Tests a price range slider by clicking on the minimum slider handle and using arrow keys to move it to the right

Starting URL: https://www.jqueryscript.net/demo/Price-Range-Slider-jQuery-UI/

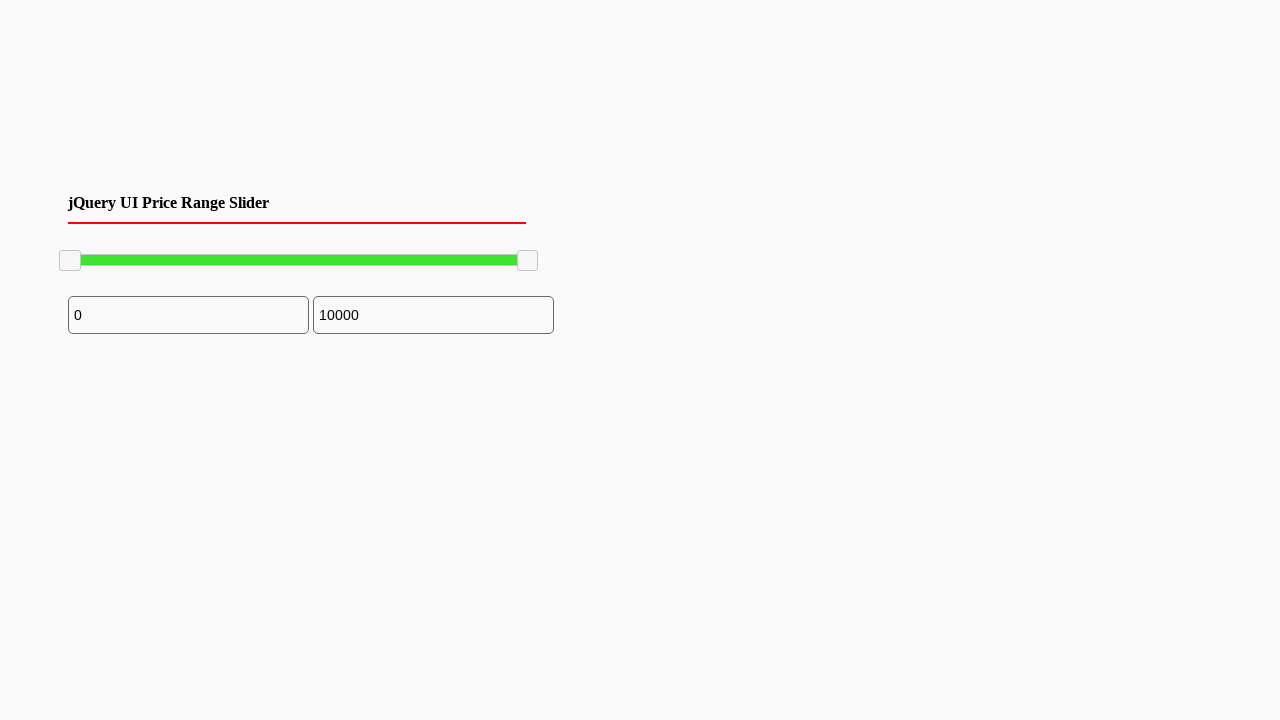

Located the minimum slider handle element
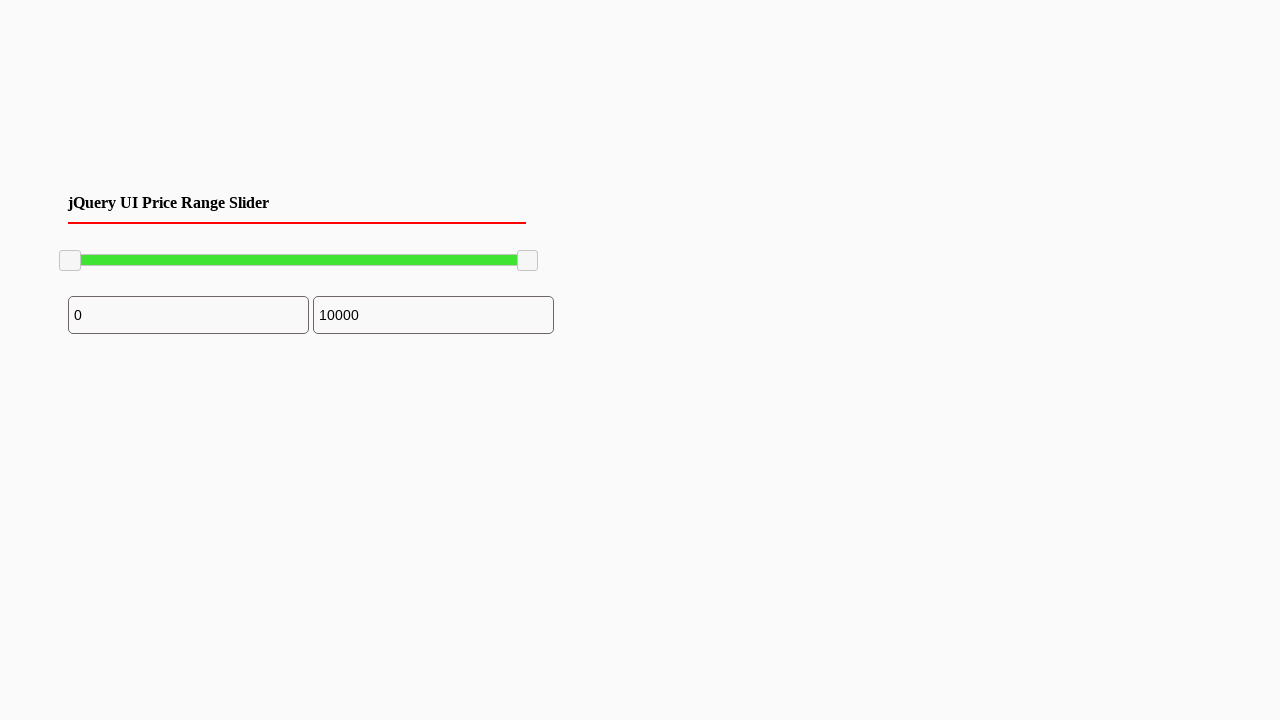

Clicked on the minimum slider handle to focus it at (70, 261) on xpath=//div[@class='price-range-block']//span[1]
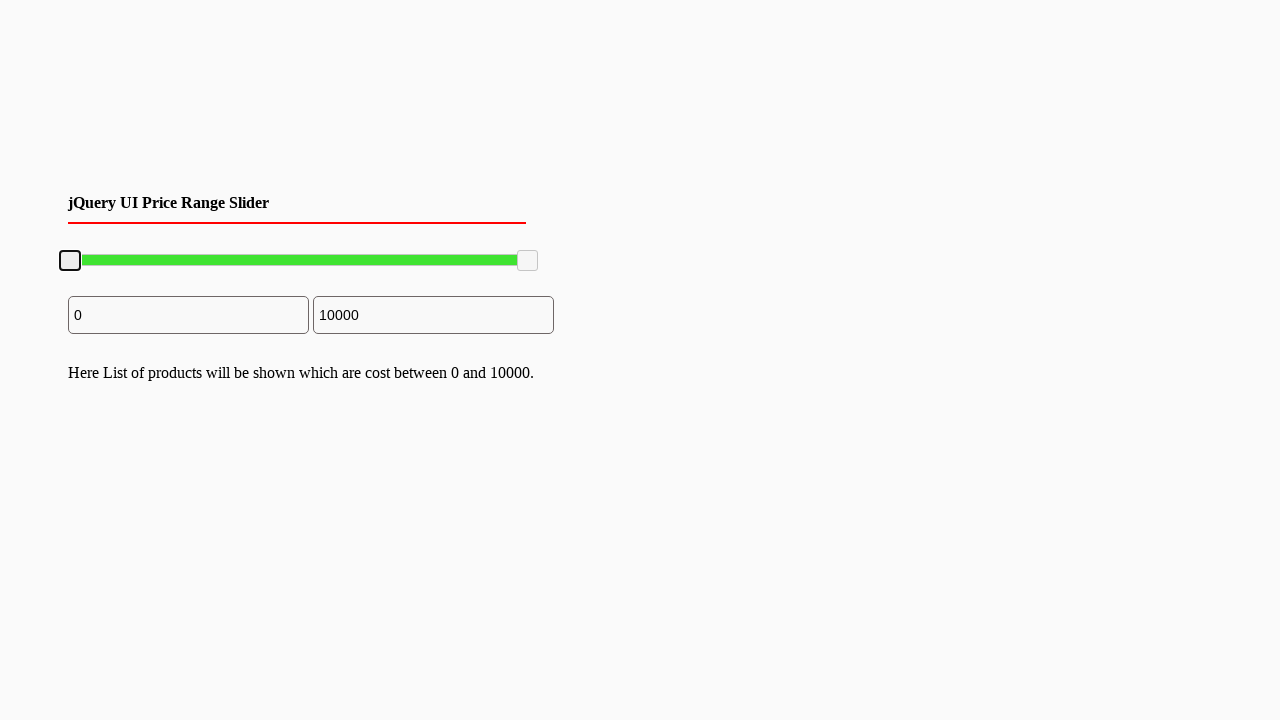

Pressed ArrowRight key to move slider right (iteration 1/80)
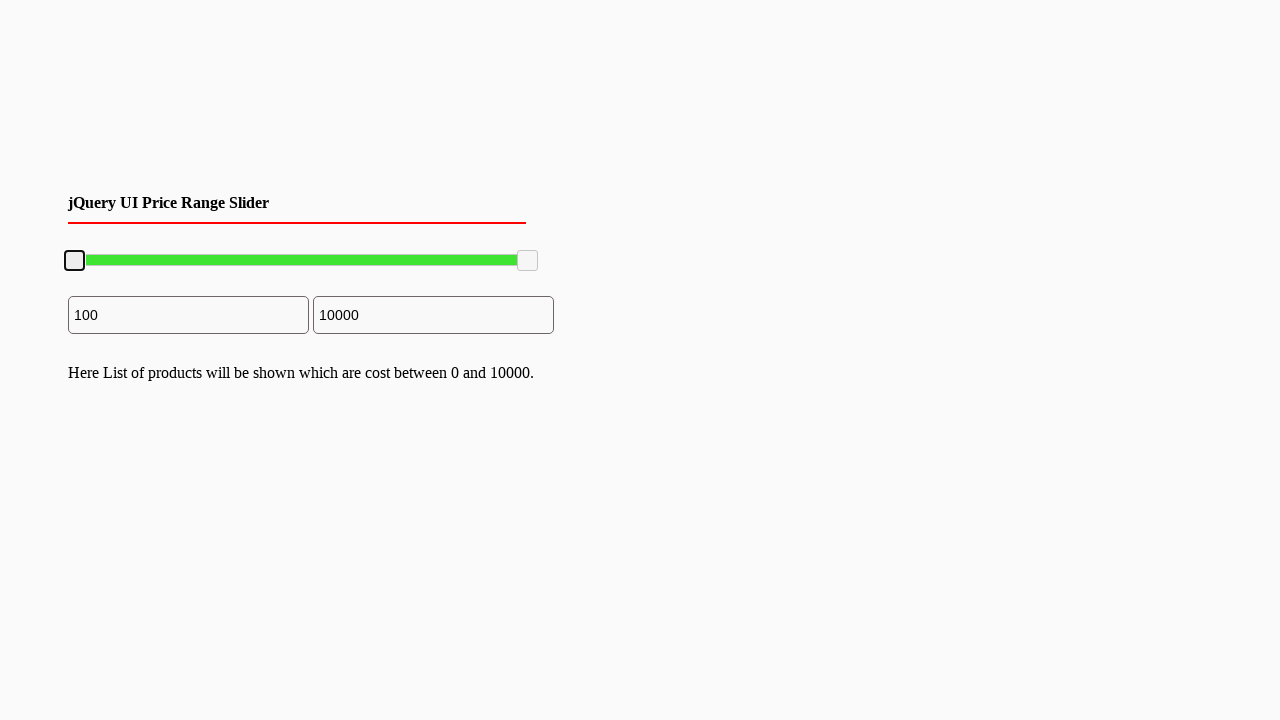

Pressed ArrowRight key to move slider right (iteration 2/80)
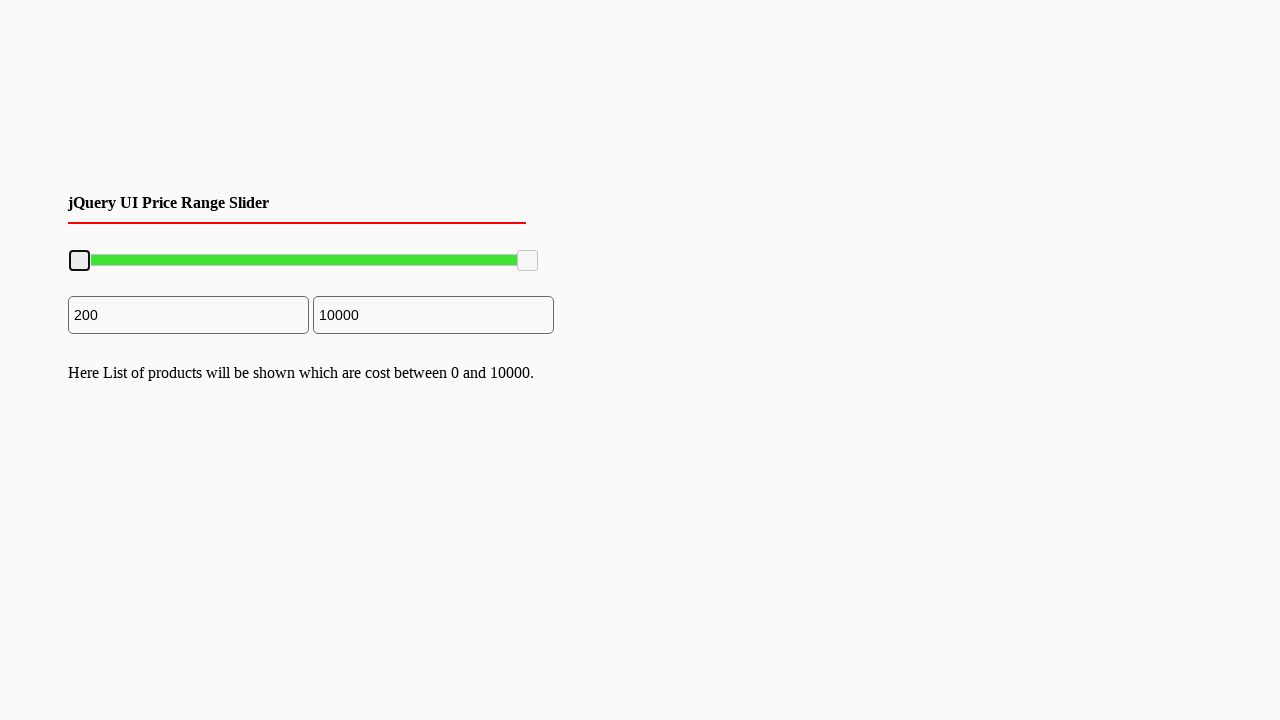

Pressed ArrowRight key to move slider right (iteration 3/80)
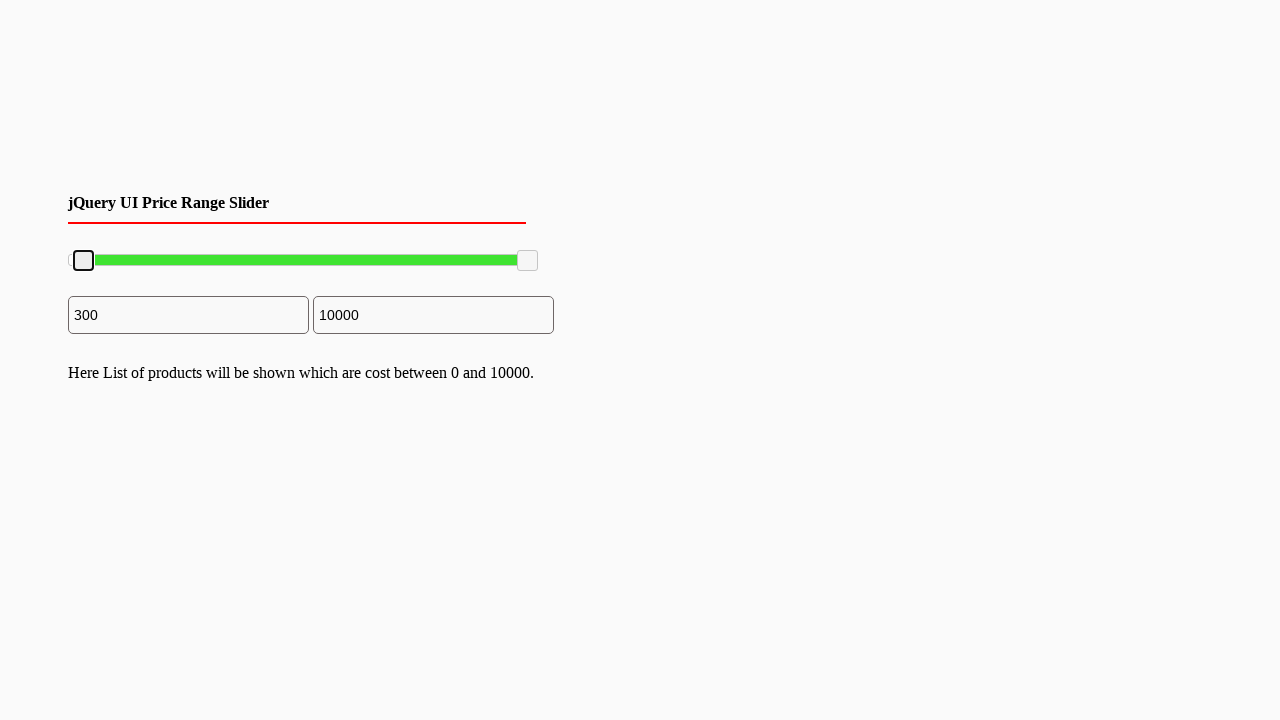

Pressed ArrowRight key to move slider right (iteration 4/80)
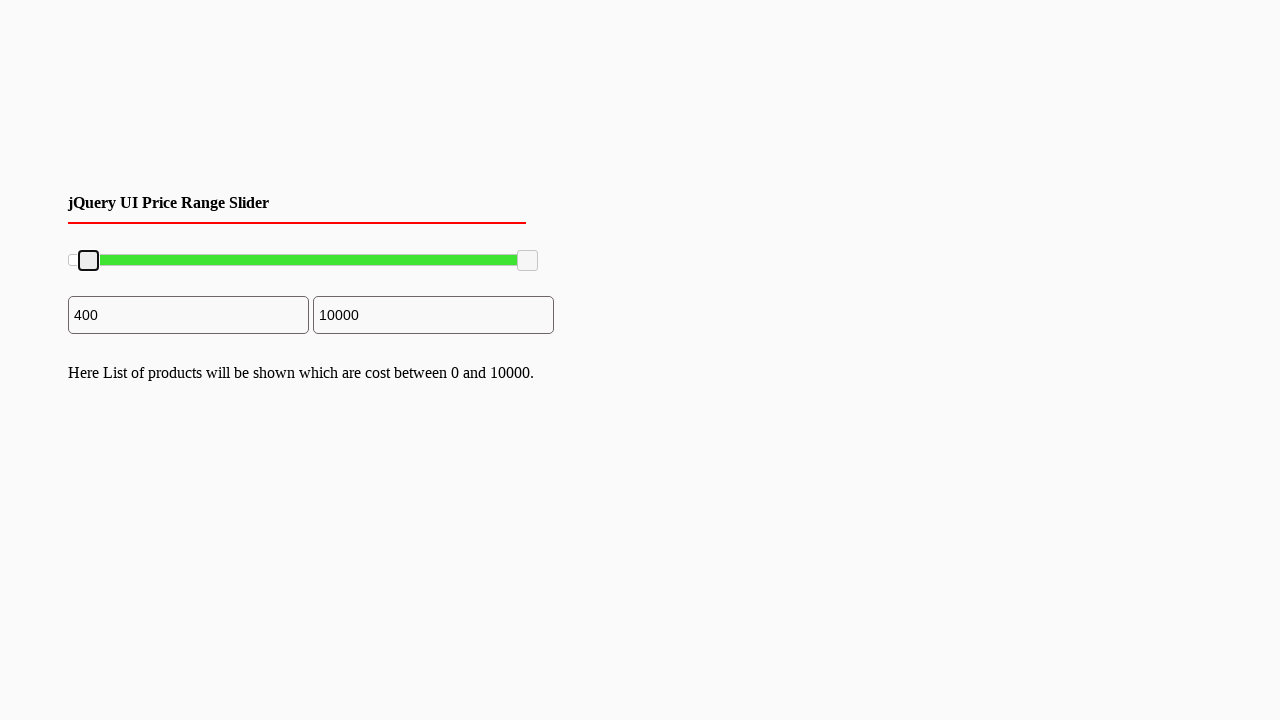

Pressed ArrowRight key to move slider right (iteration 5/80)
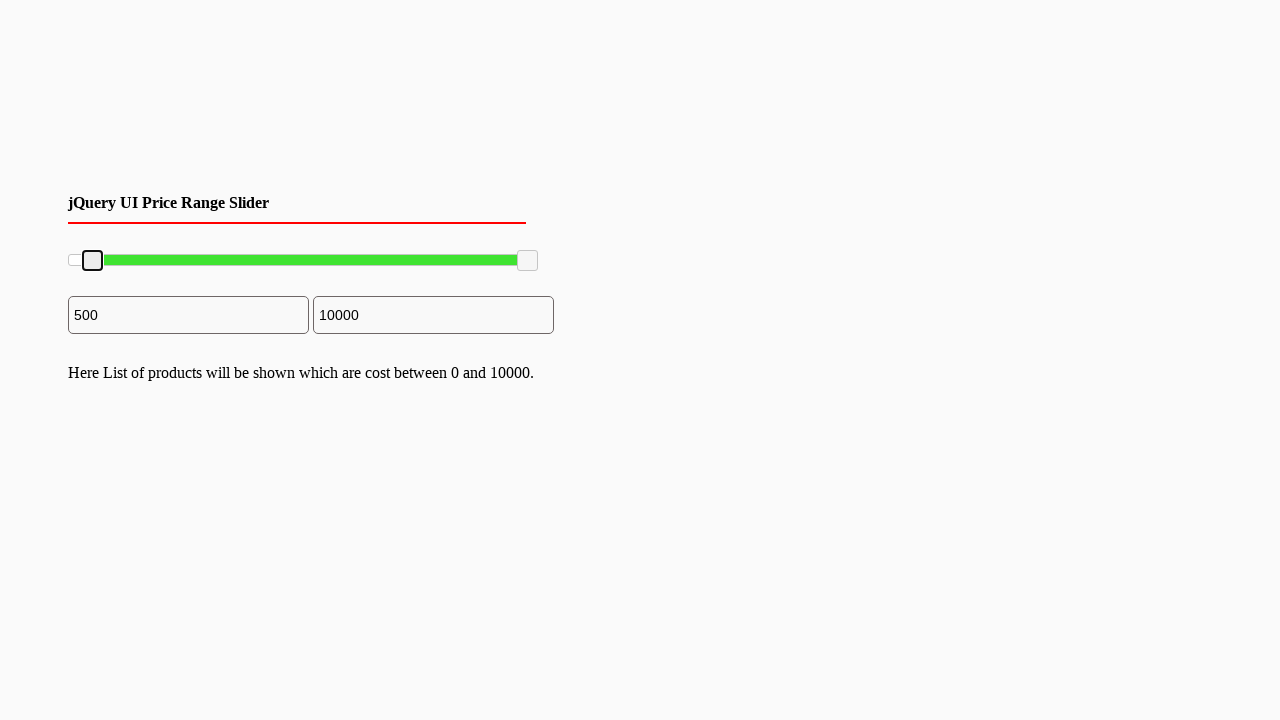

Pressed ArrowRight key to move slider right (iteration 6/80)
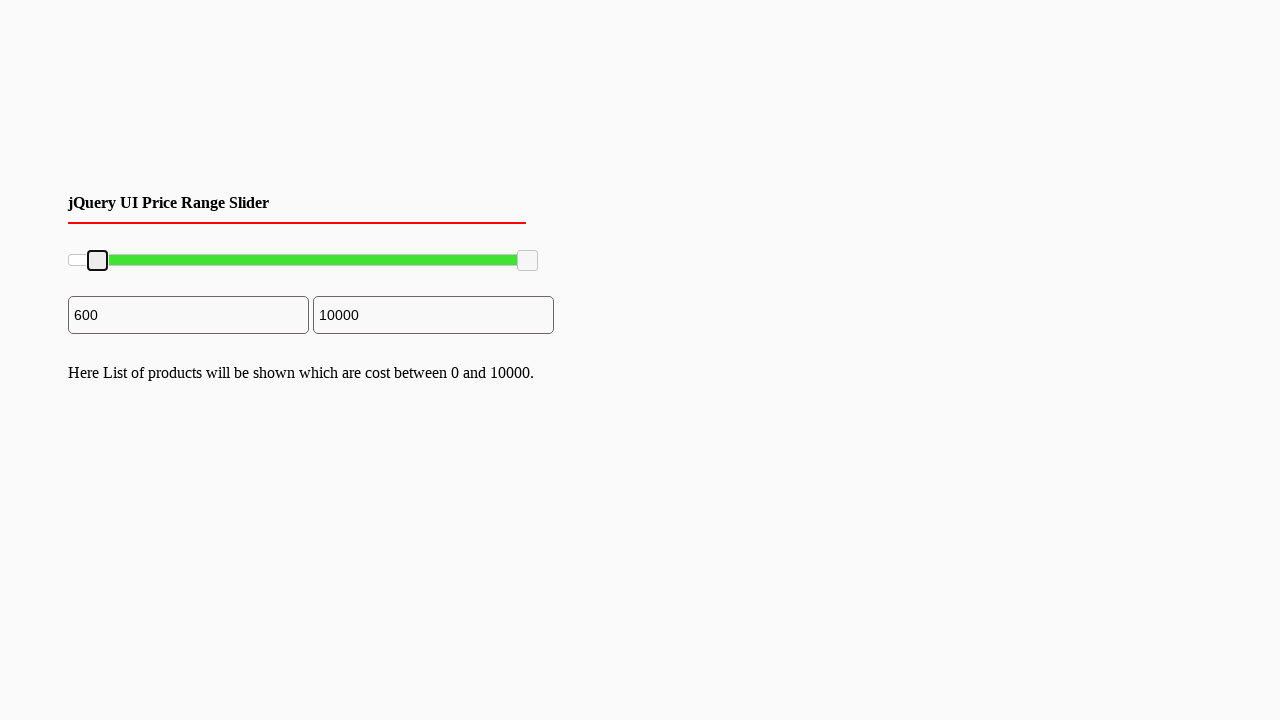

Pressed ArrowRight key to move slider right (iteration 7/80)
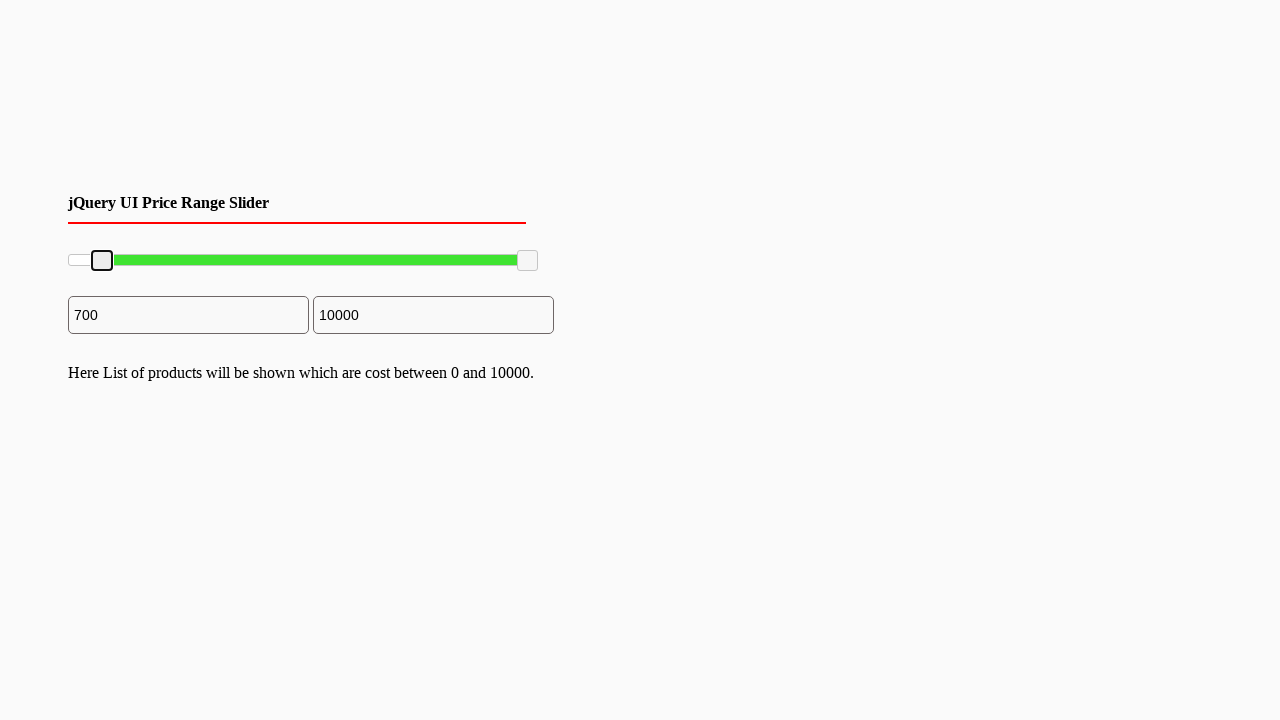

Pressed ArrowRight key to move slider right (iteration 8/80)
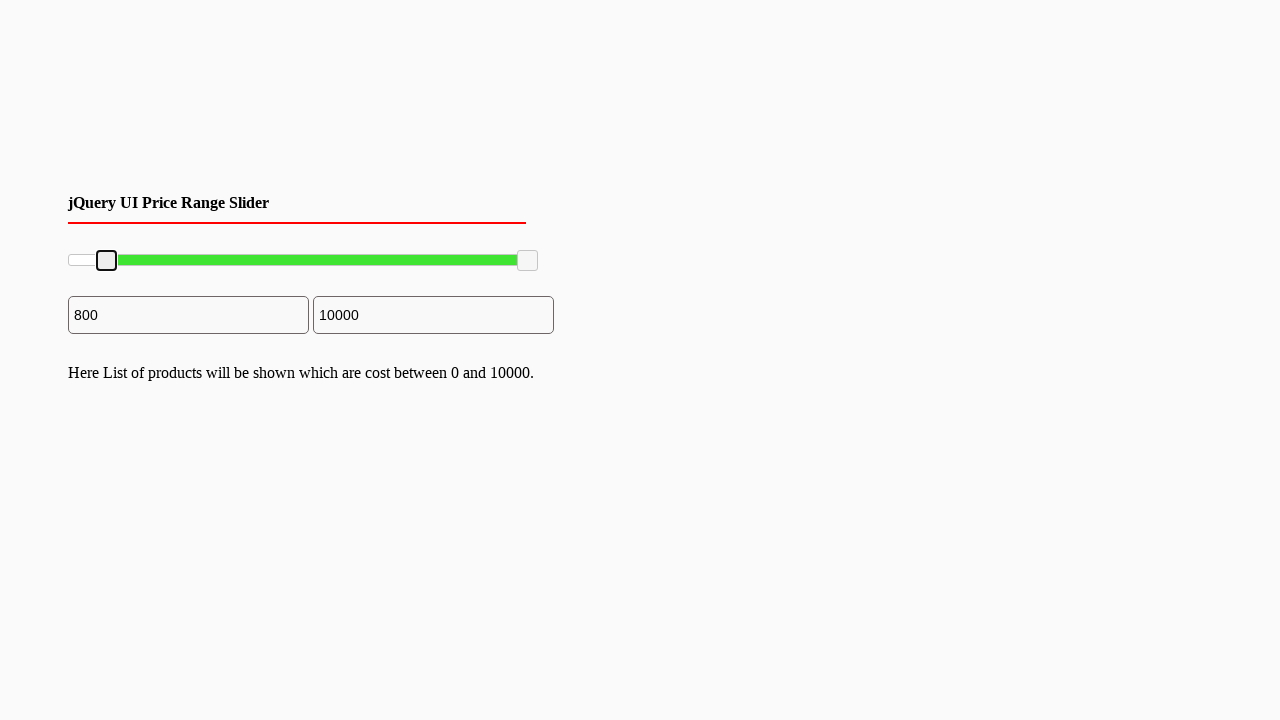

Pressed ArrowRight key to move slider right (iteration 9/80)
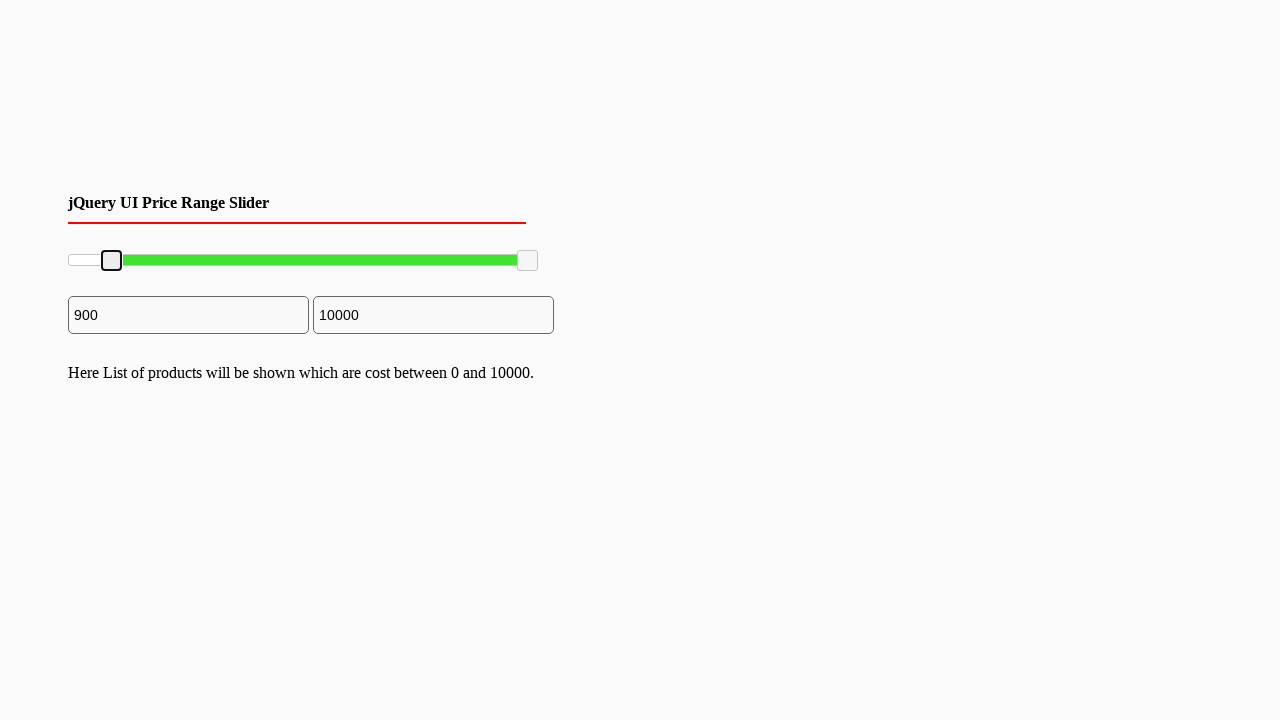

Pressed ArrowRight key to move slider right (iteration 10/80)
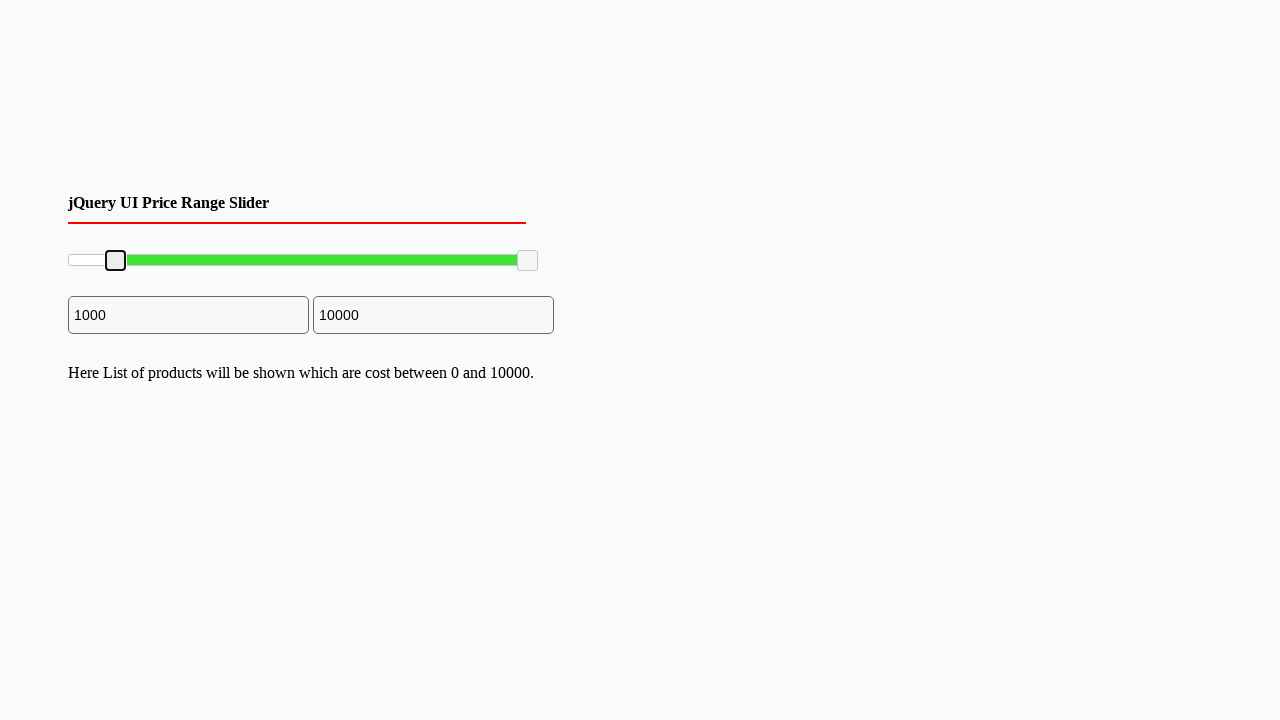

Pressed ArrowRight key to move slider right (iteration 11/80)
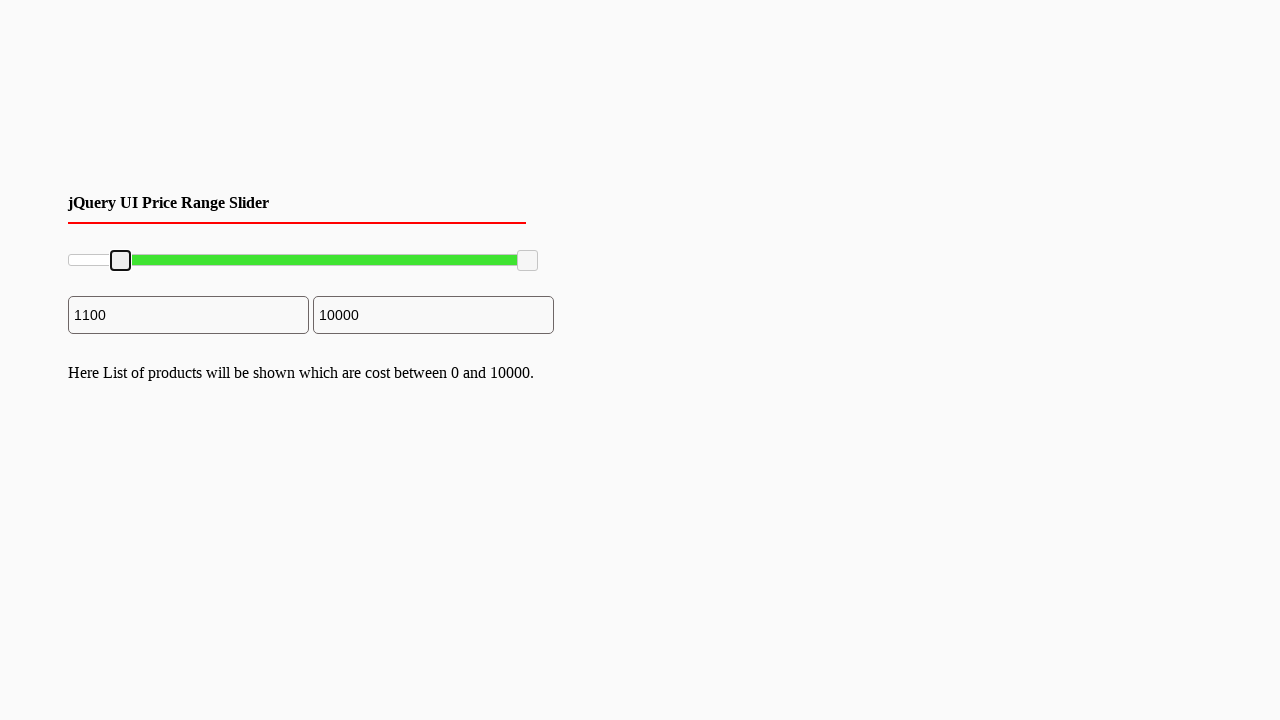

Pressed ArrowRight key to move slider right (iteration 12/80)
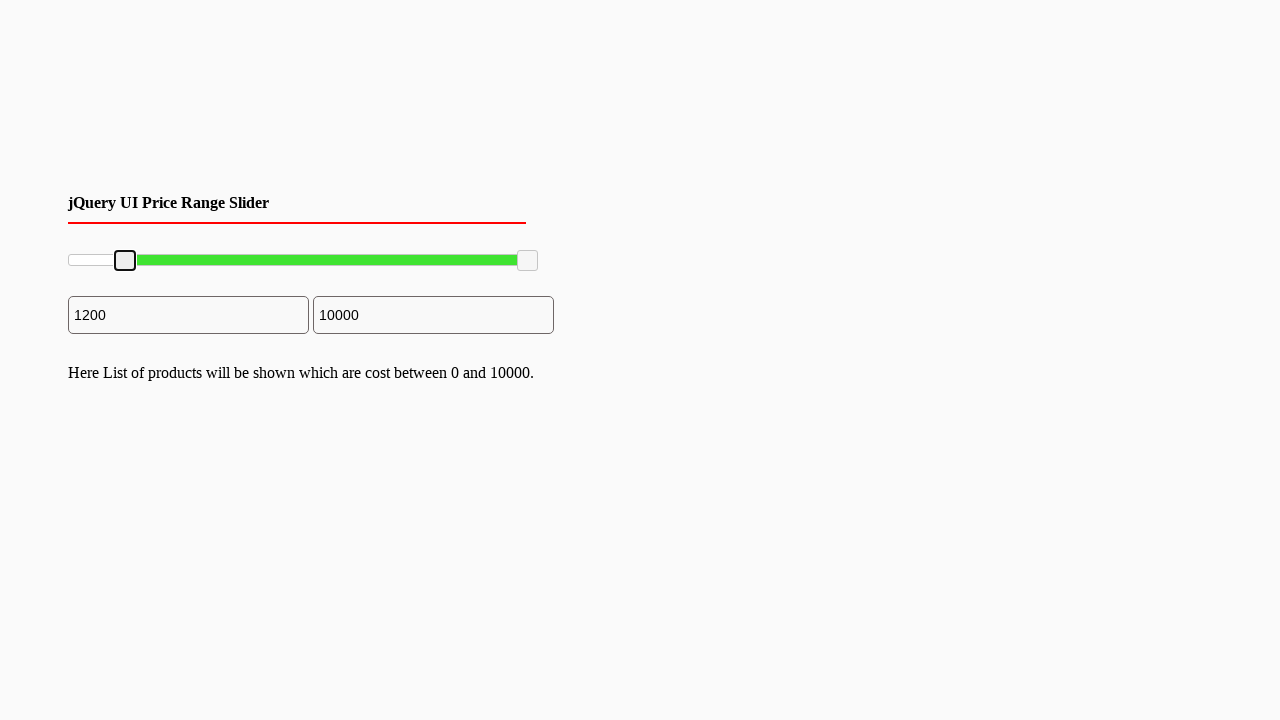

Pressed ArrowRight key to move slider right (iteration 13/80)
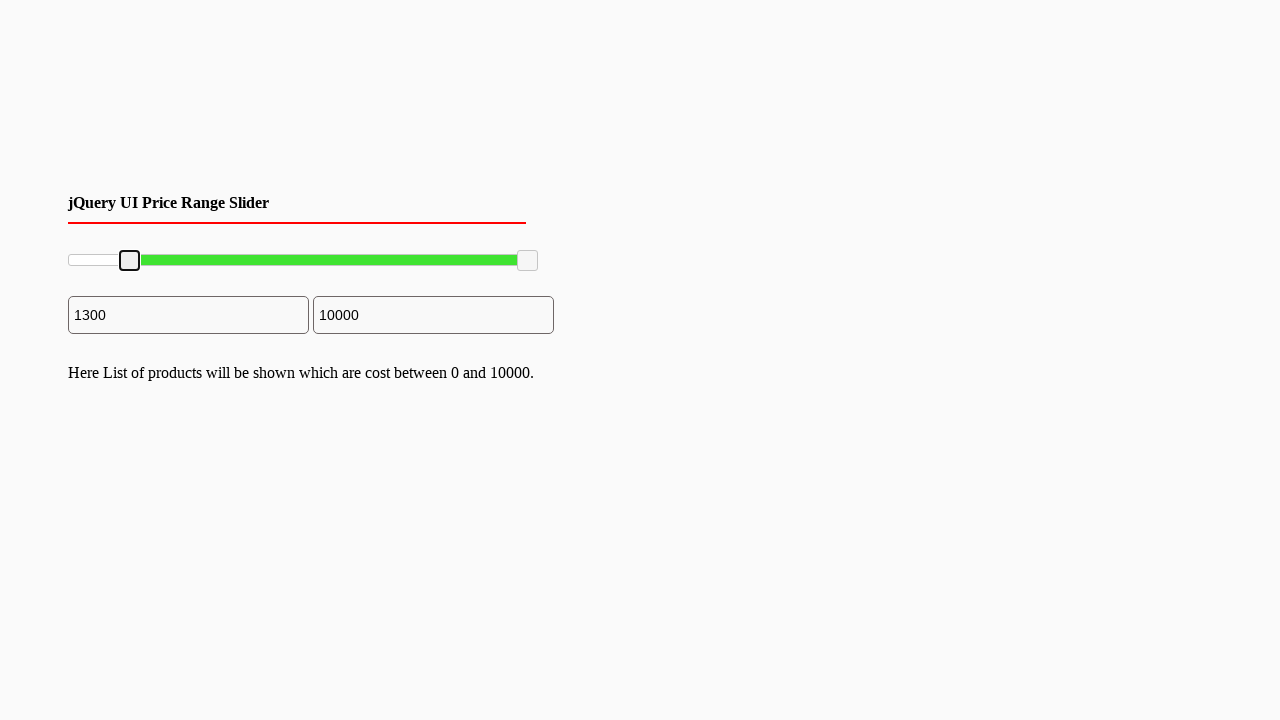

Pressed ArrowRight key to move slider right (iteration 14/80)
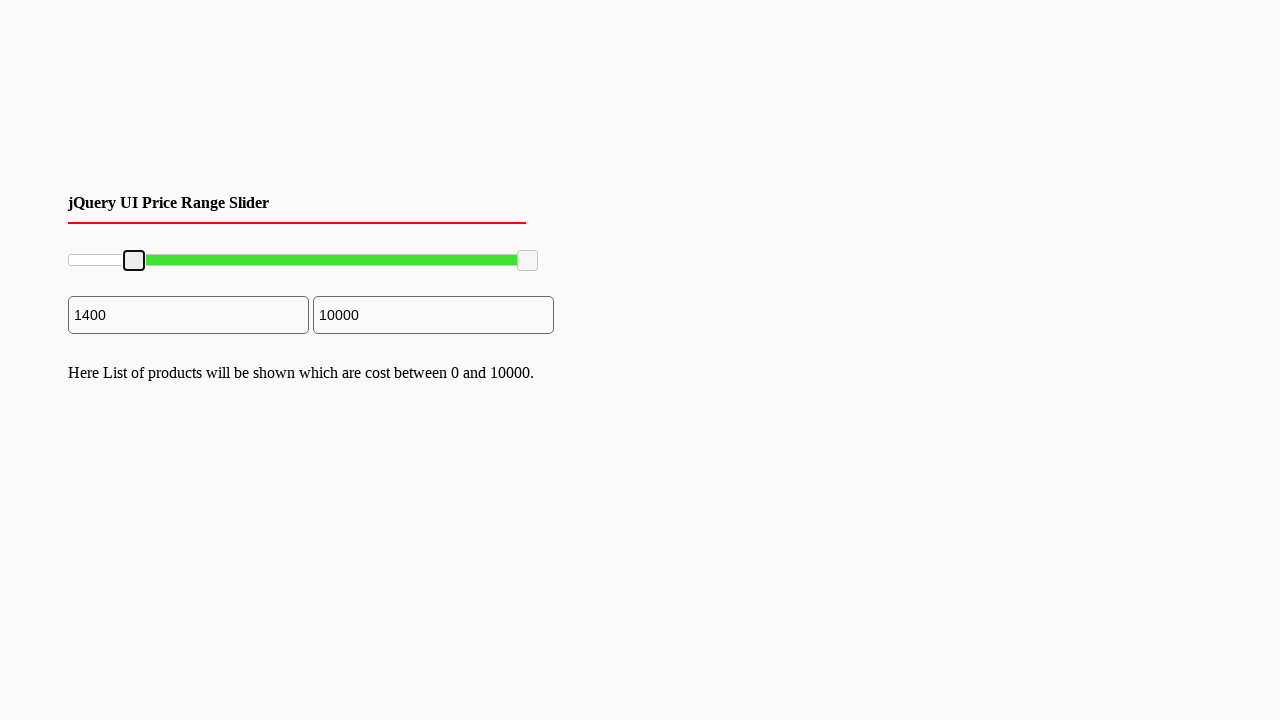

Pressed ArrowRight key to move slider right (iteration 15/80)
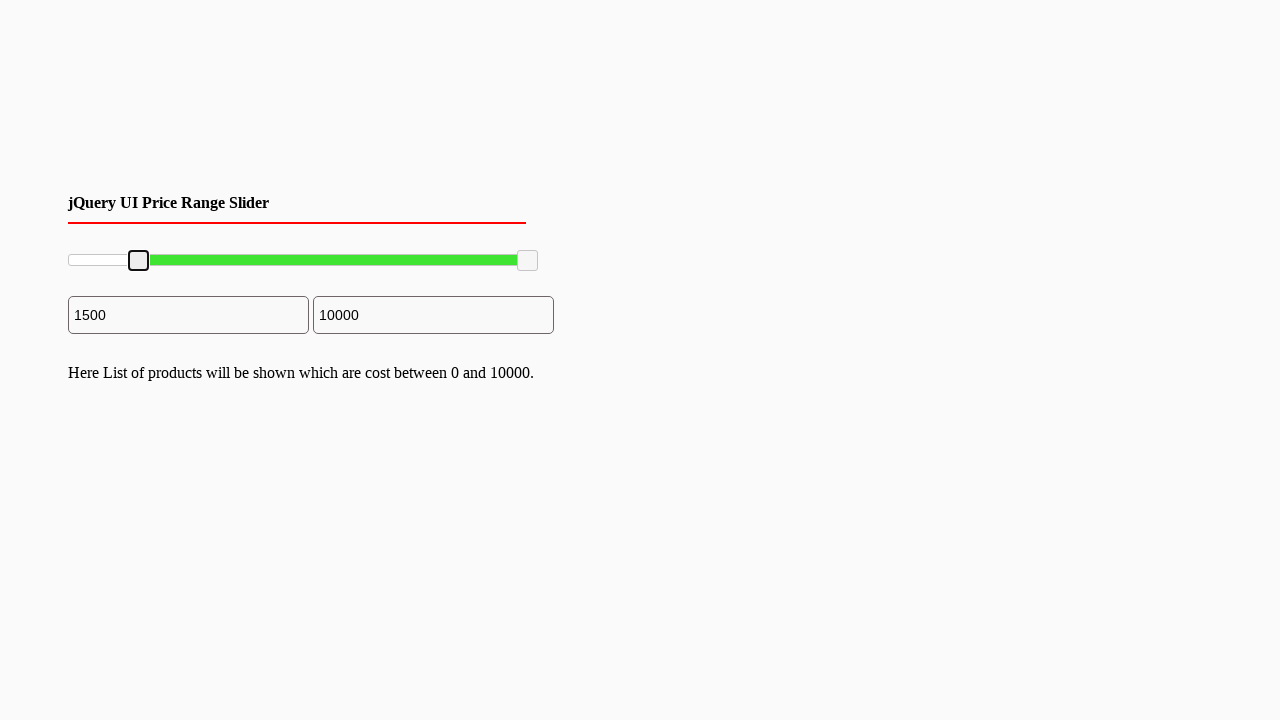

Pressed ArrowRight key to move slider right (iteration 16/80)
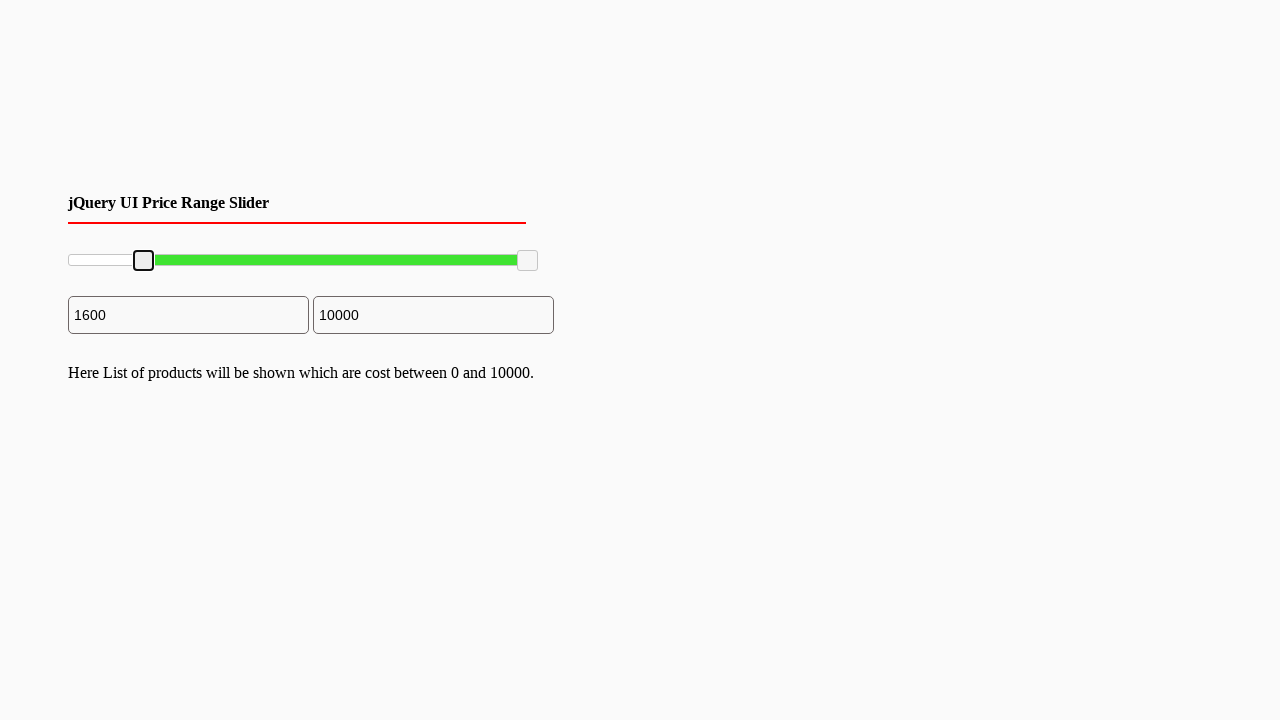

Pressed ArrowRight key to move slider right (iteration 17/80)
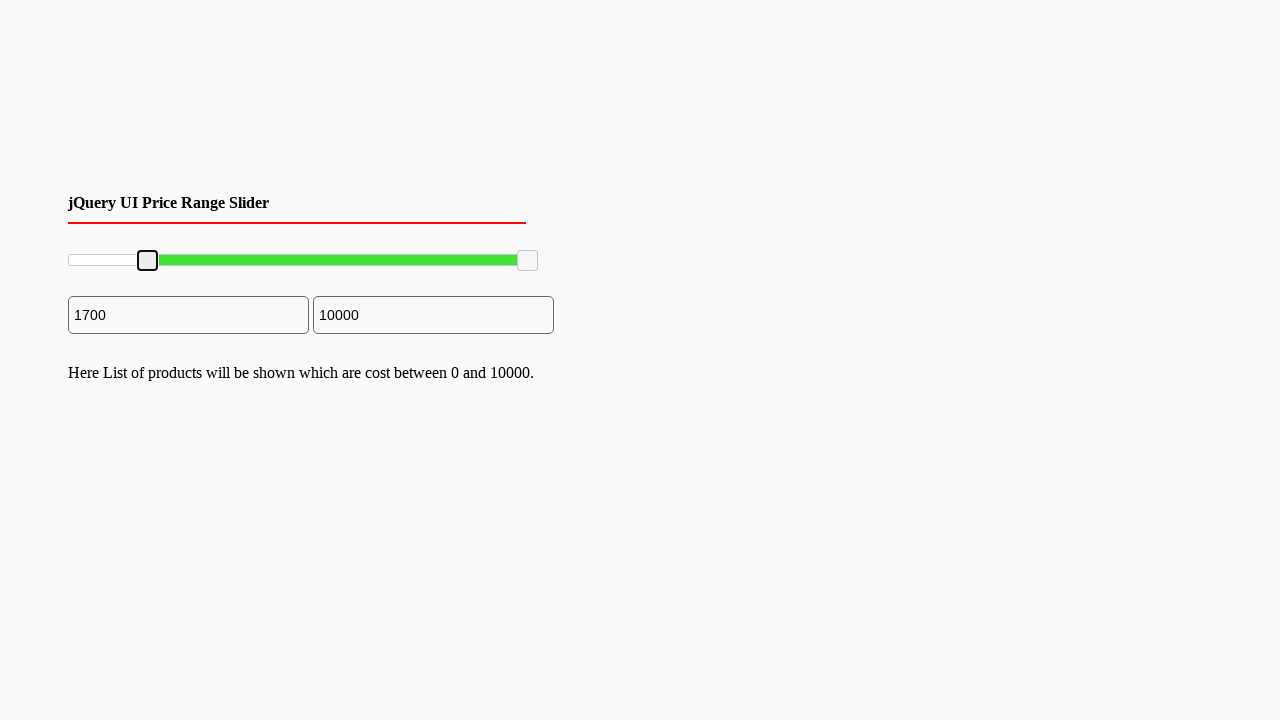

Pressed ArrowRight key to move slider right (iteration 18/80)
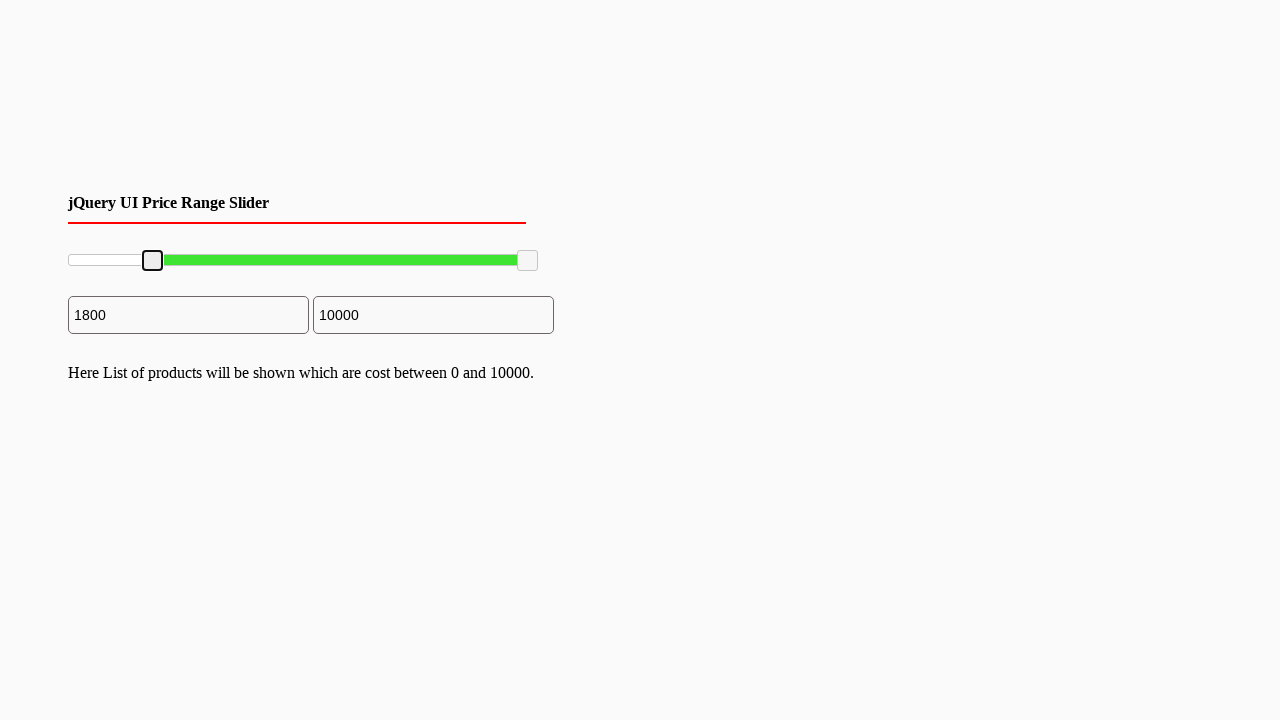

Pressed ArrowRight key to move slider right (iteration 19/80)
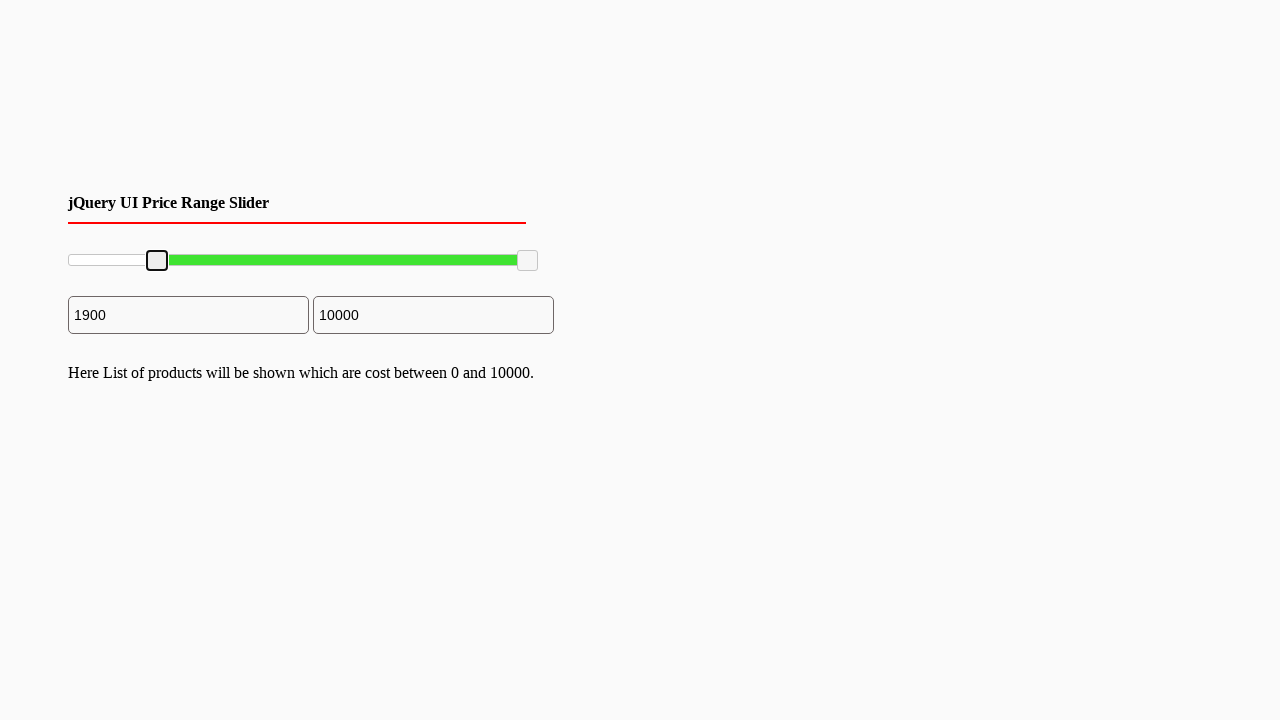

Pressed ArrowRight key to move slider right (iteration 20/80)
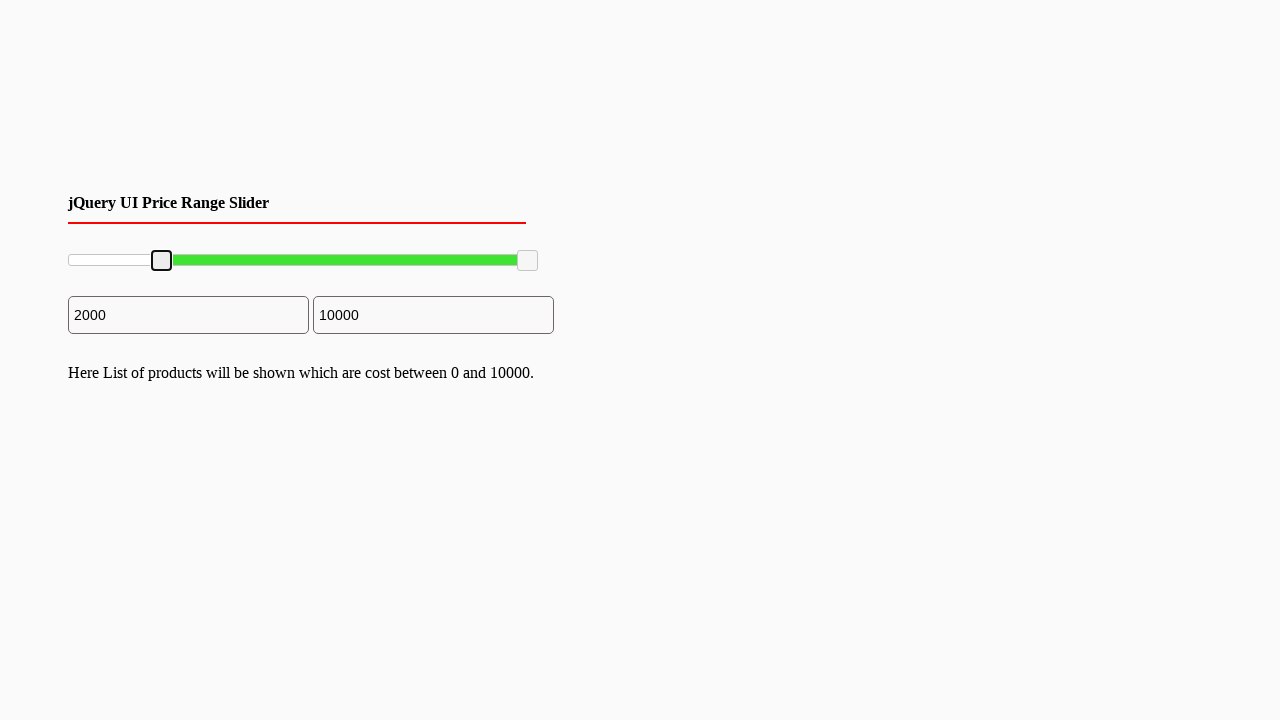

Pressed ArrowRight key to move slider right (iteration 21/80)
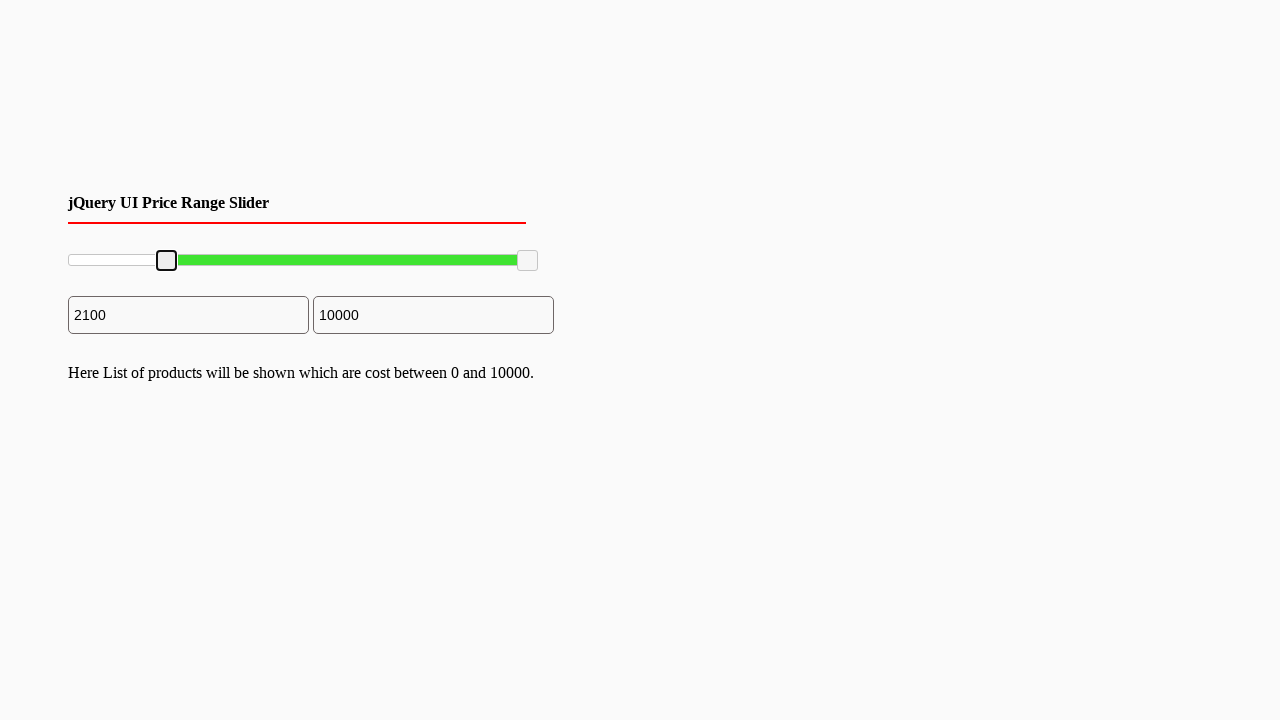

Pressed ArrowRight key to move slider right (iteration 22/80)
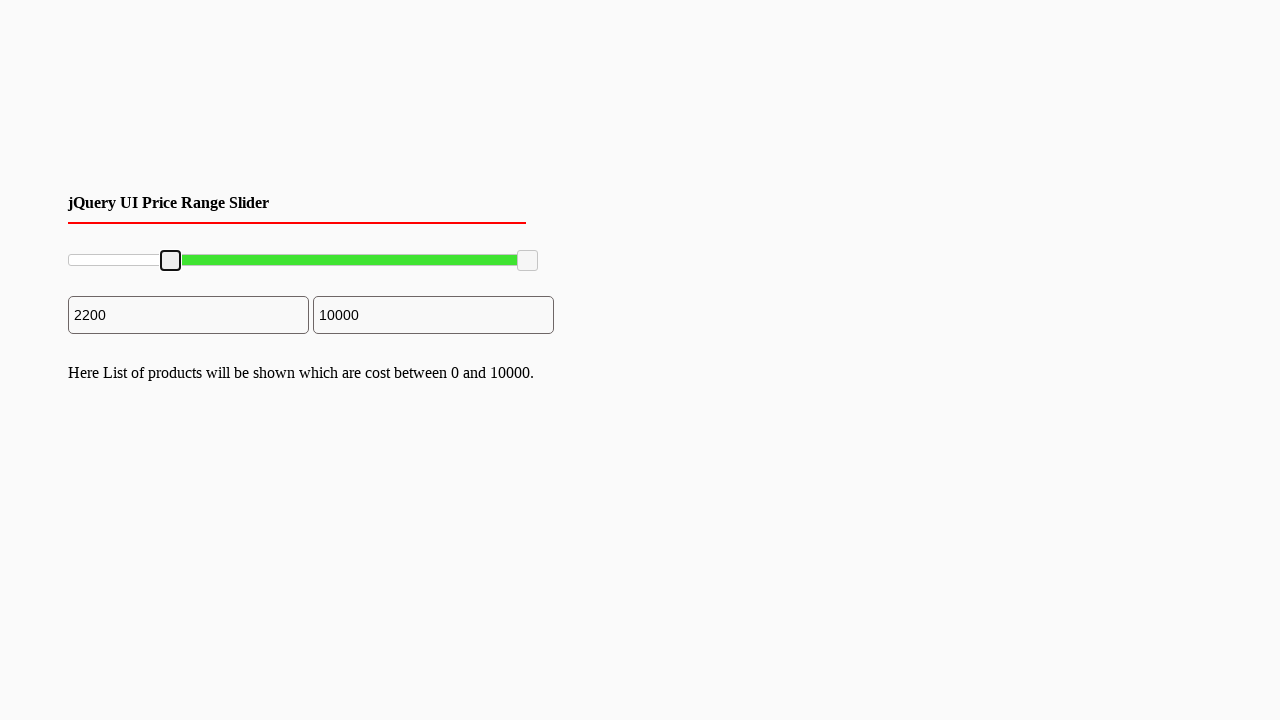

Pressed ArrowRight key to move slider right (iteration 23/80)
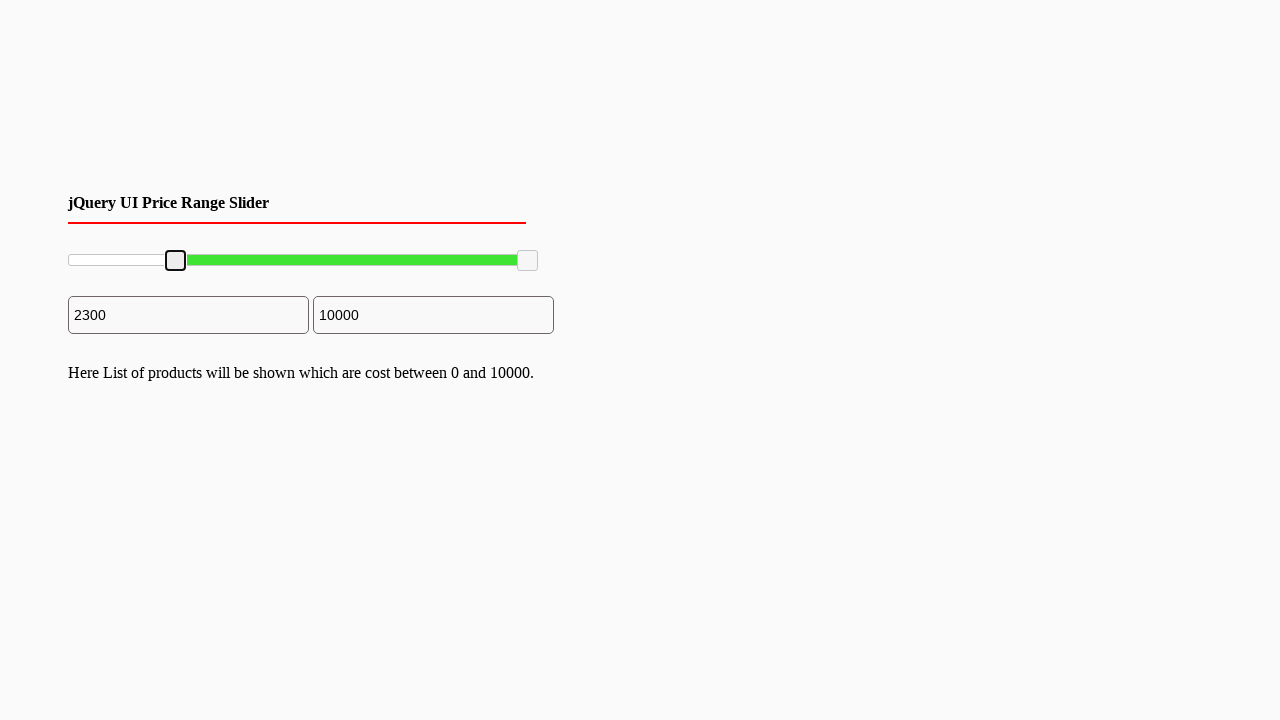

Pressed ArrowRight key to move slider right (iteration 24/80)
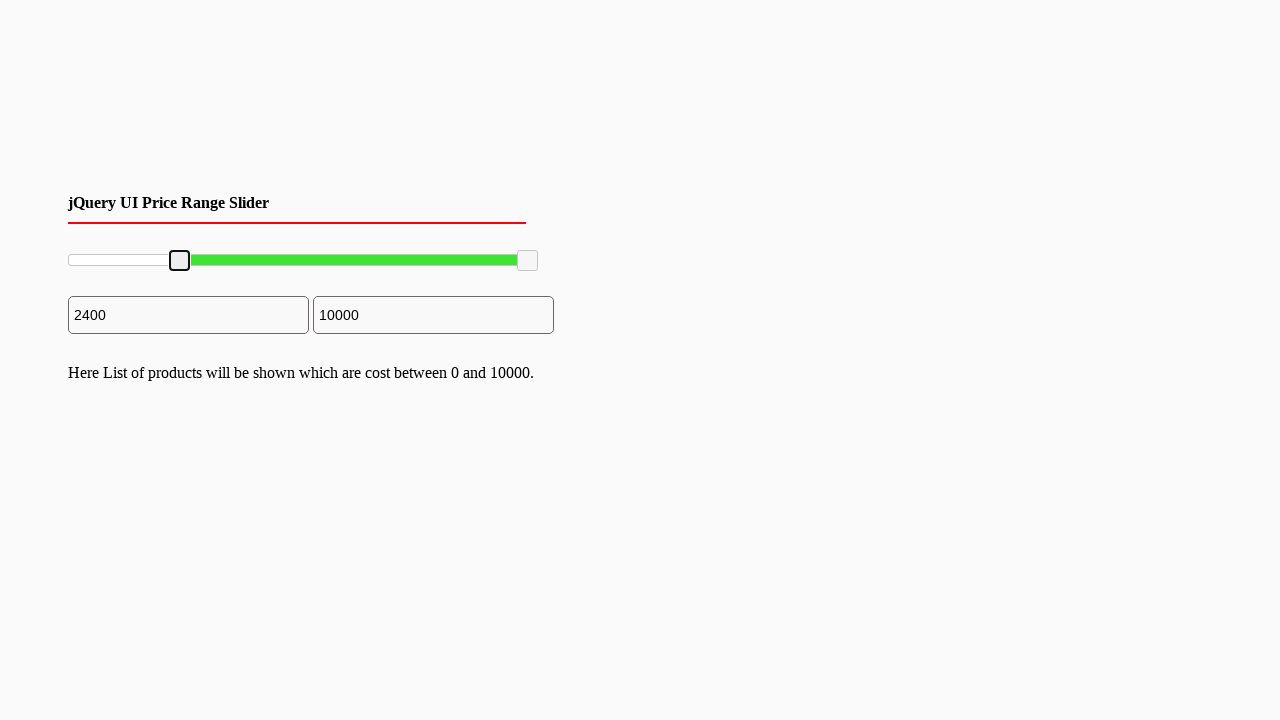

Pressed ArrowRight key to move slider right (iteration 25/80)
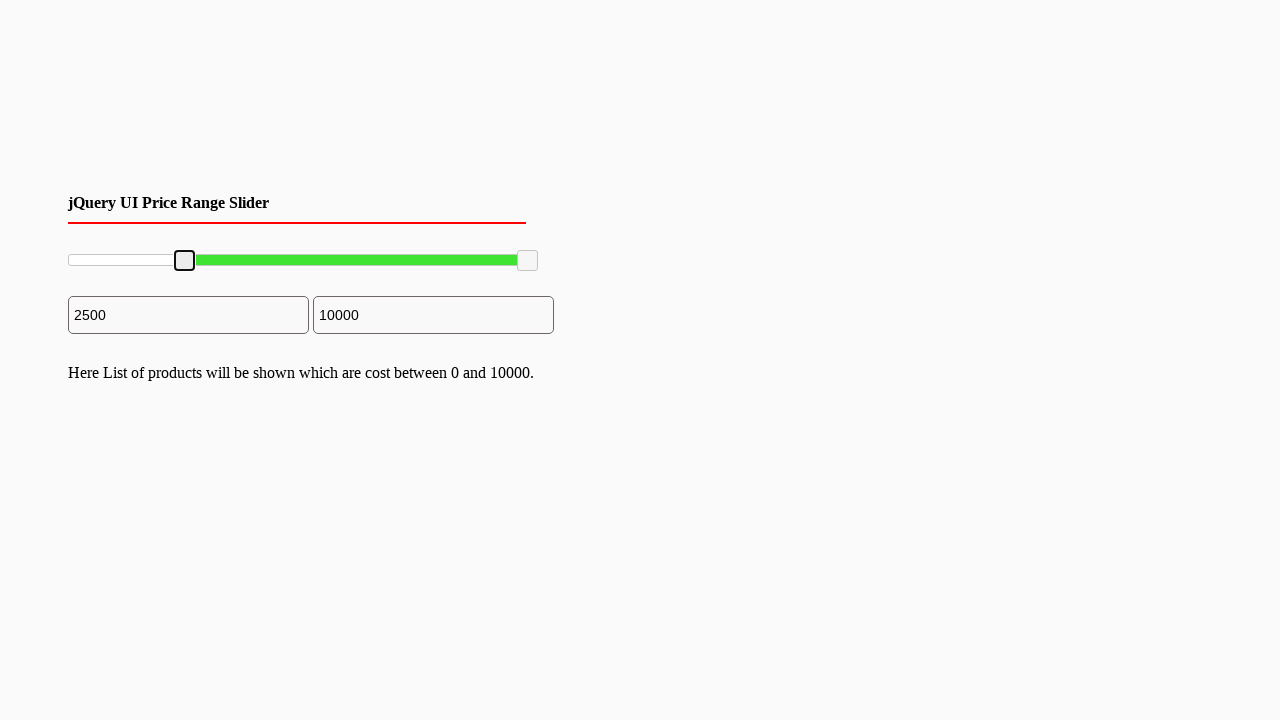

Pressed ArrowRight key to move slider right (iteration 26/80)
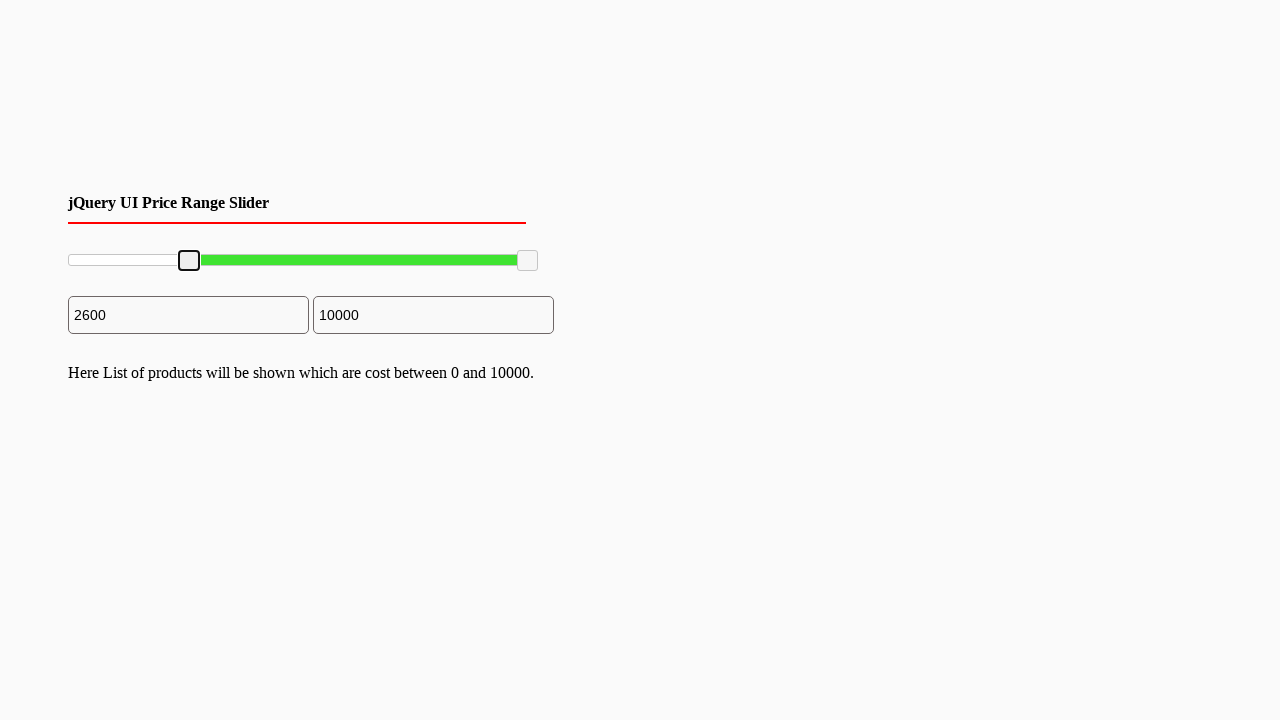

Pressed ArrowRight key to move slider right (iteration 27/80)
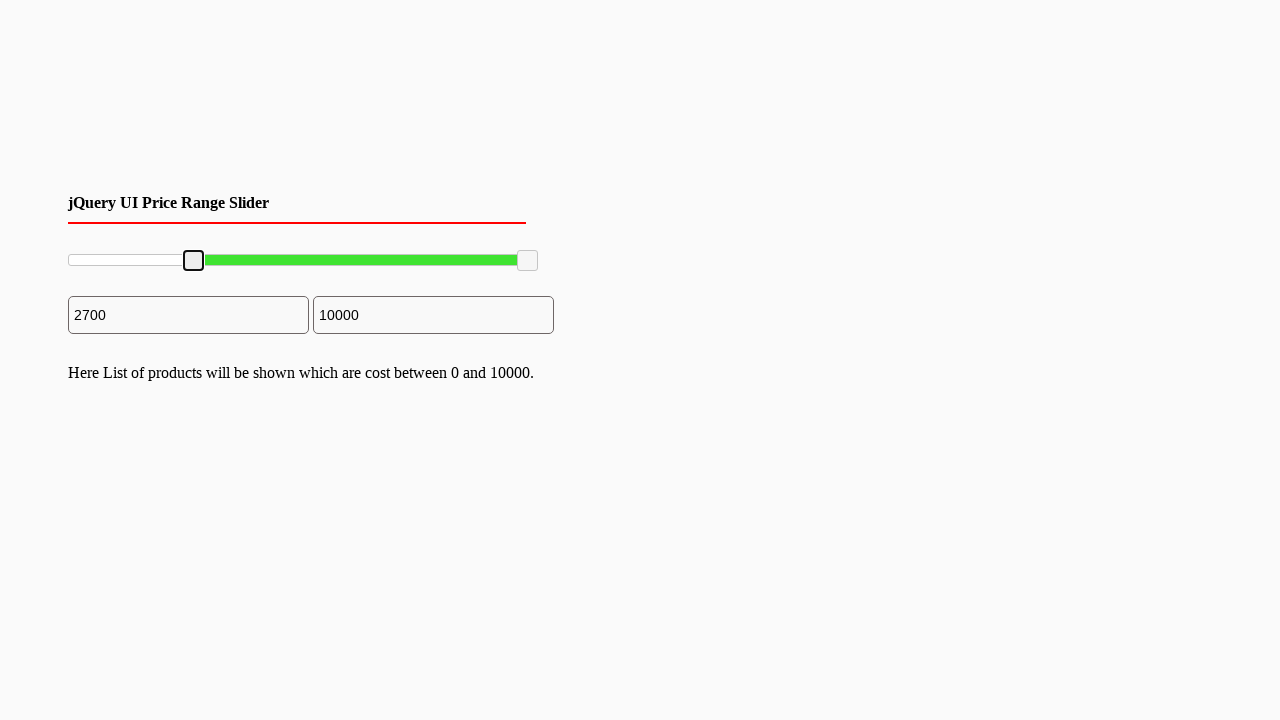

Pressed ArrowRight key to move slider right (iteration 28/80)
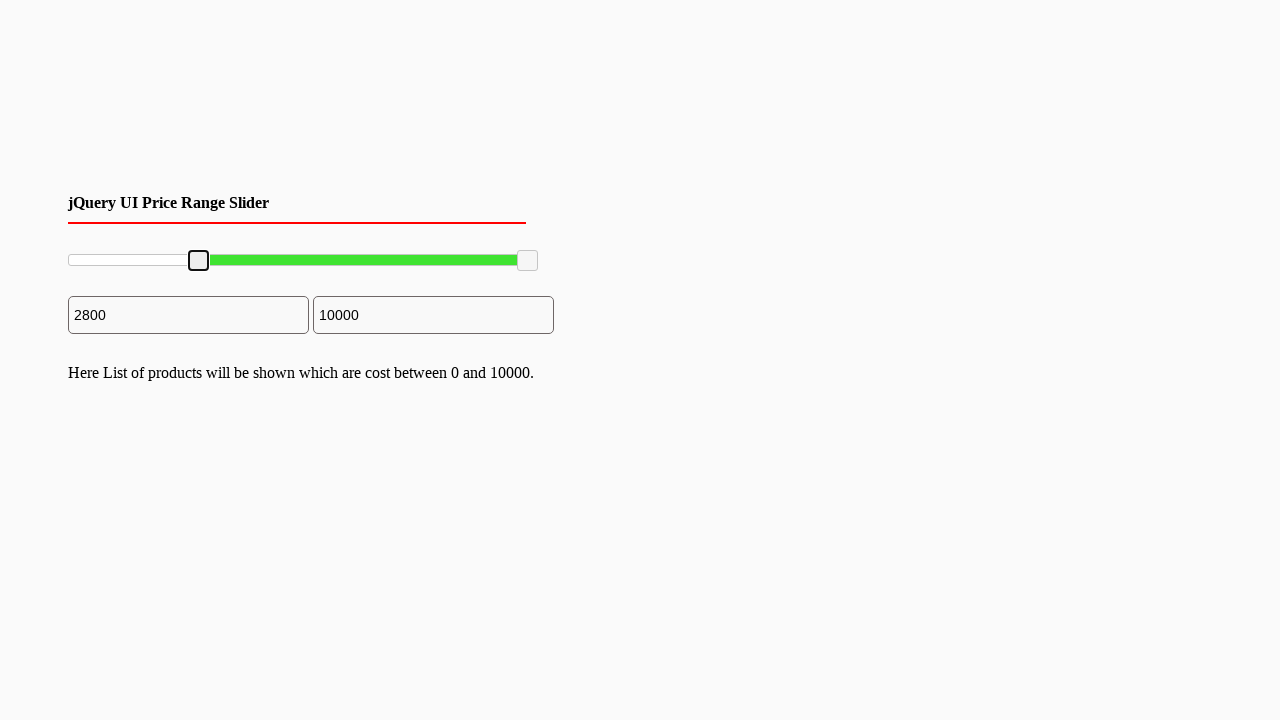

Pressed ArrowRight key to move slider right (iteration 29/80)
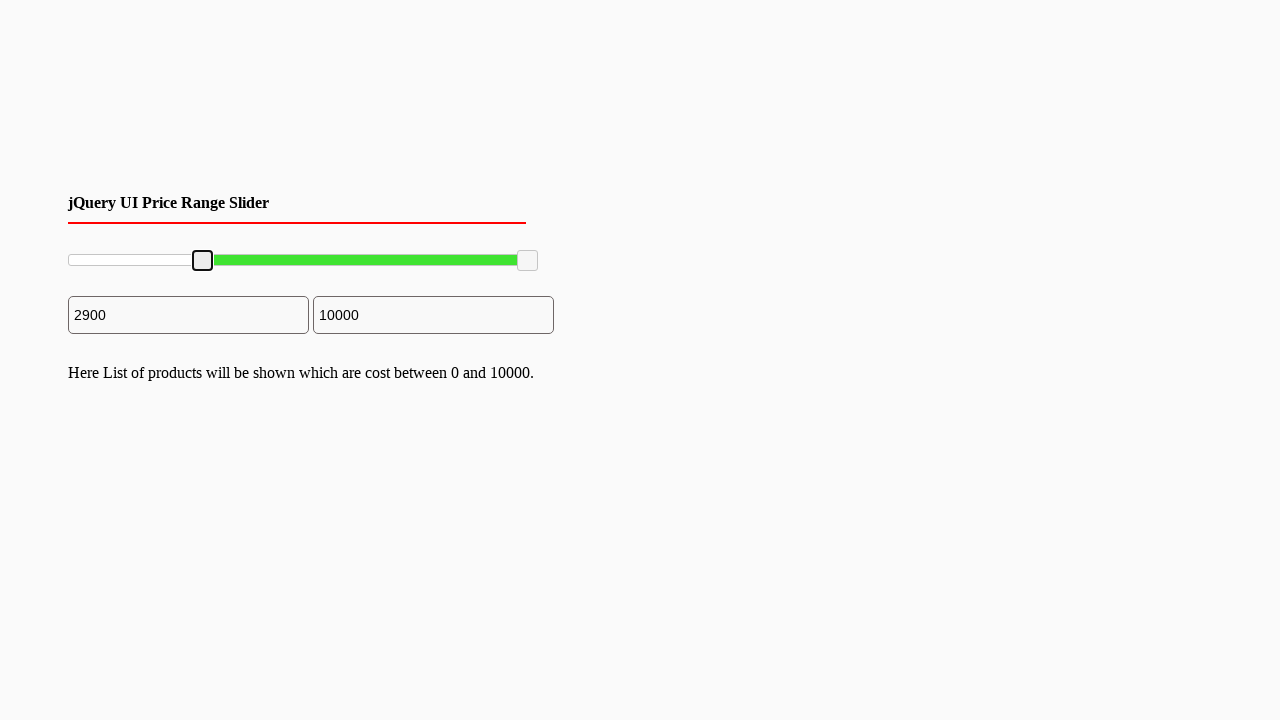

Pressed ArrowRight key to move slider right (iteration 30/80)
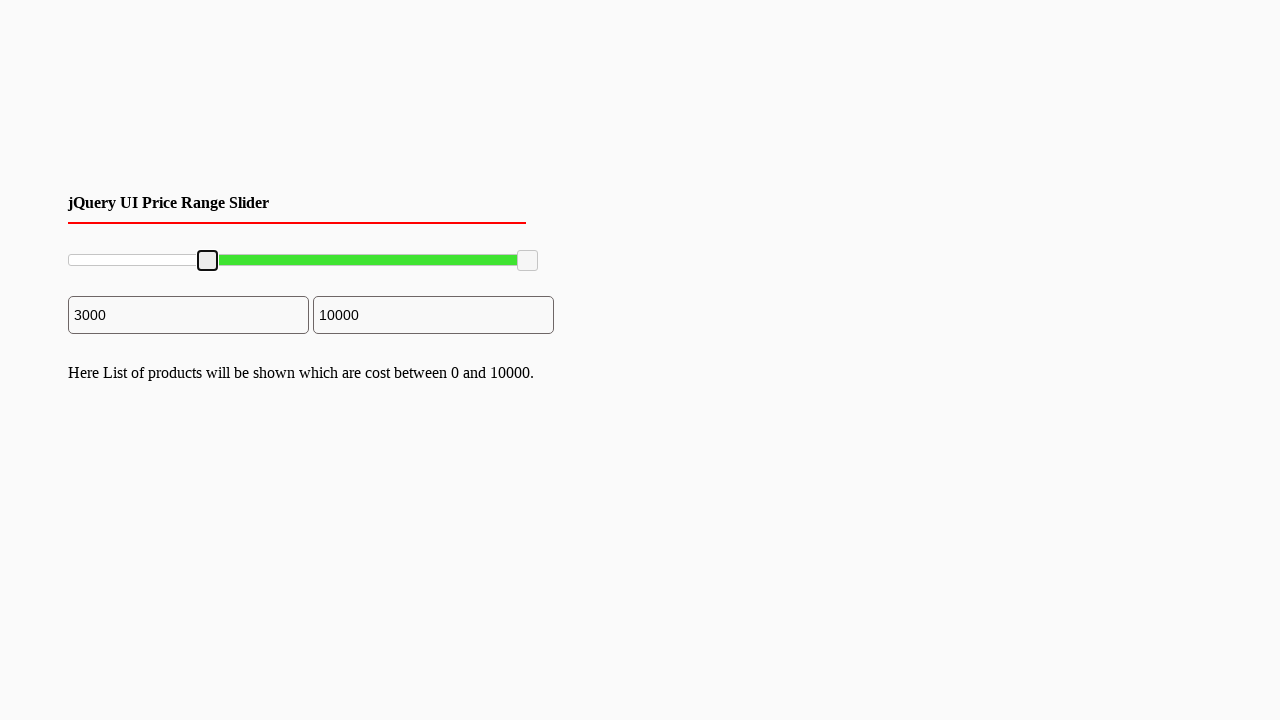

Pressed ArrowRight key to move slider right (iteration 31/80)
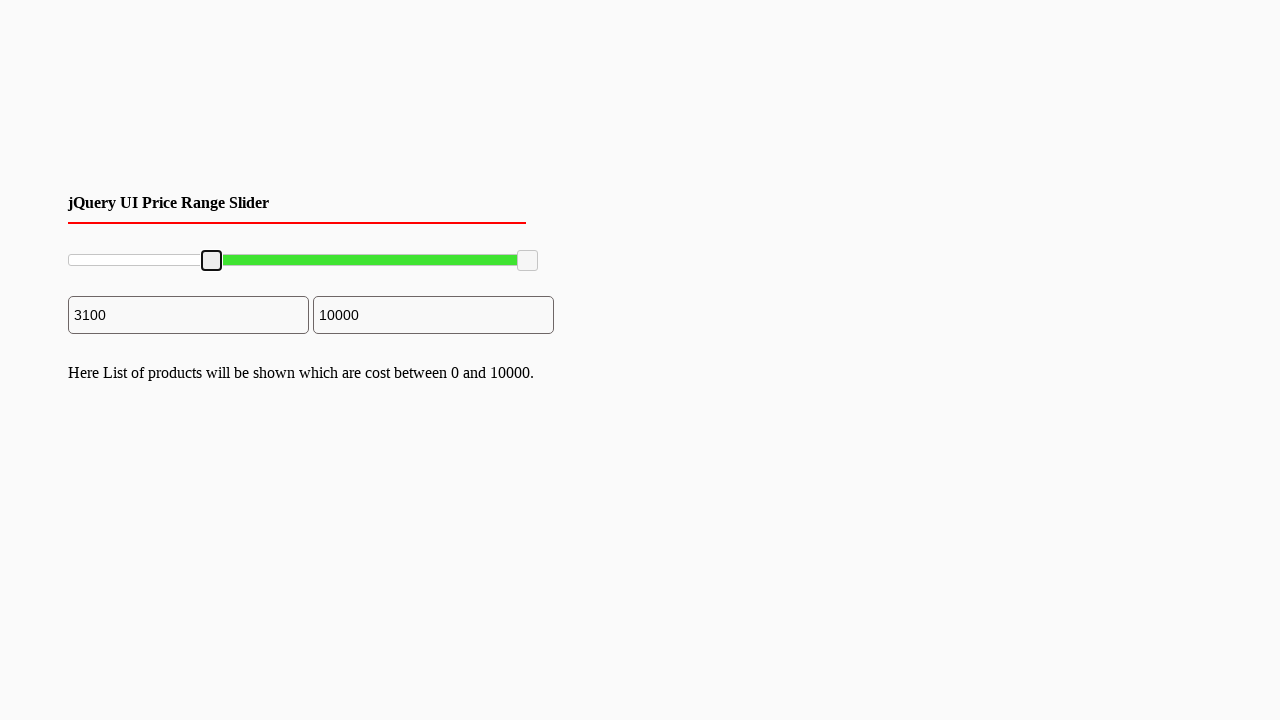

Pressed ArrowRight key to move slider right (iteration 32/80)
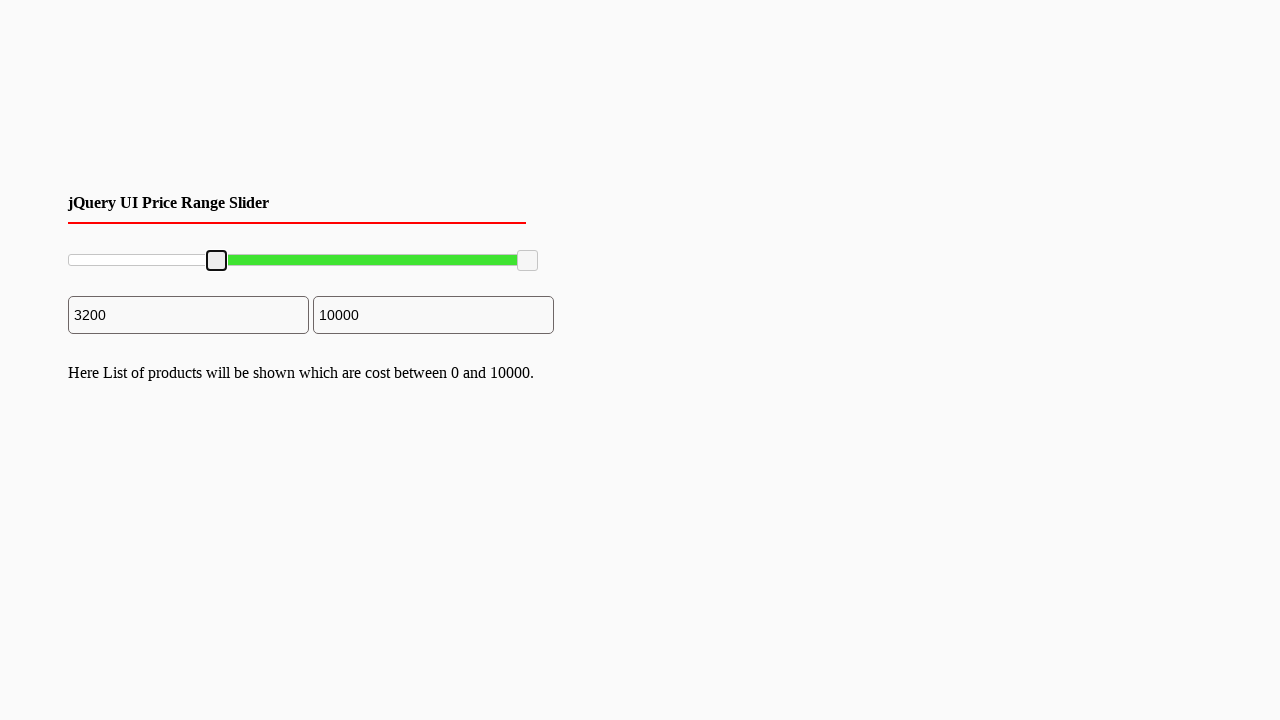

Pressed ArrowRight key to move slider right (iteration 33/80)
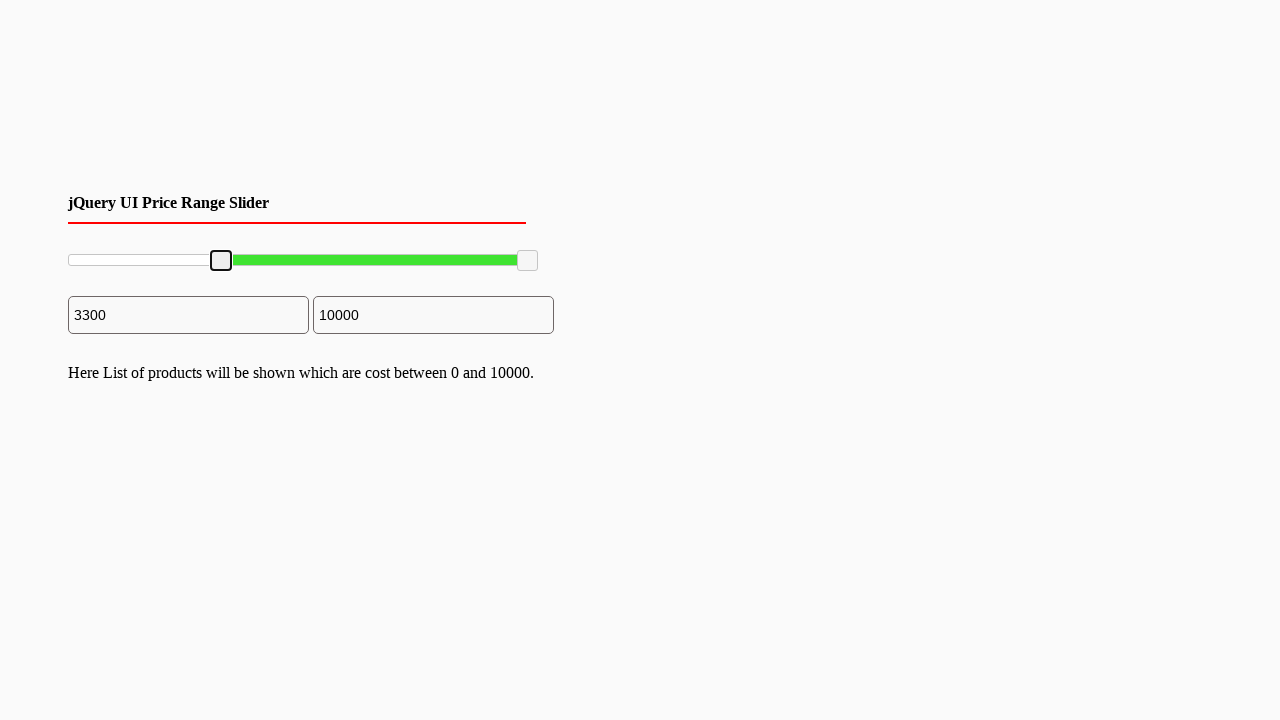

Pressed ArrowRight key to move slider right (iteration 34/80)
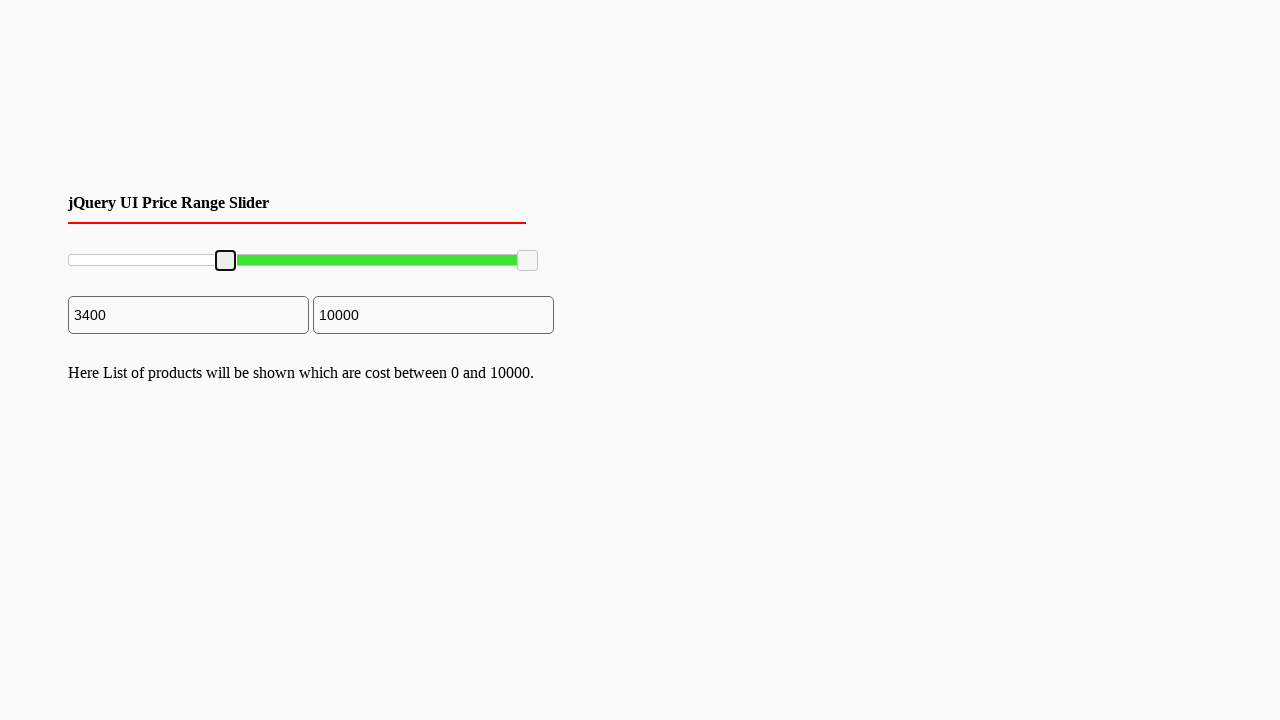

Pressed ArrowRight key to move slider right (iteration 35/80)
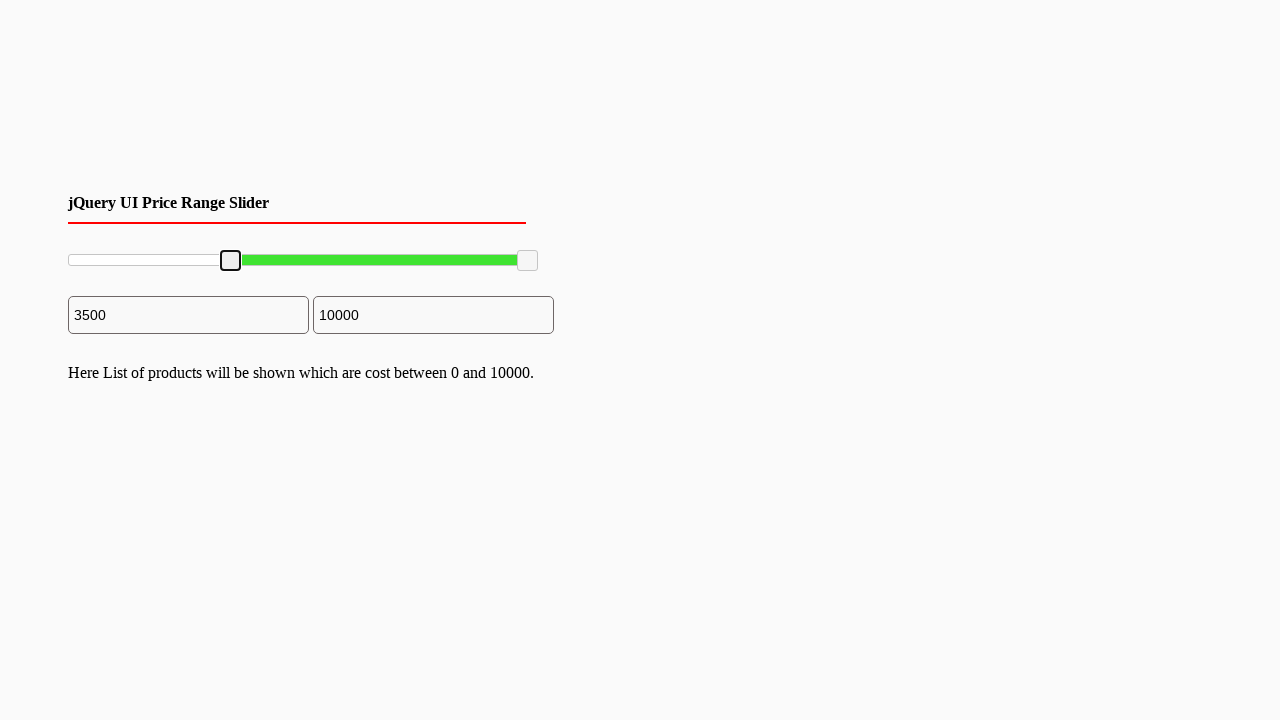

Pressed ArrowRight key to move slider right (iteration 36/80)
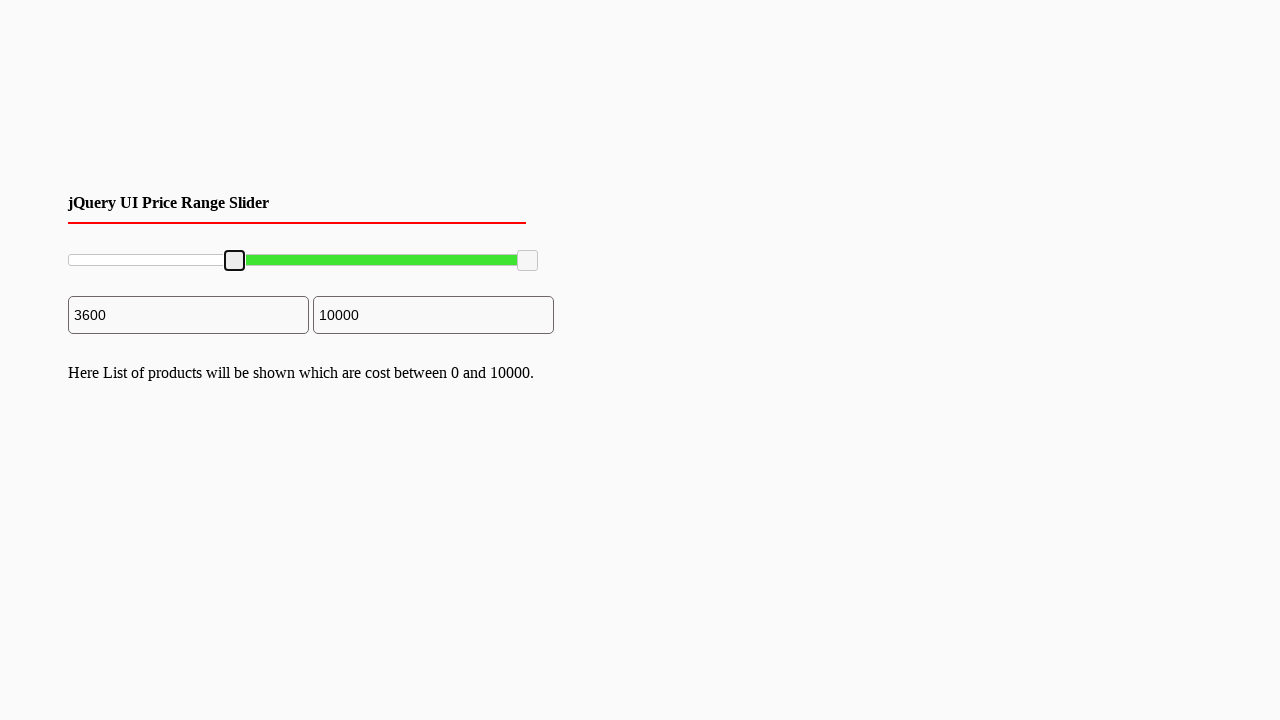

Pressed ArrowRight key to move slider right (iteration 37/80)
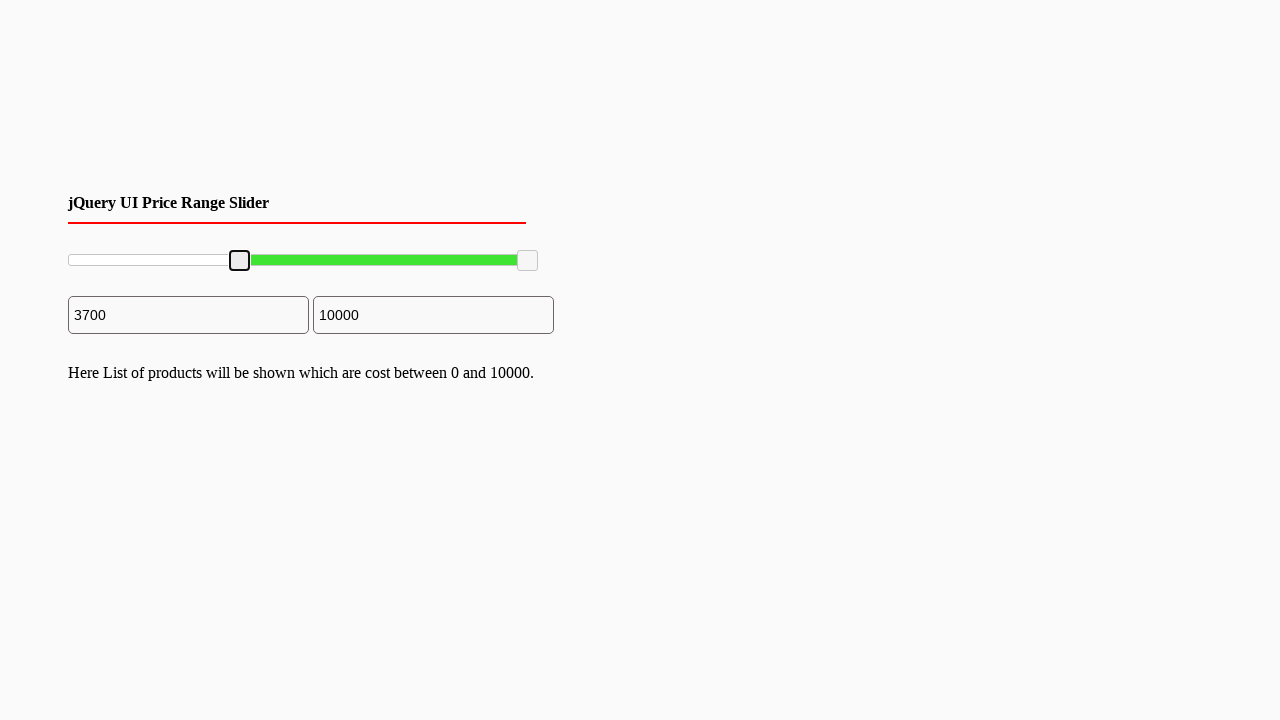

Pressed ArrowRight key to move slider right (iteration 38/80)
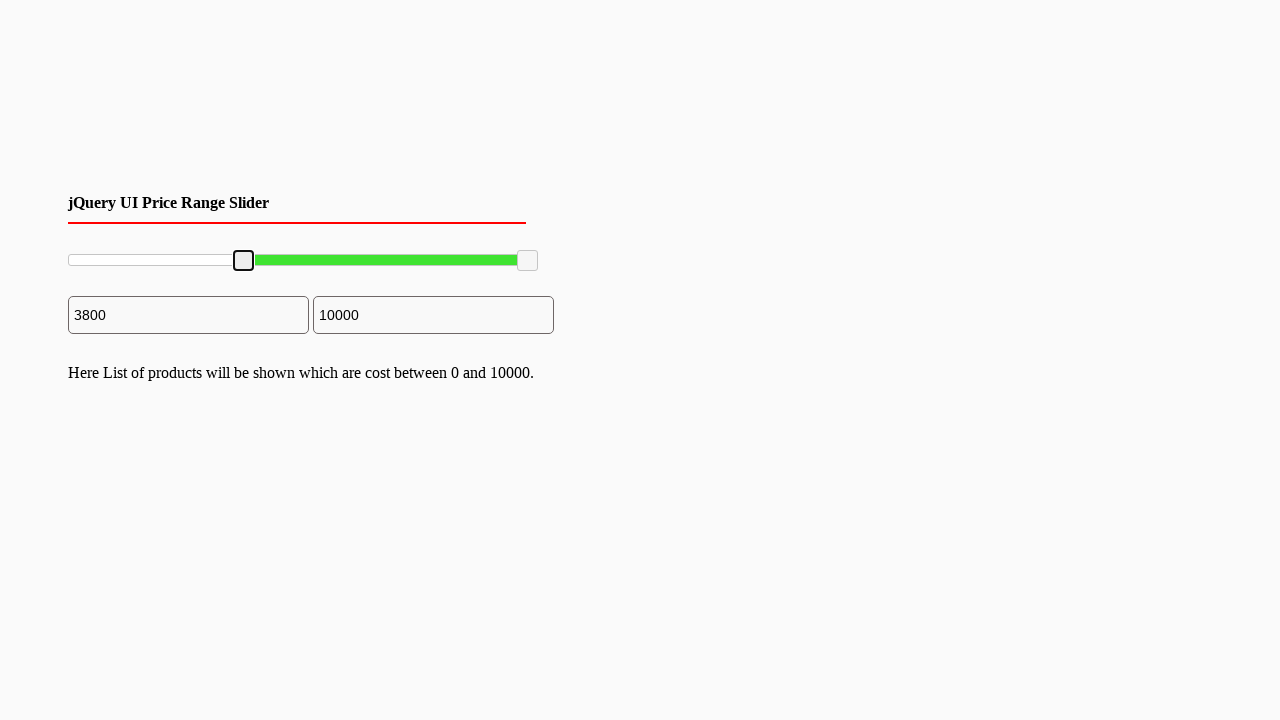

Pressed ArrowRight key to move slider right (iteration 39/80)
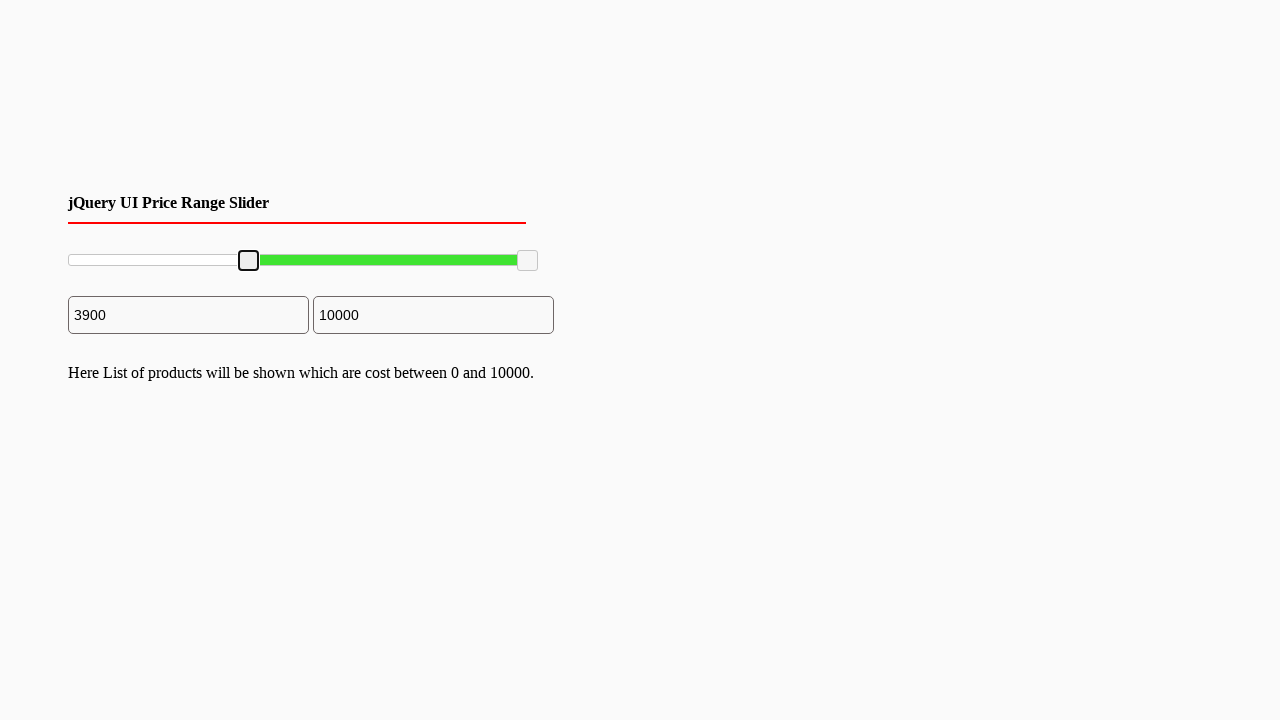

Pressed ArrowRight key to move slider right (iteration 40/80)
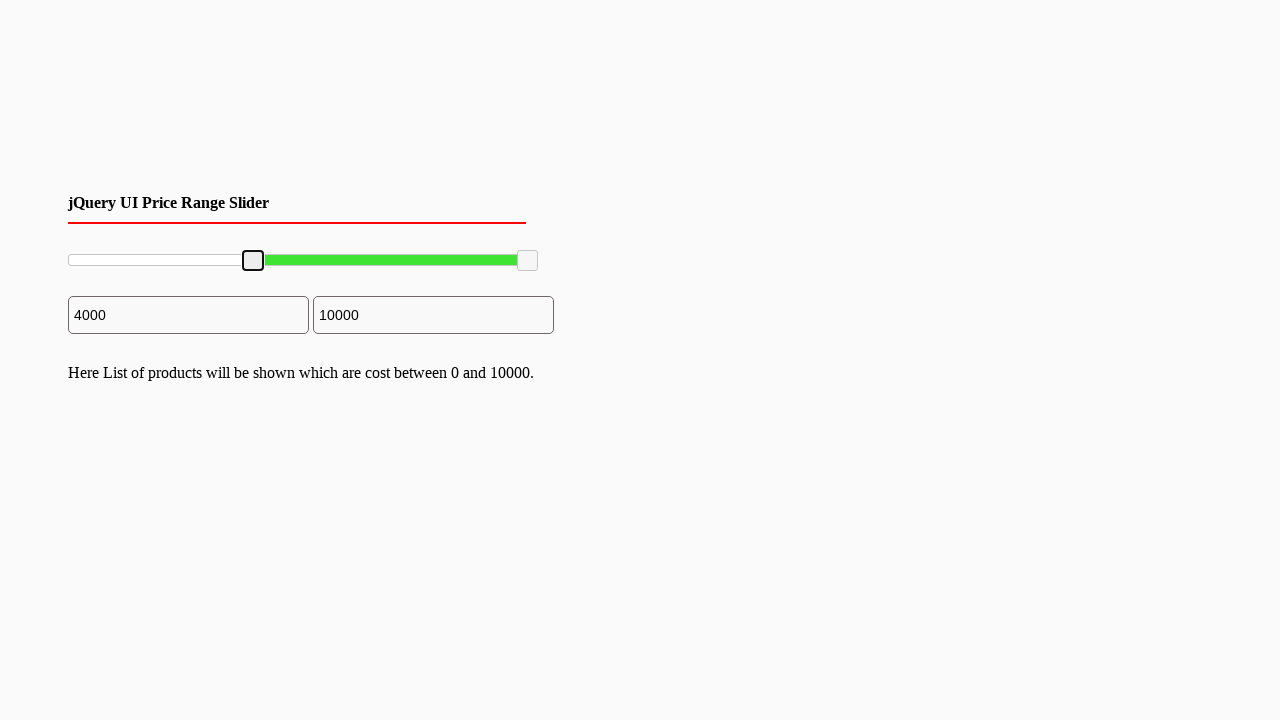

Pressed ArrowRight key to move slider right (iteration 41/80)
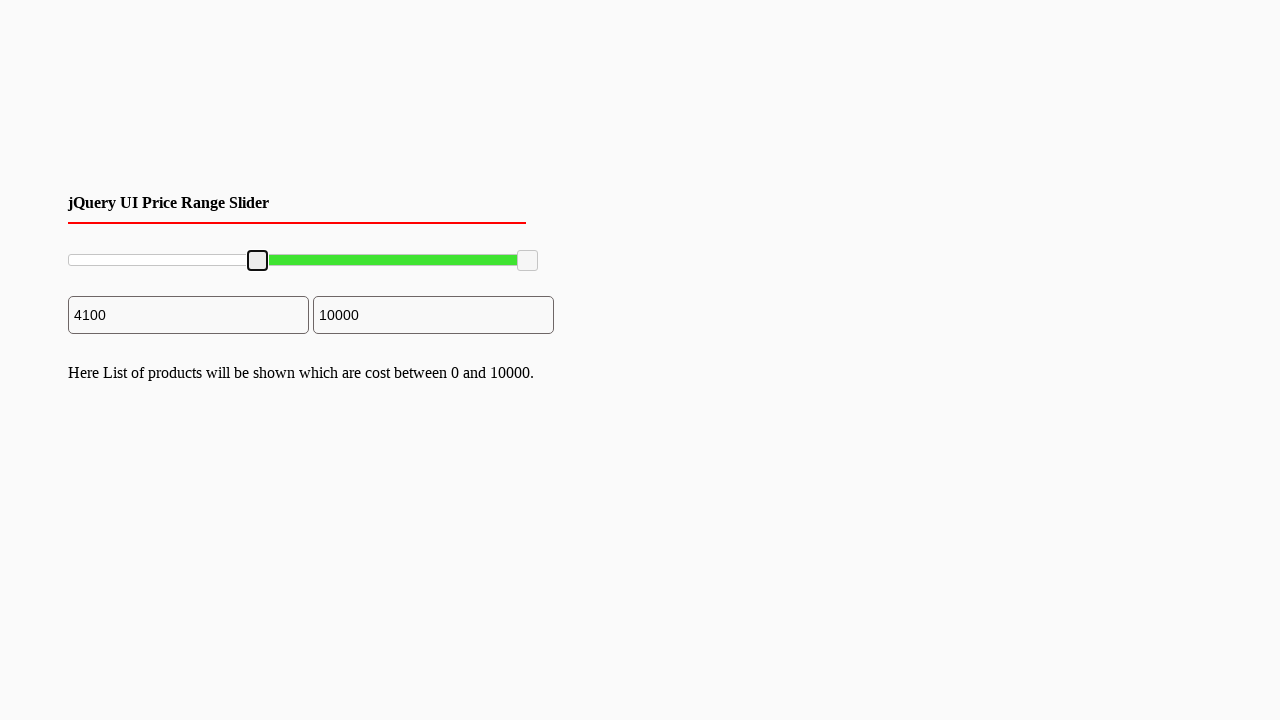

Pressed ArrowRight key to move slider right (iteration 42/80)
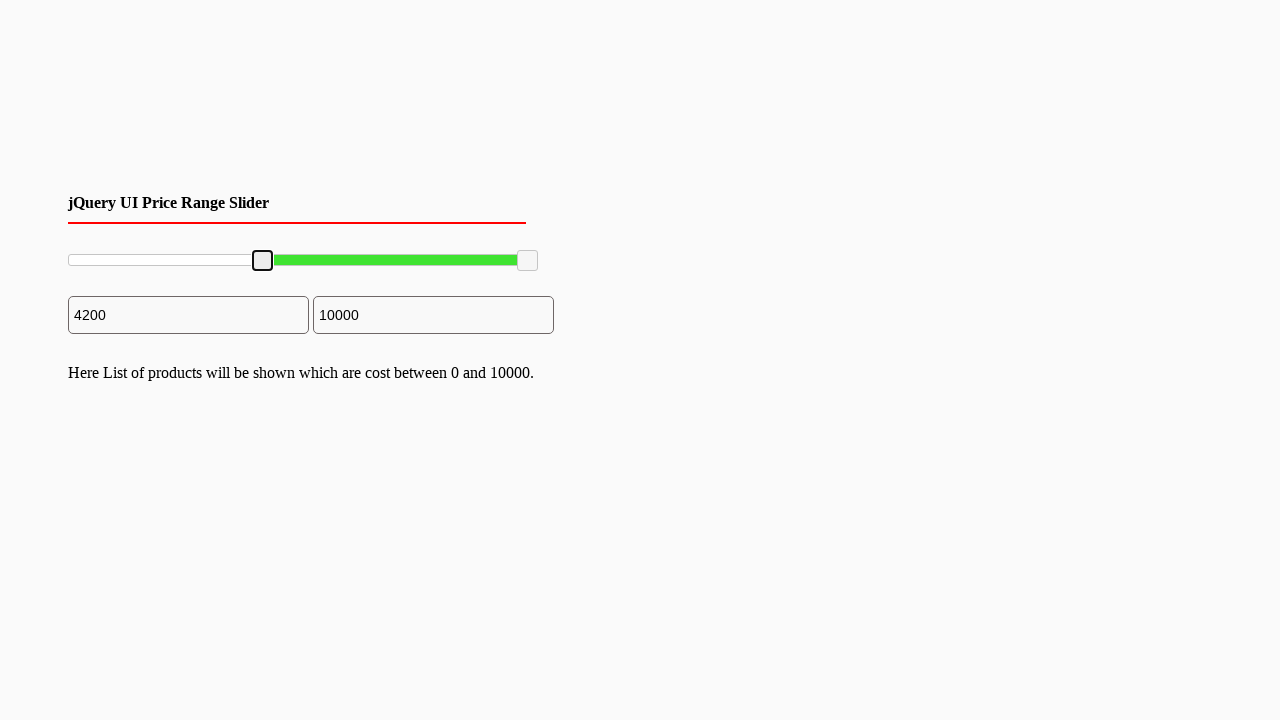

Pressed ArrowRight key to move slider right (iteration 43/80)
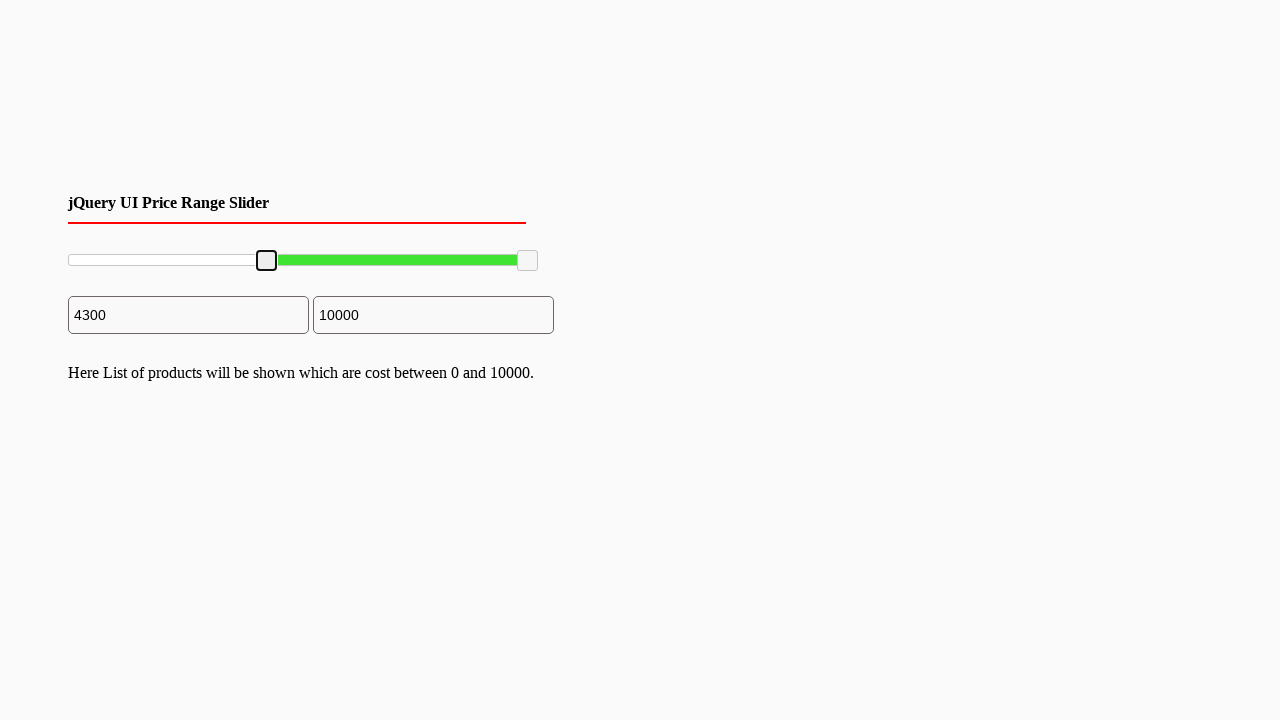

Pressed ArrowRight key to move slider right (iteration 44/80)
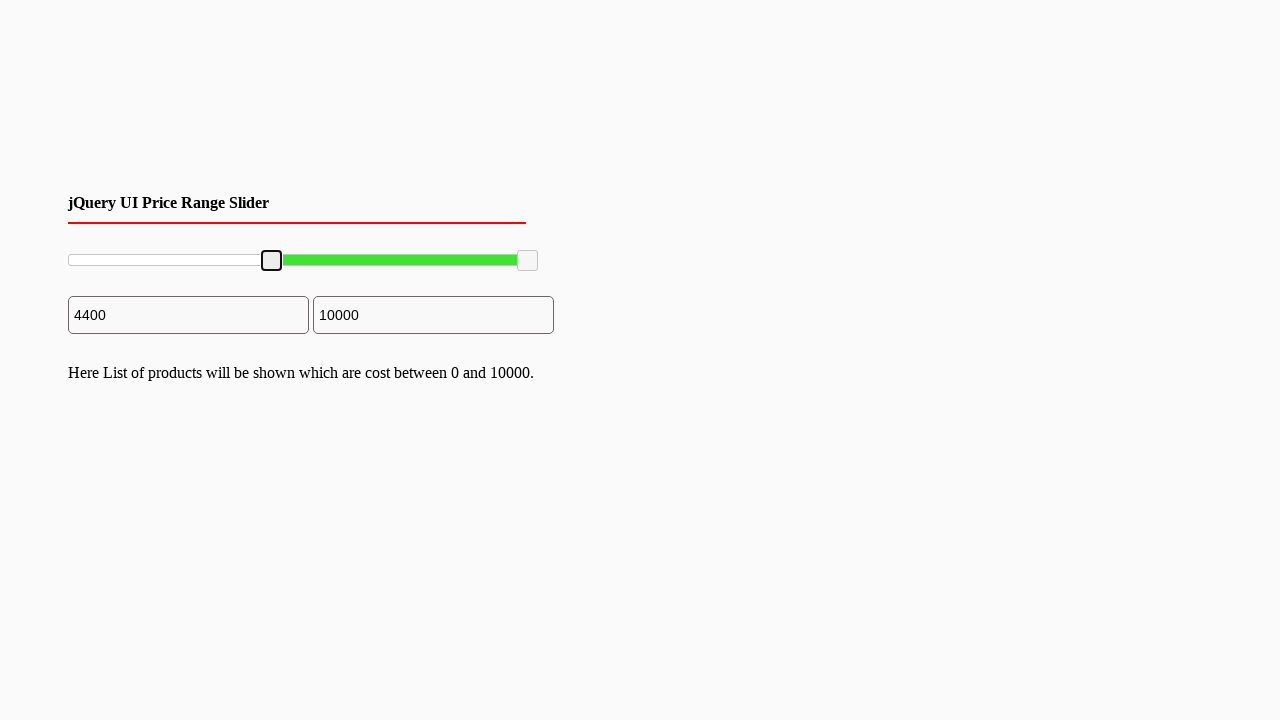

Pressed ArrowRight key to move slider right (iteration 45/80)
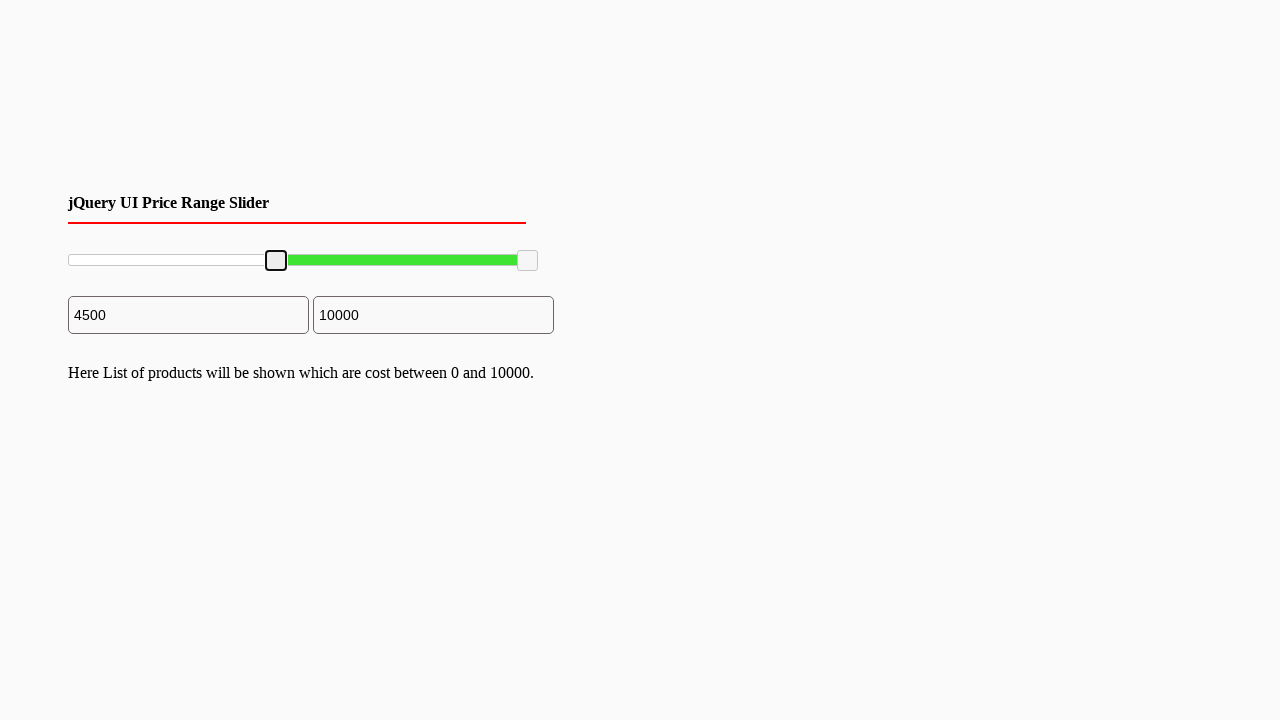

Pressed ArrowRight key to move slider right (iteration 46/80)
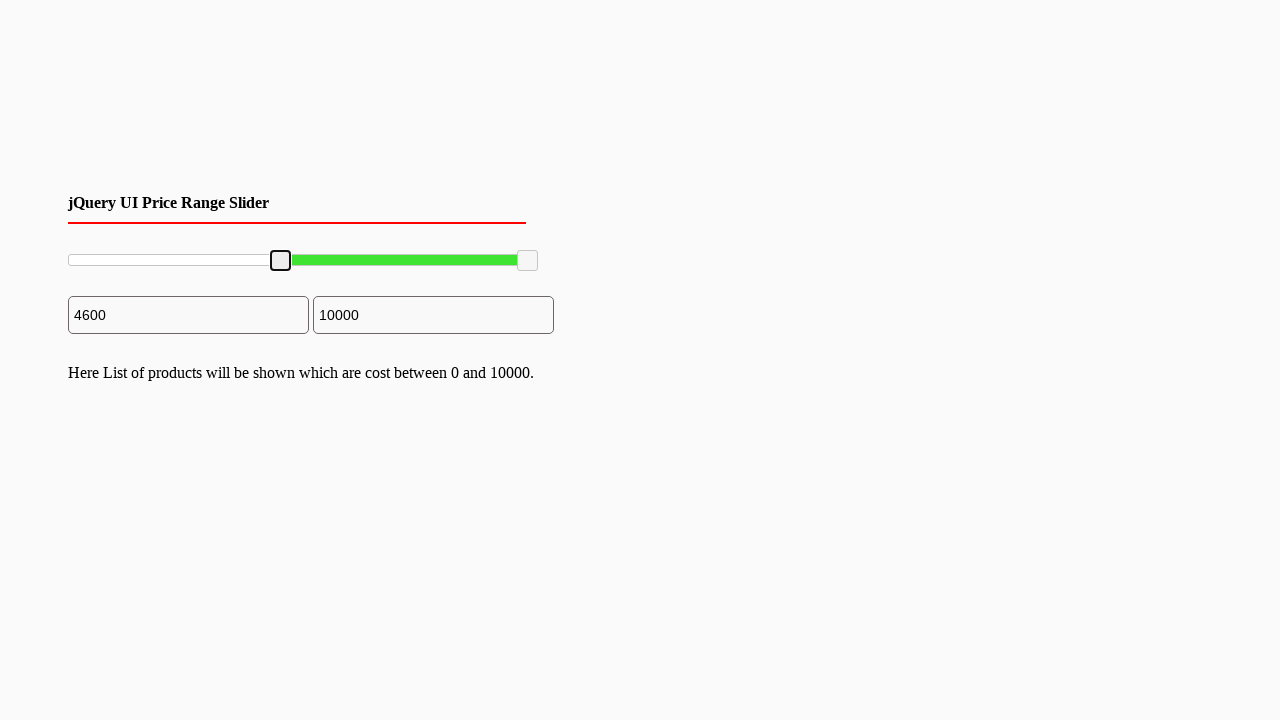

Pressed ArrowRight key to move slider right (iteration 47/80)
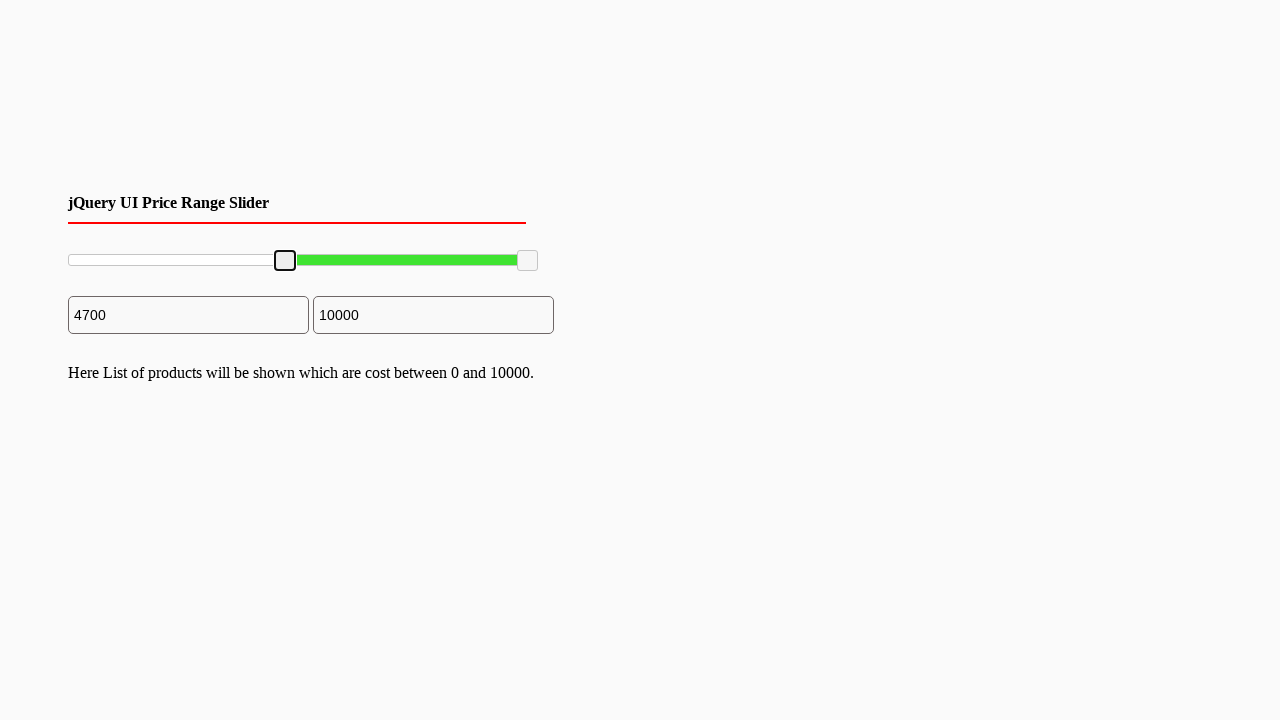

Pressed ArrowRight key to move slider right (iteration 48/80)
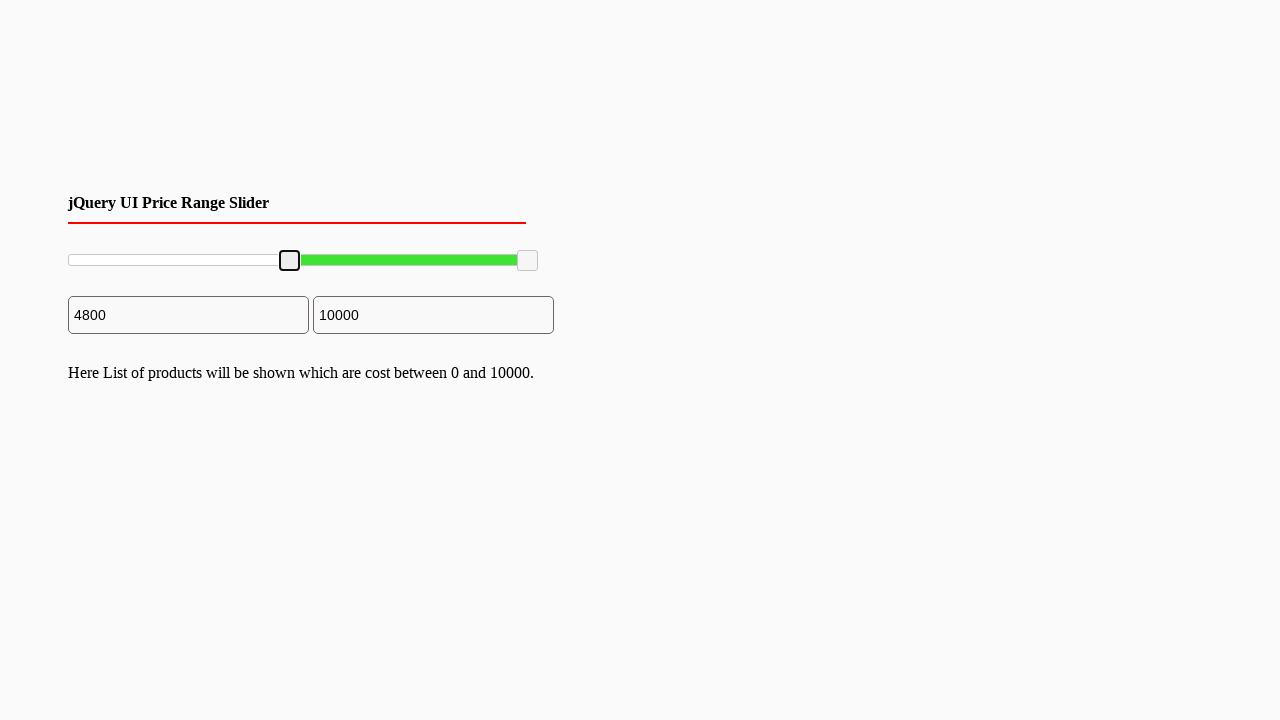

Pressed ArrowRight key to move slider right (iteration 49/80)
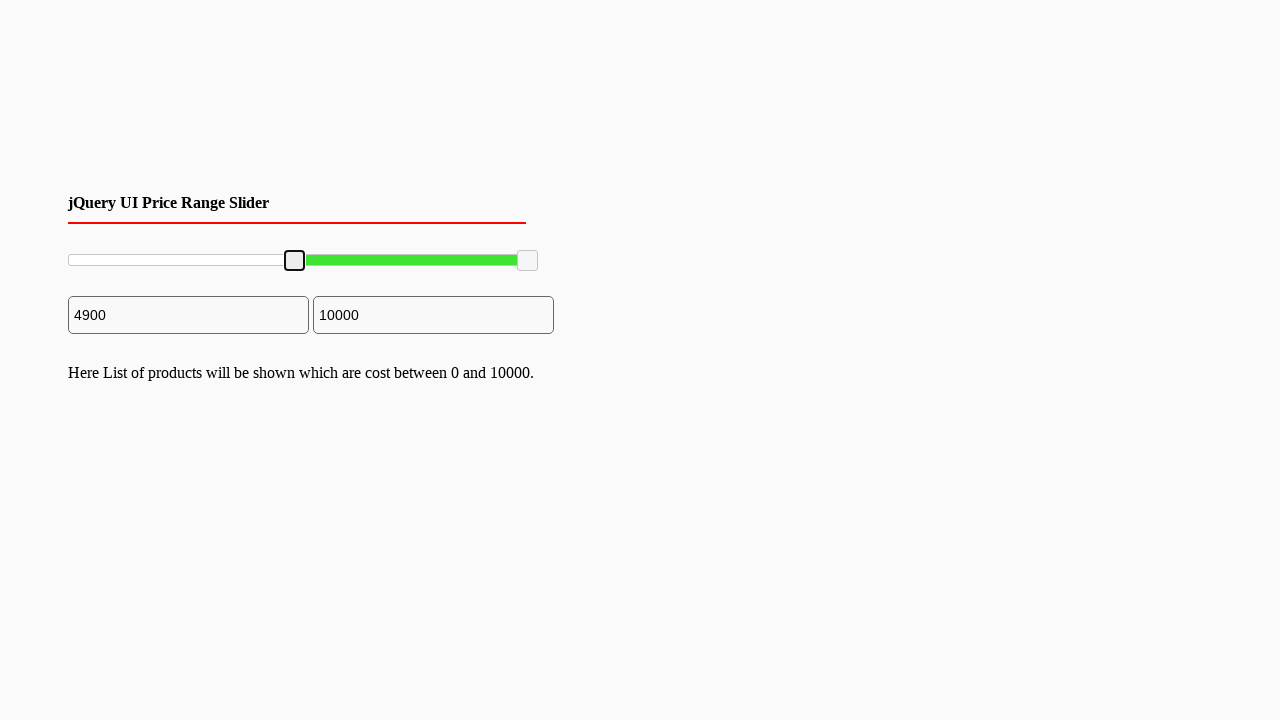

Pressed ArrowRight key to move slider right (iteration 50/80)
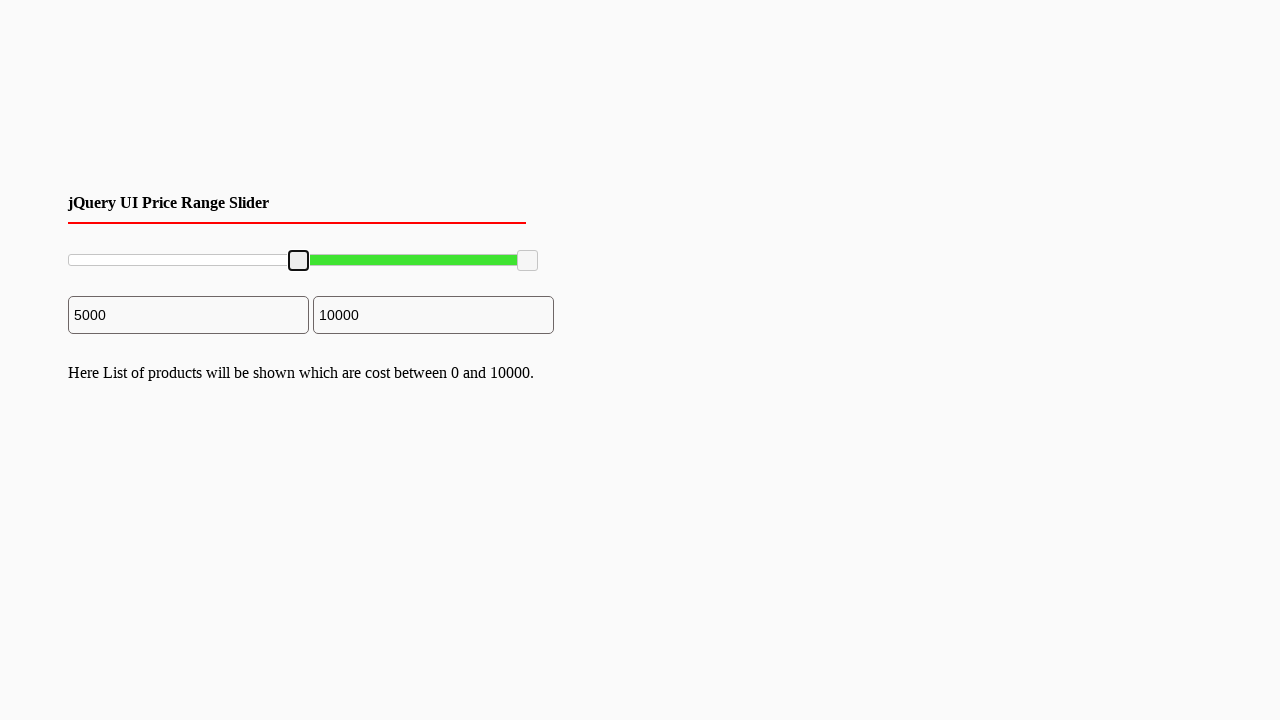

Pressed ArrowRight key to move slider right (iteration 51/80)
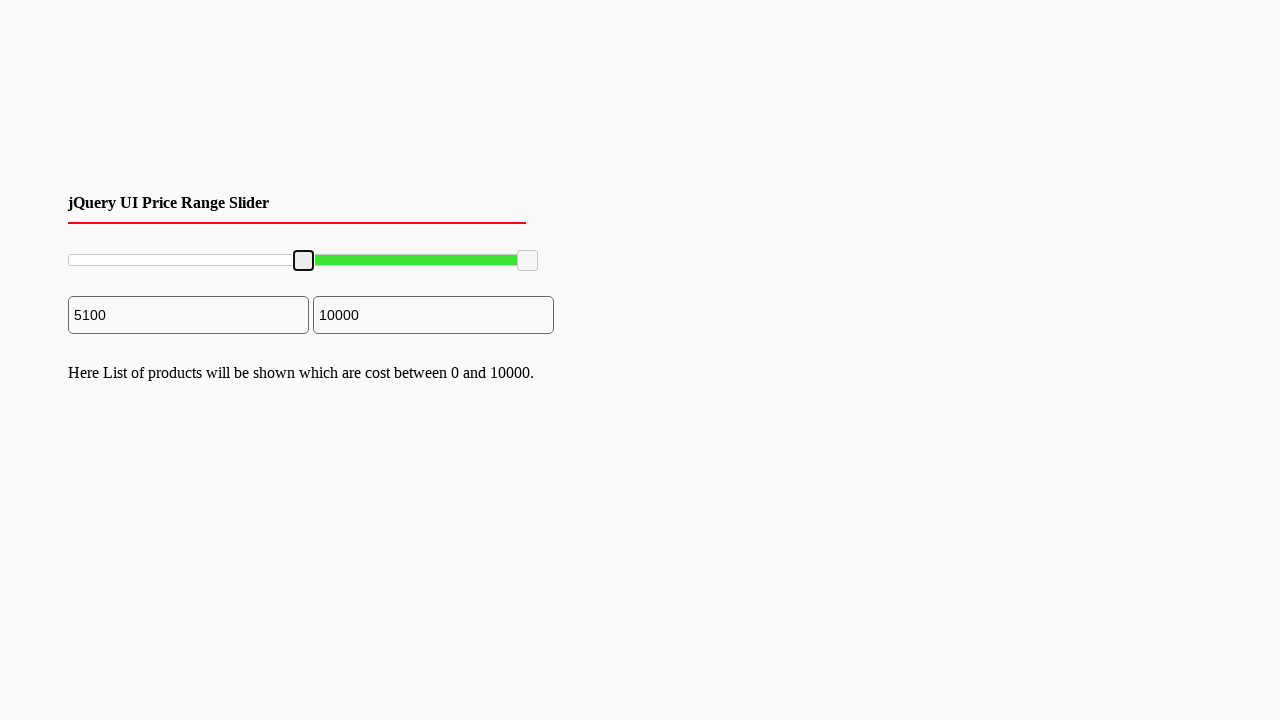

Pressed ArrowRight key to move slider right (iteration 52/80)
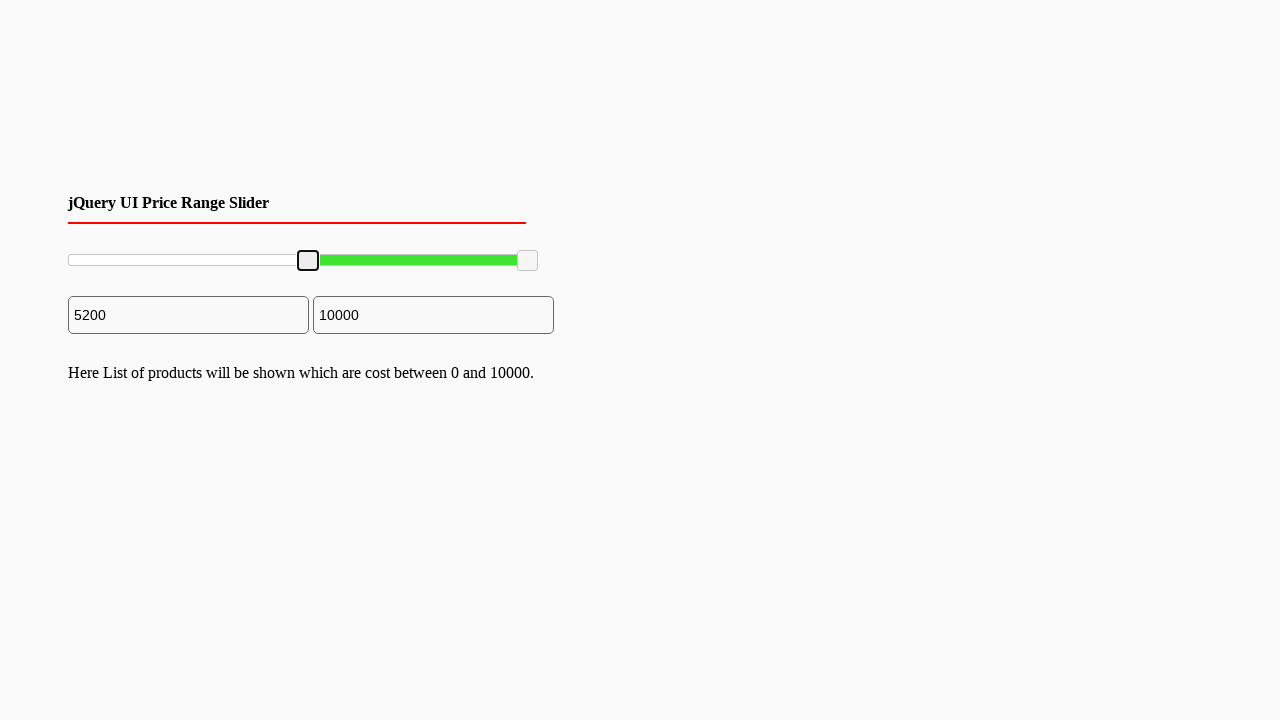

Pressed ArrowRight key to move slider right (iteration 53/80)
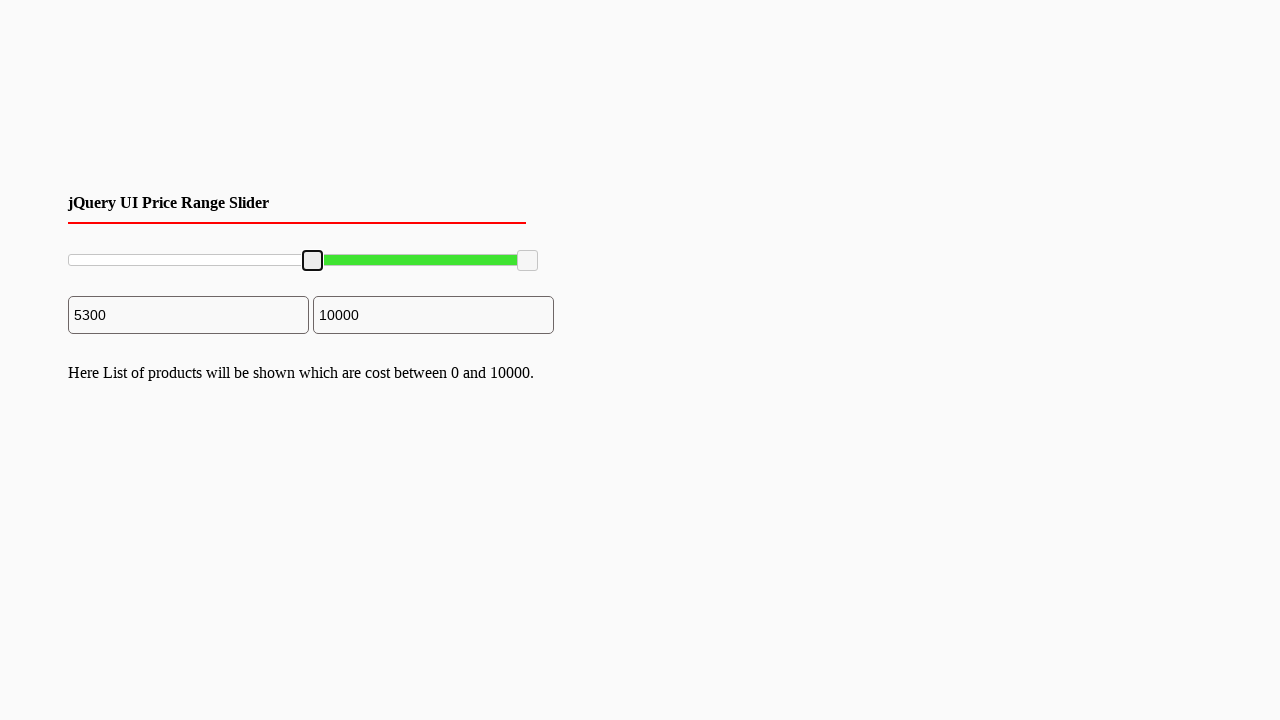

Pressed ArrowRight key to move slider right (iteration 54/80)
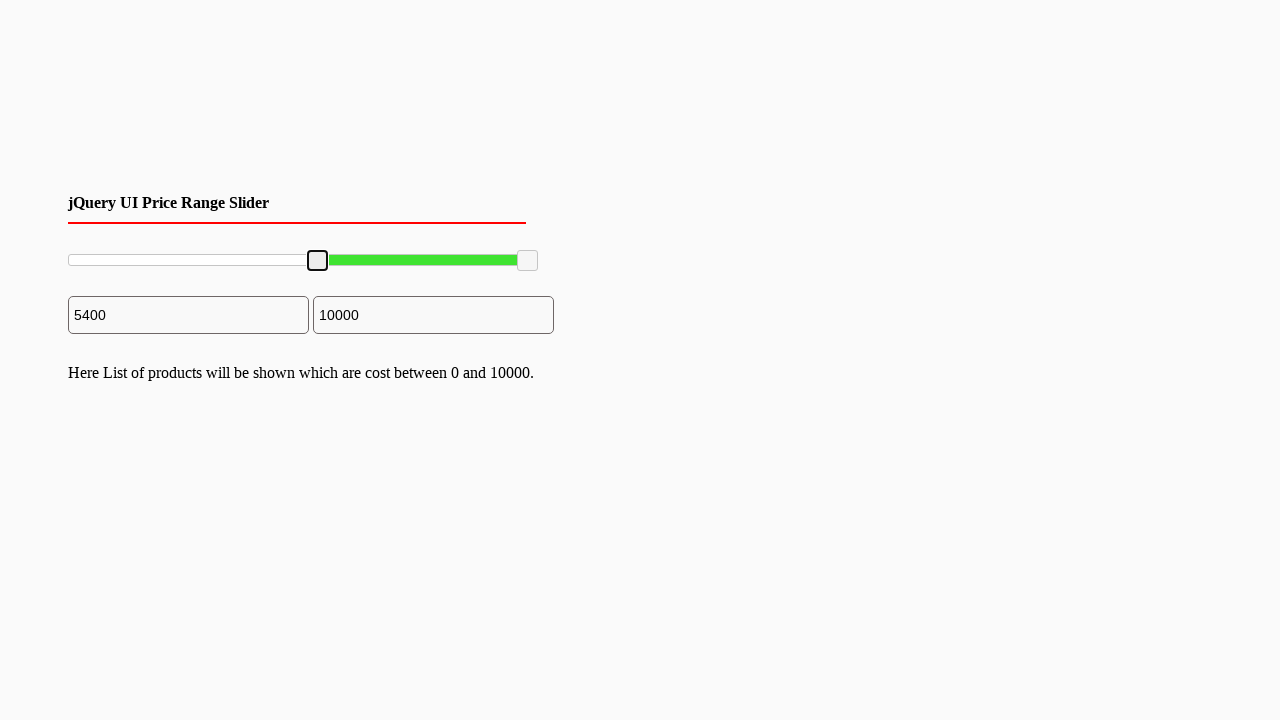

Pressed ArrowRight key to move slider right (iteration 55/80)
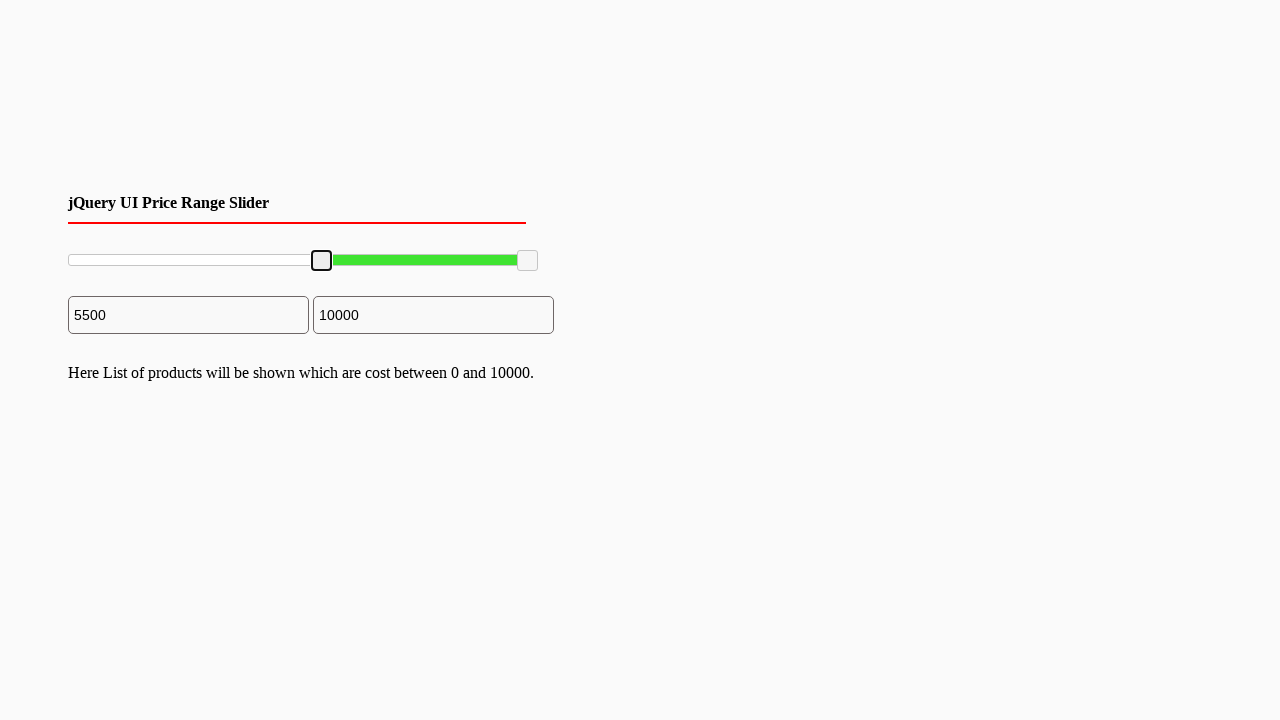

Pressed ArrowRight key to move slider right (iteration 56/80)
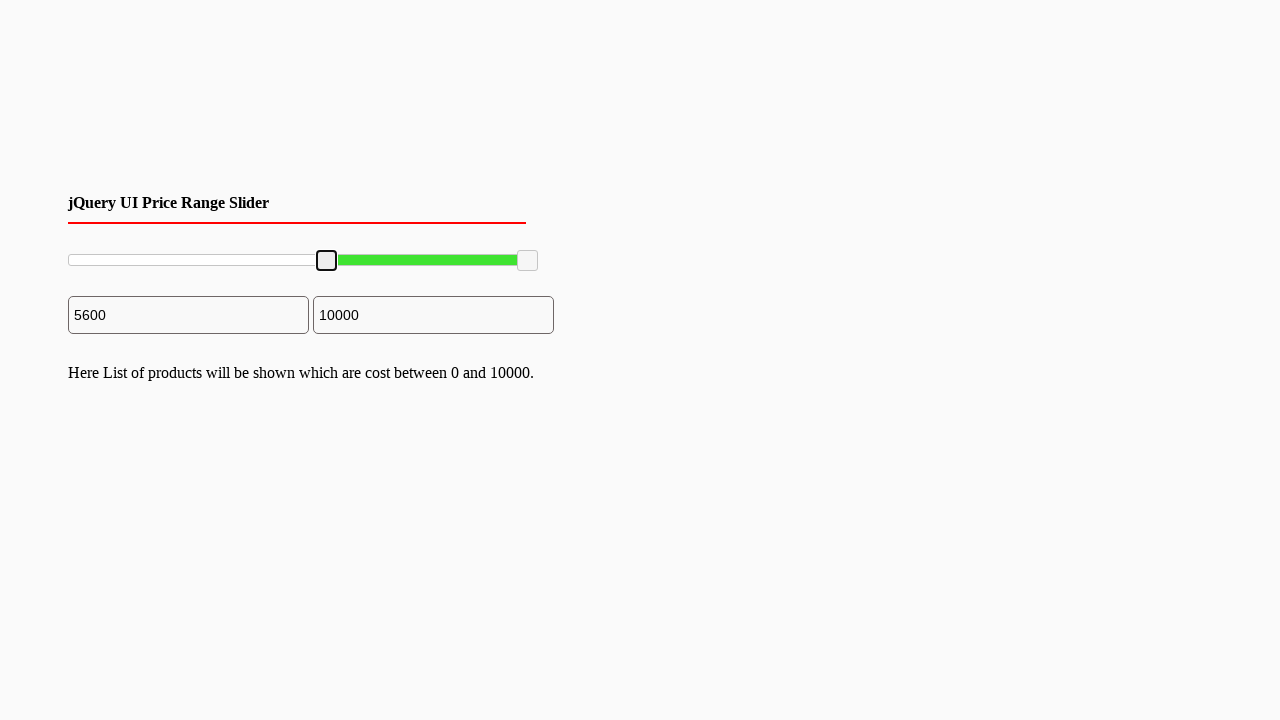

Pressed ArrowRight key to move slider right (iteration 57/80)
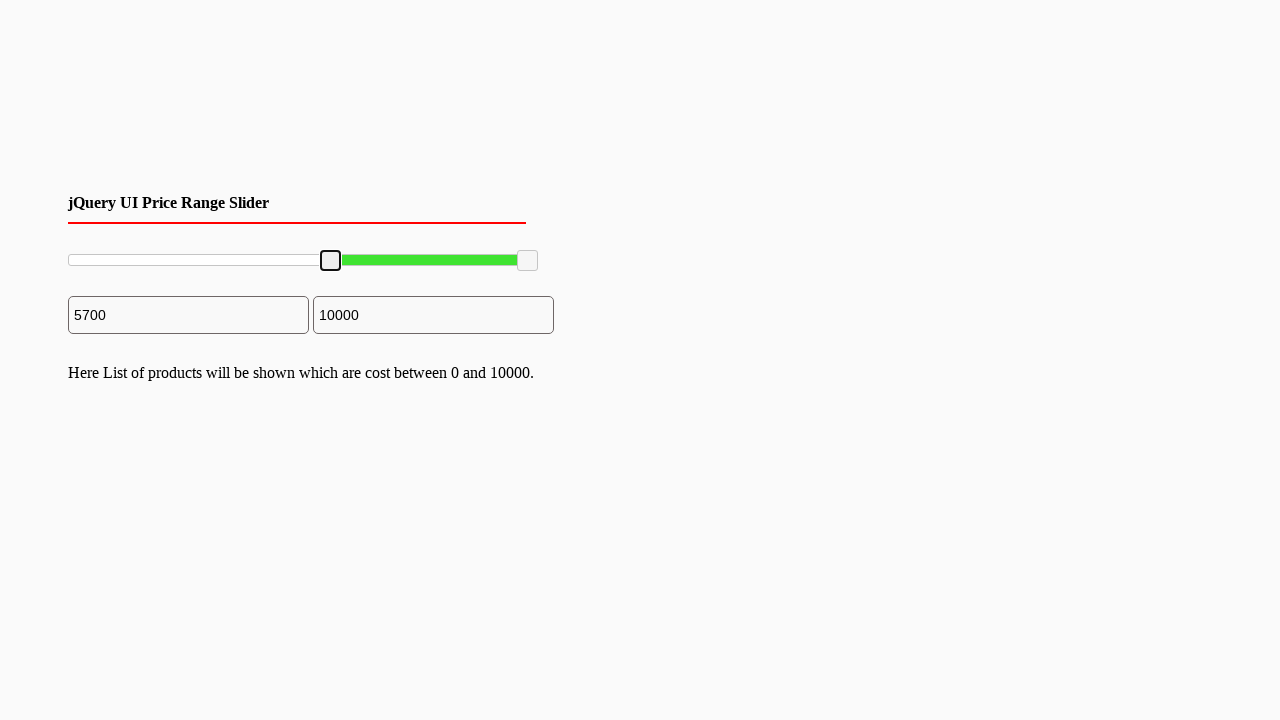

Pressed ArrowRight key to move slider right (iteration 58/80)
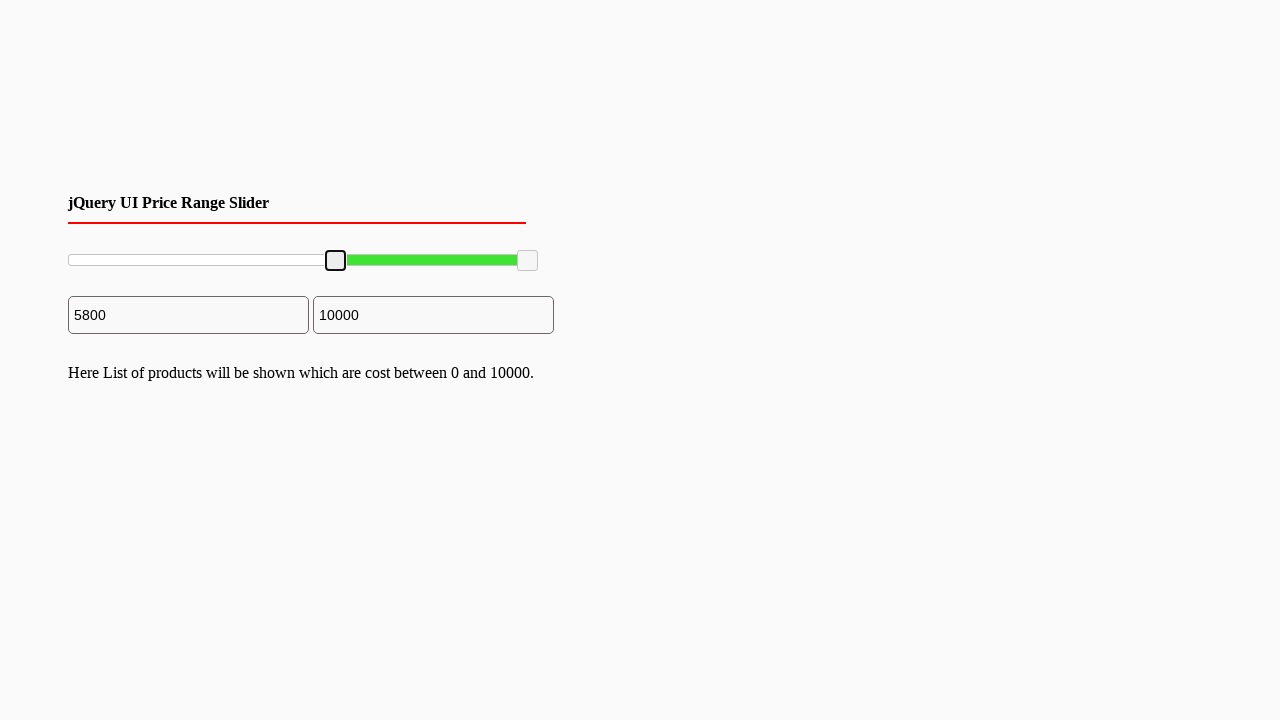

Pressed ArrowRight key to move slider right (iteration 59/80)
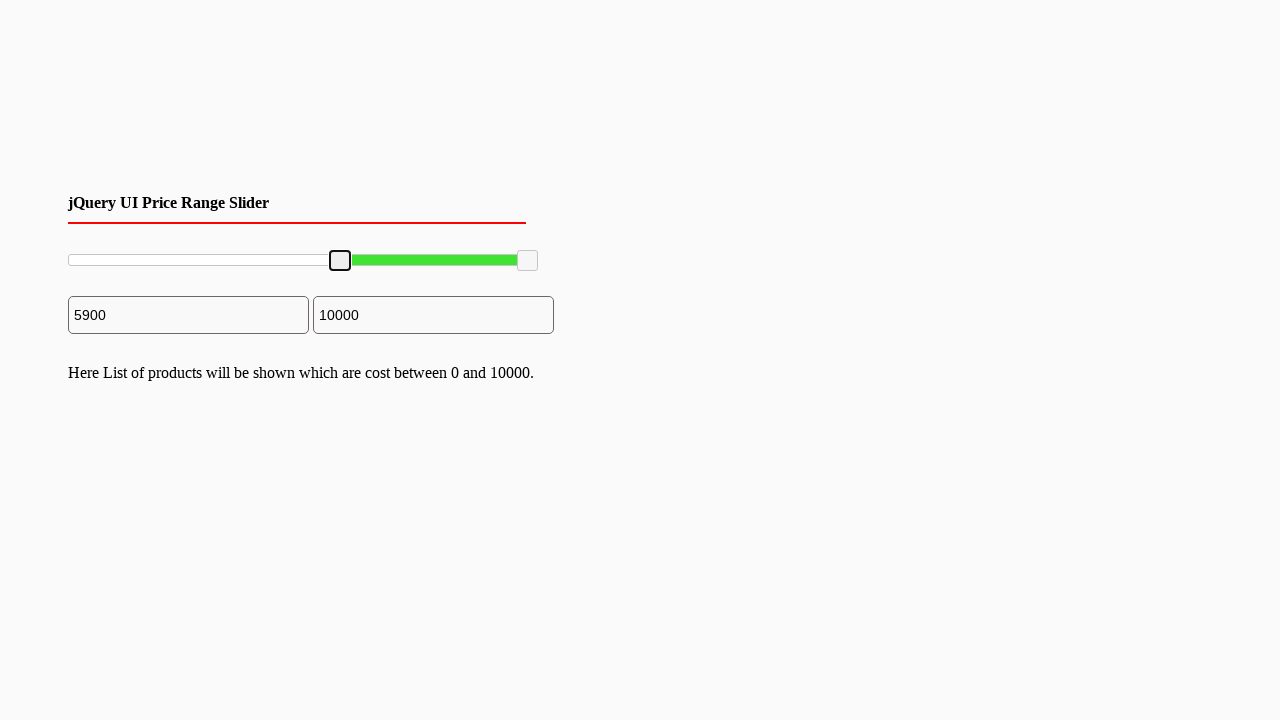

Pressed ArrowRight key to move slider right (iteration 60/80)
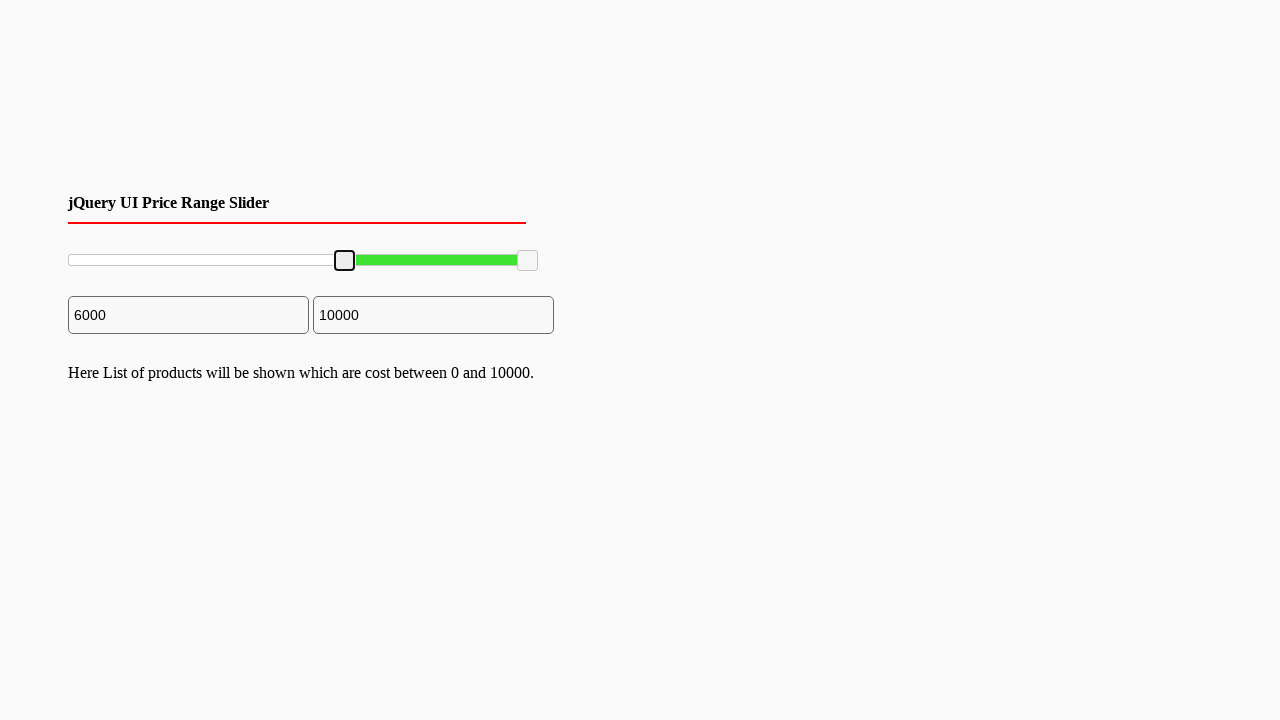

Pressed ArrowRight key to move slider right (iteration 61/80)
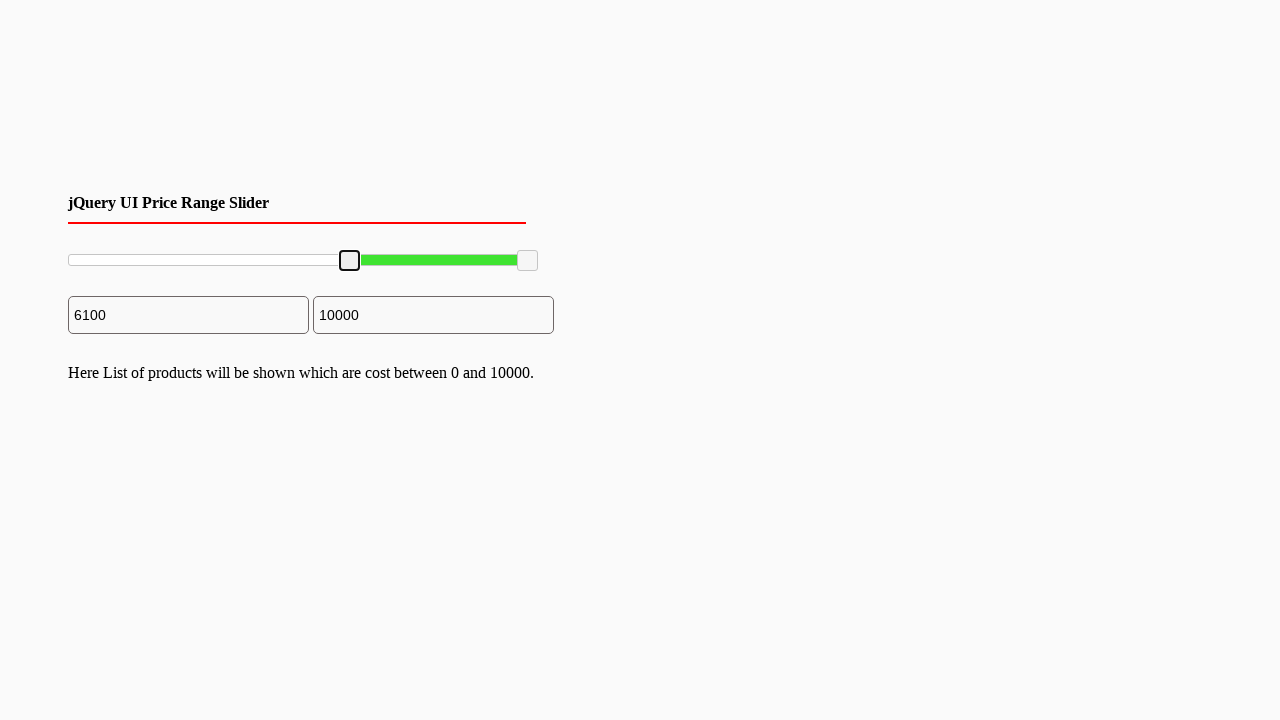

Pressed ArrowRight key to move slider right (iteration 62/80)
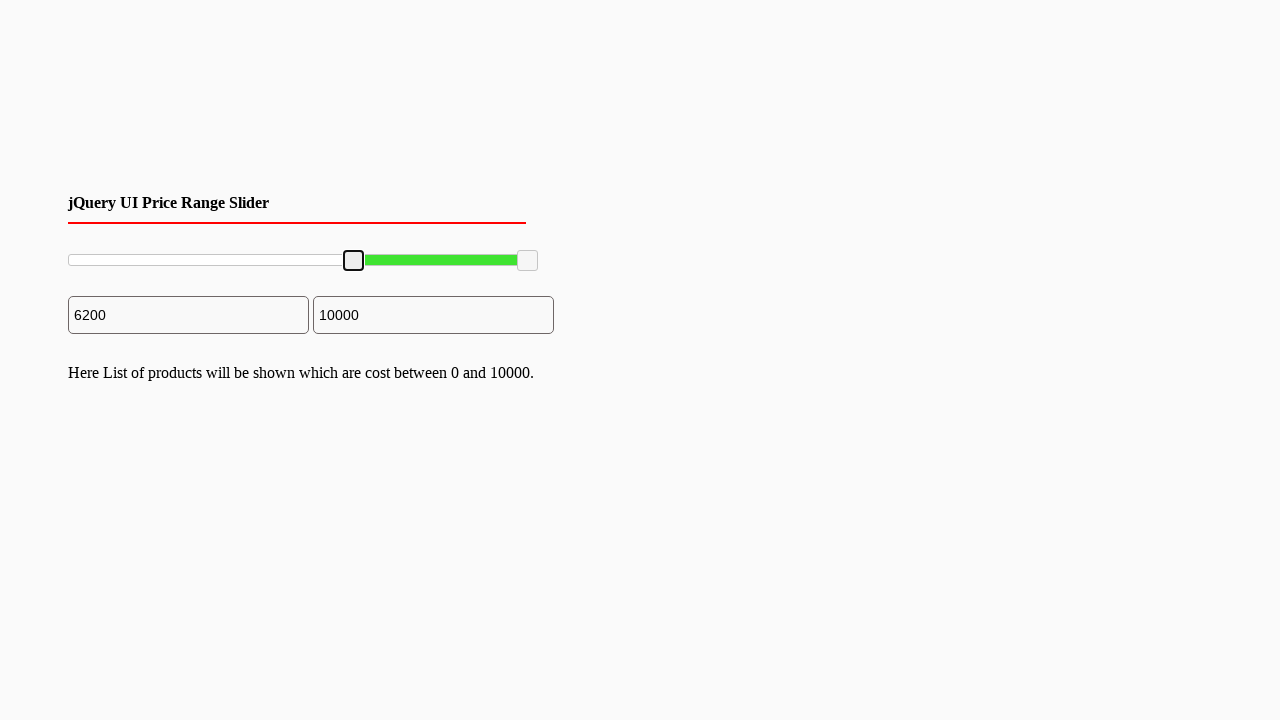

Pressed ArrowRight key to move slider right (iteration 63/80)
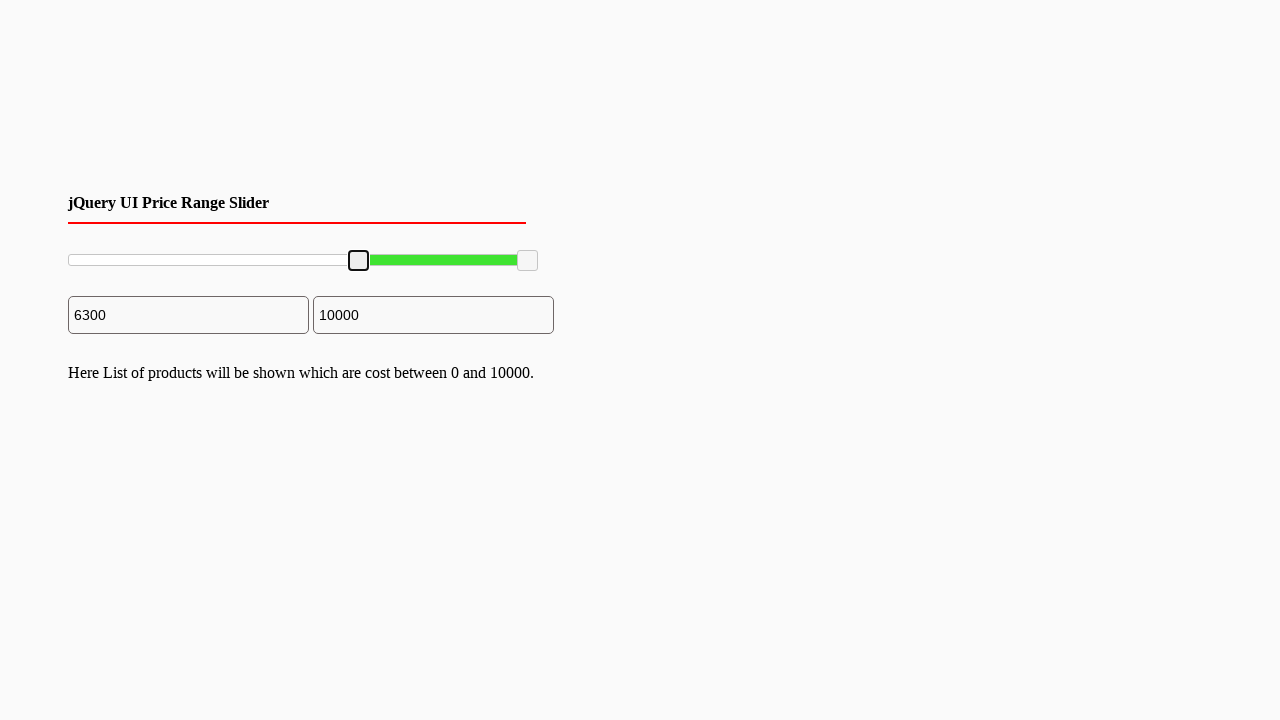

Pressed ArrowRight key to move slider right (iteration 64/80)
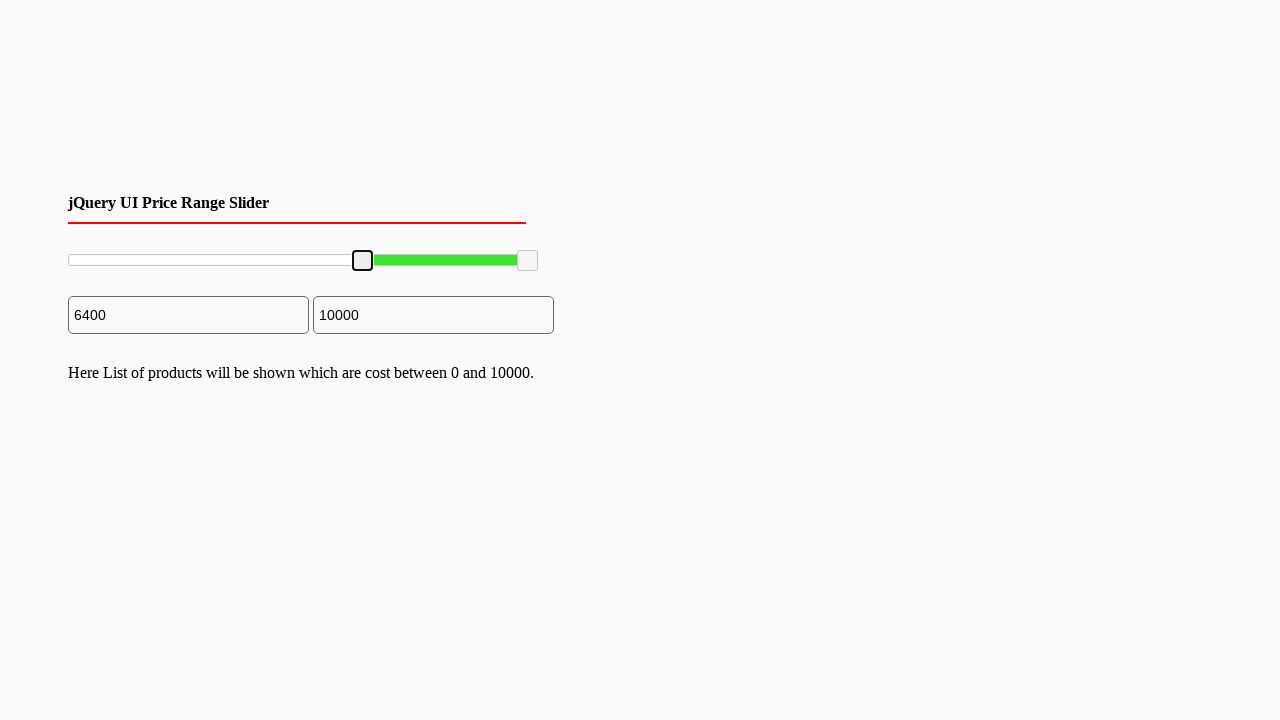

Pressed ArrowRight key to move slider right (iteration 65/80)
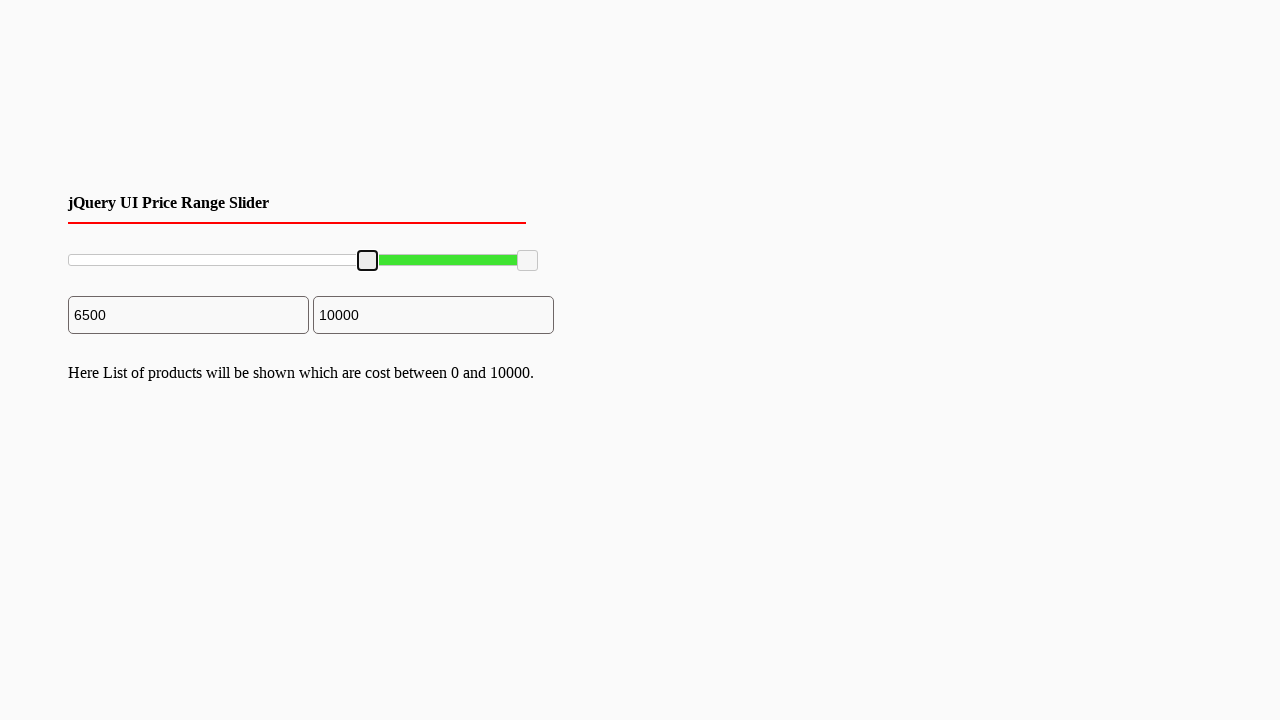

Pressed ArrowRight key to move slider right (iteration 66/80)
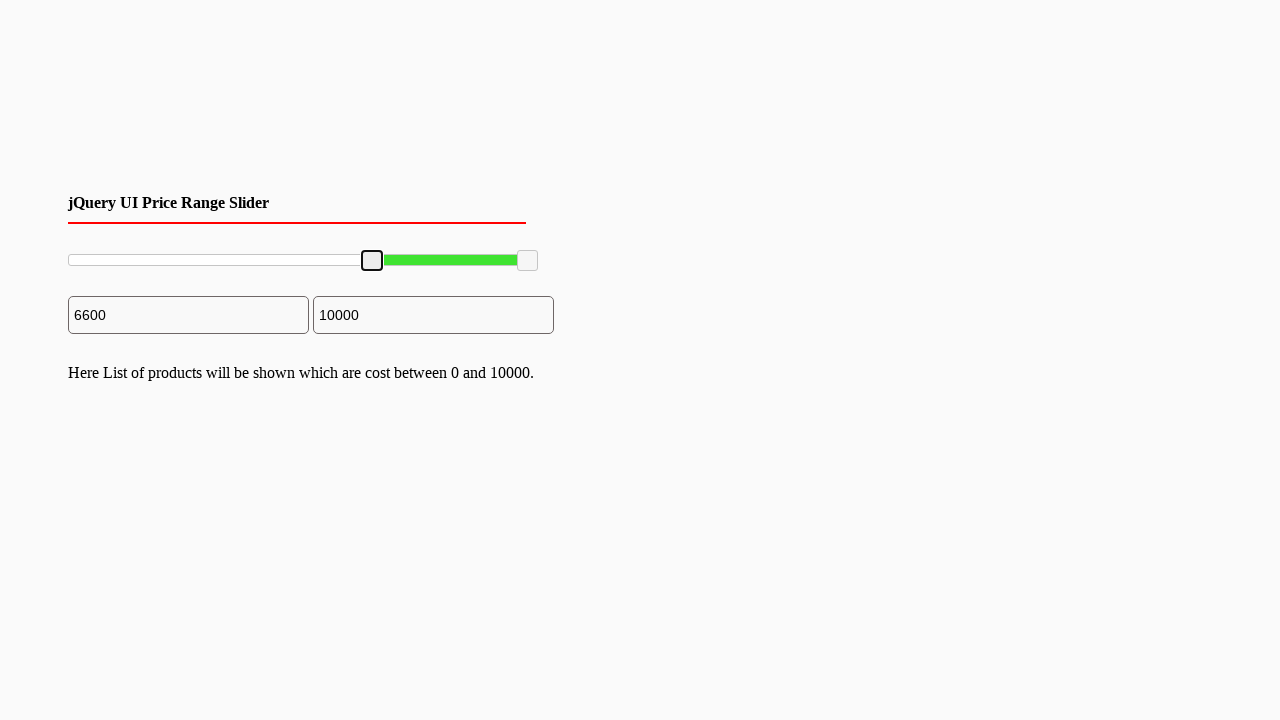

Pressed ArrowRight key to move slider right (iteration 67/80)
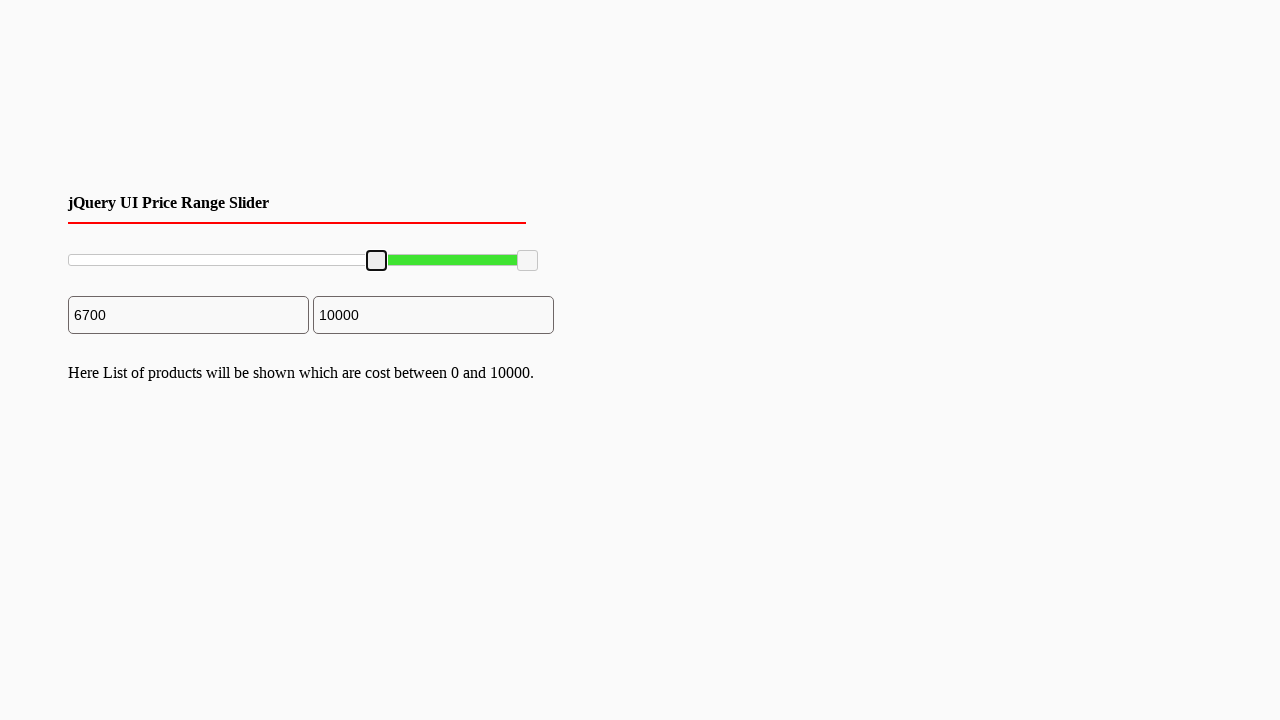

Pressed ArrowRight key to move slider right (iteration 68/80)
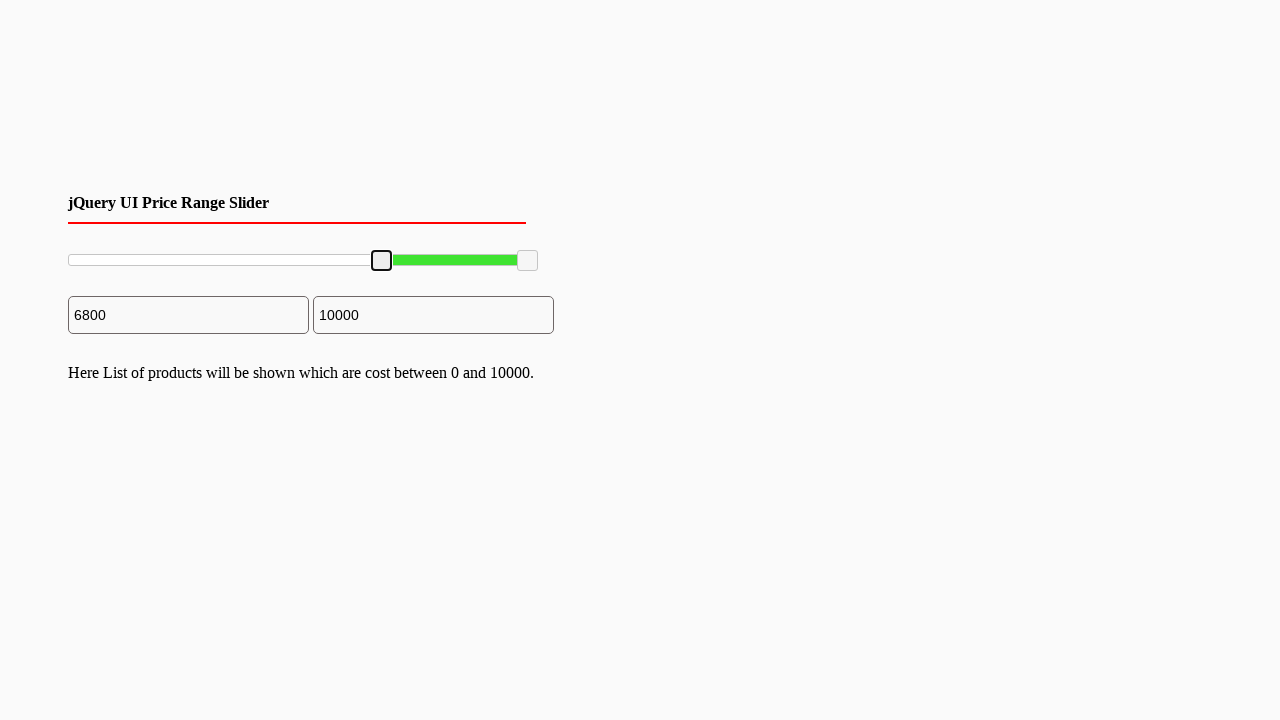

Pressed ArrowRight key to move slider right (iteration 69/80)
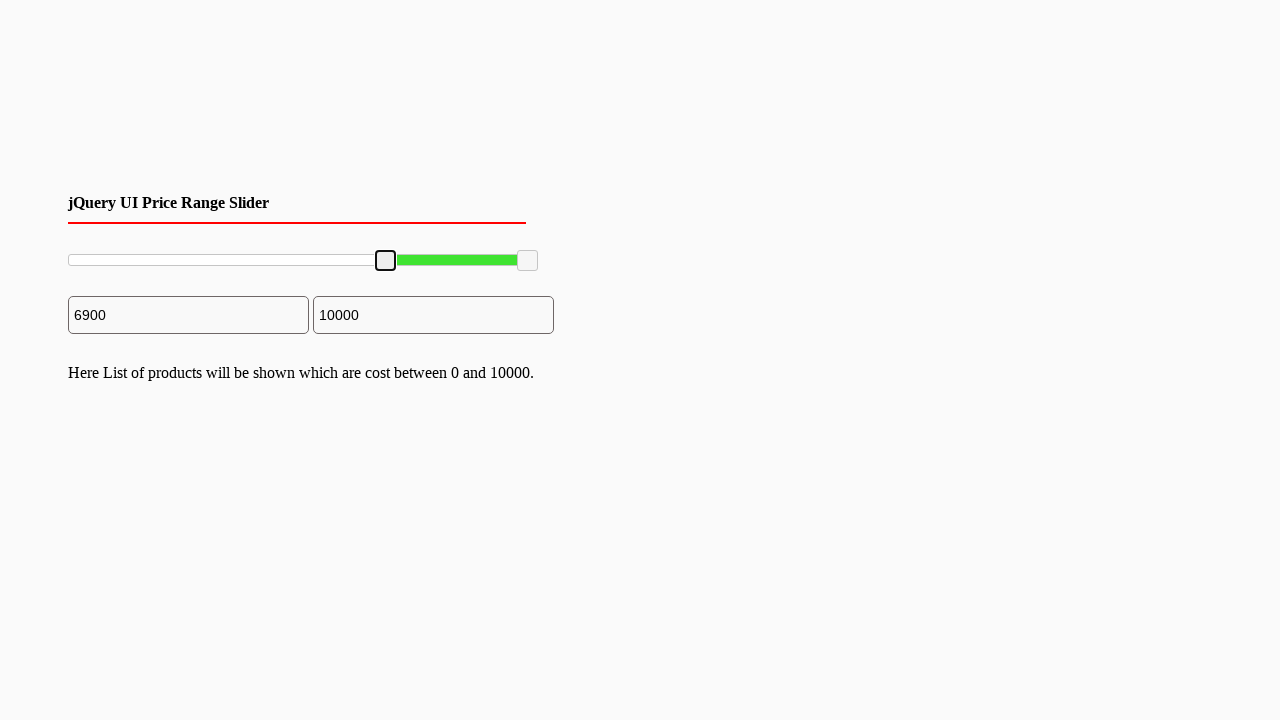

Pressed ArrowRight key to move slider right (iteration 70/80)
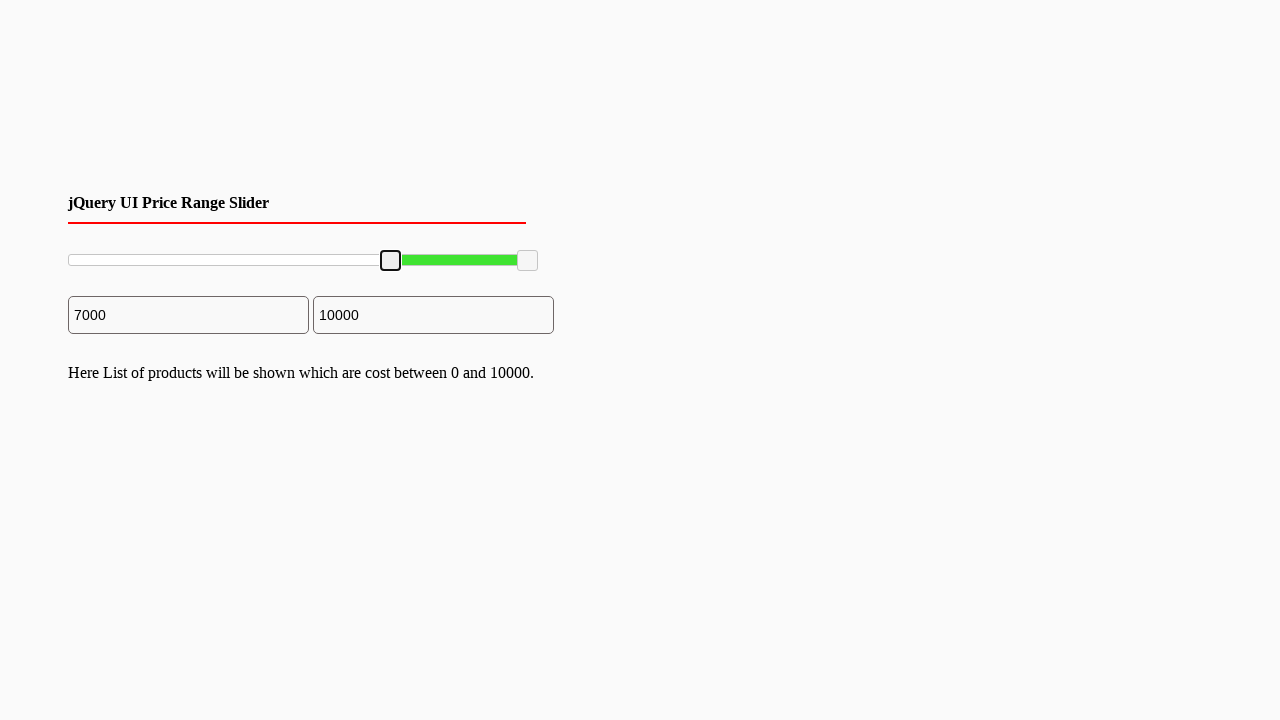

Pressed ArrowRight key to move slider right (iteration 71/80)
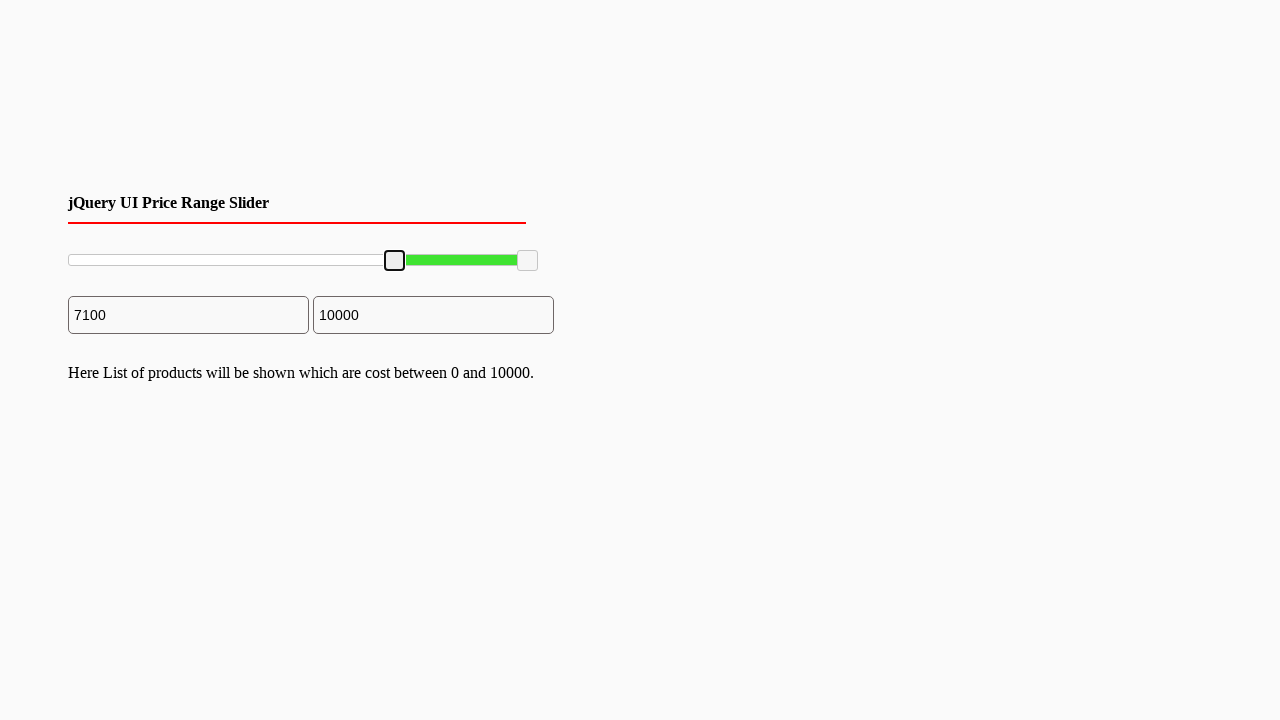

Pressed ArrowRight key to move slider right (iteration 72/80)
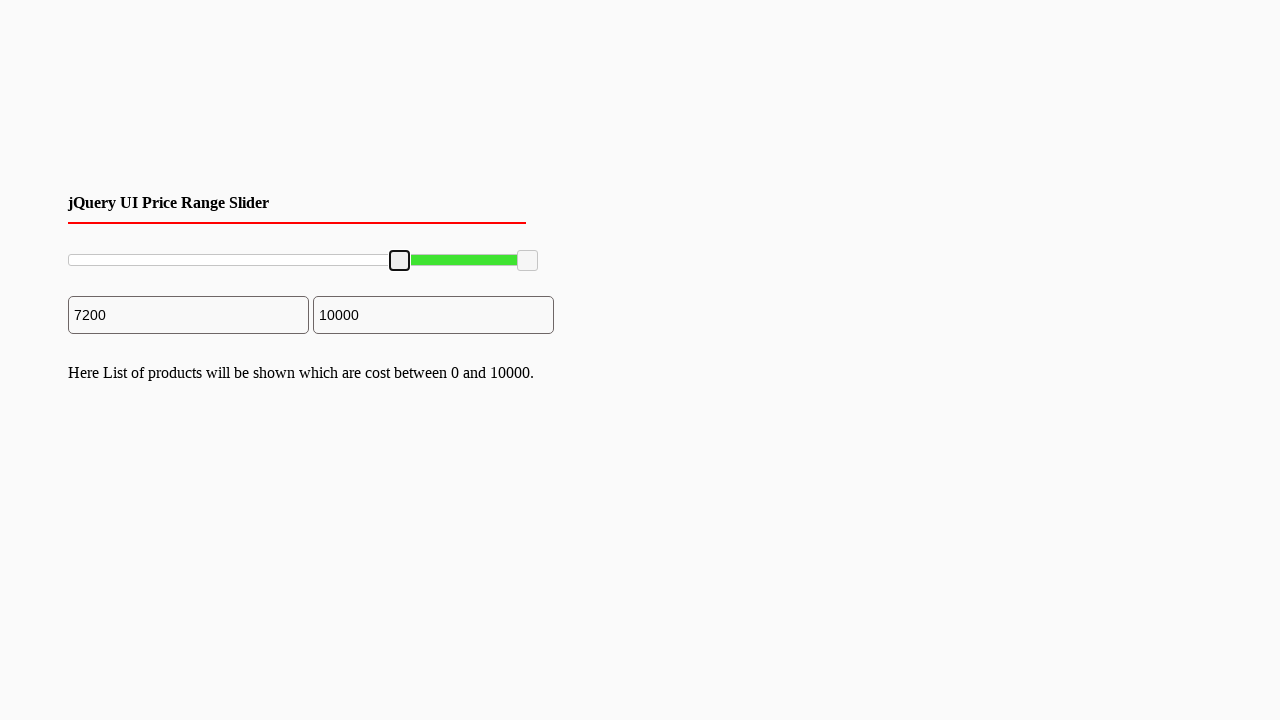

Pressed ArrowRight key to move slider right (iteration 73/80)
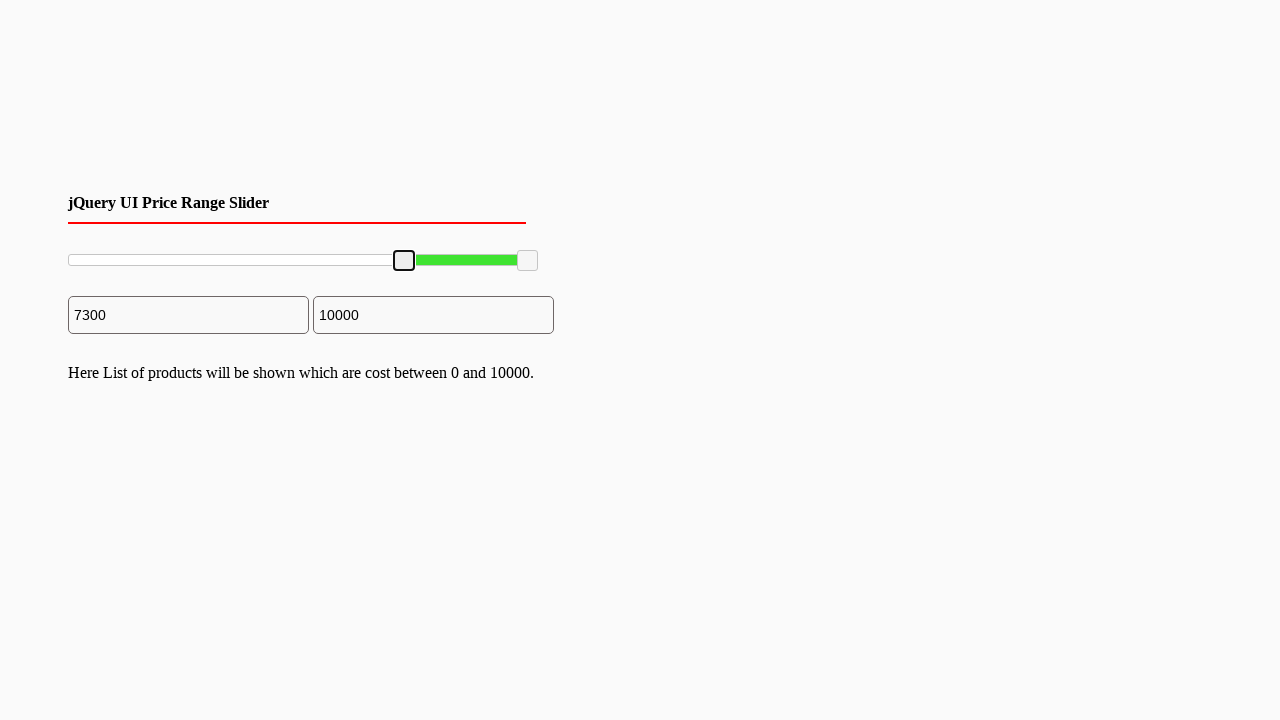

Pressed ArrowRight key to move slider right (iteration 74/80)
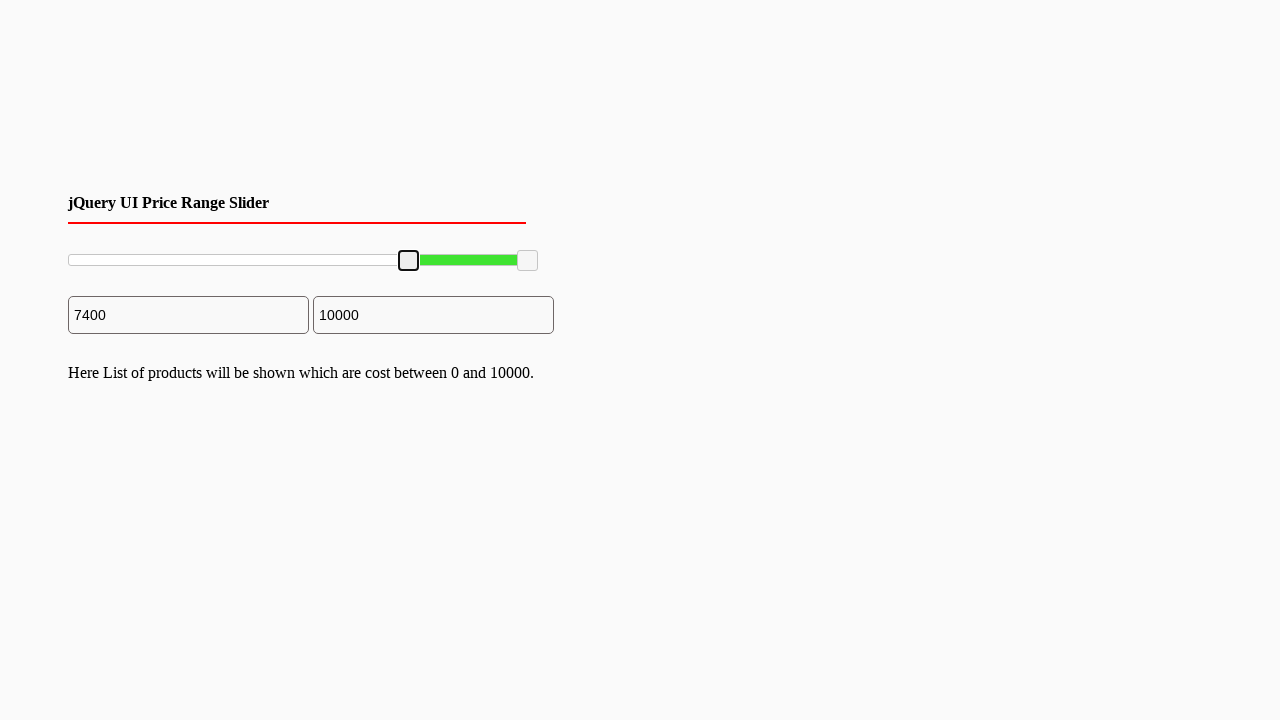

Pressed ArrowRight key to move slider right (iteration 75/80)
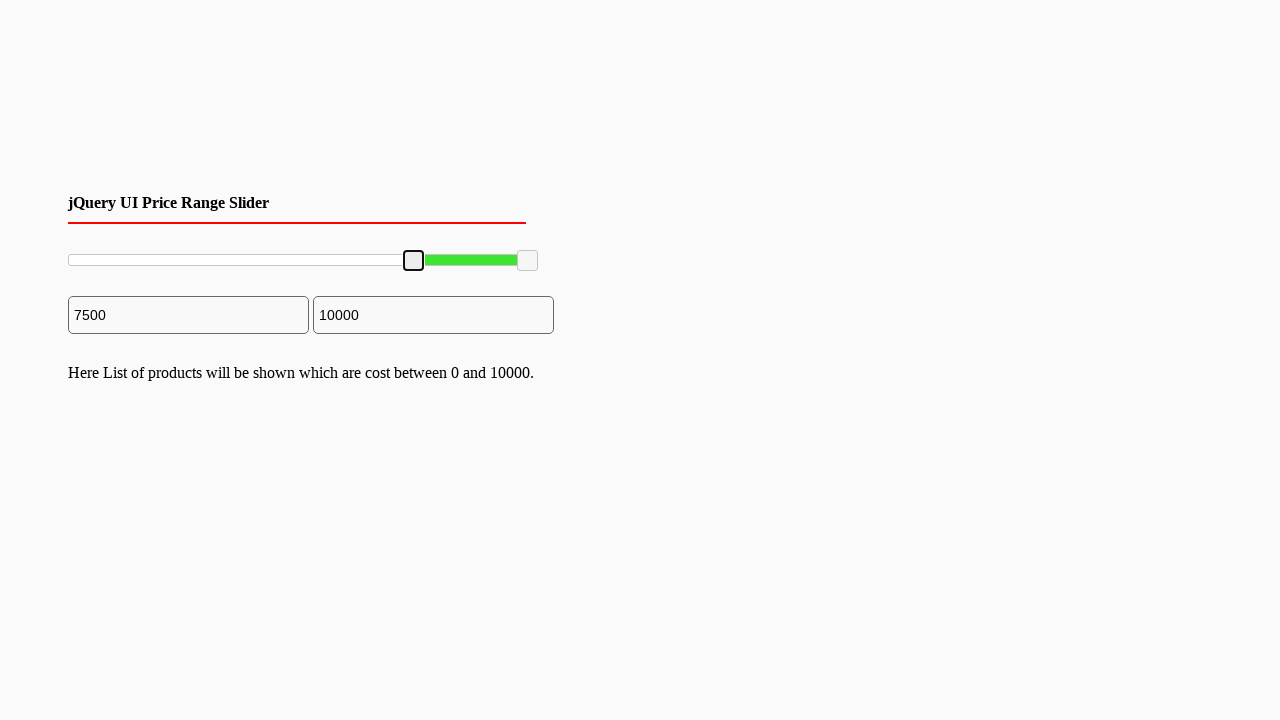

Pressed ArrowRight key to move slider right (iteration 76/80)
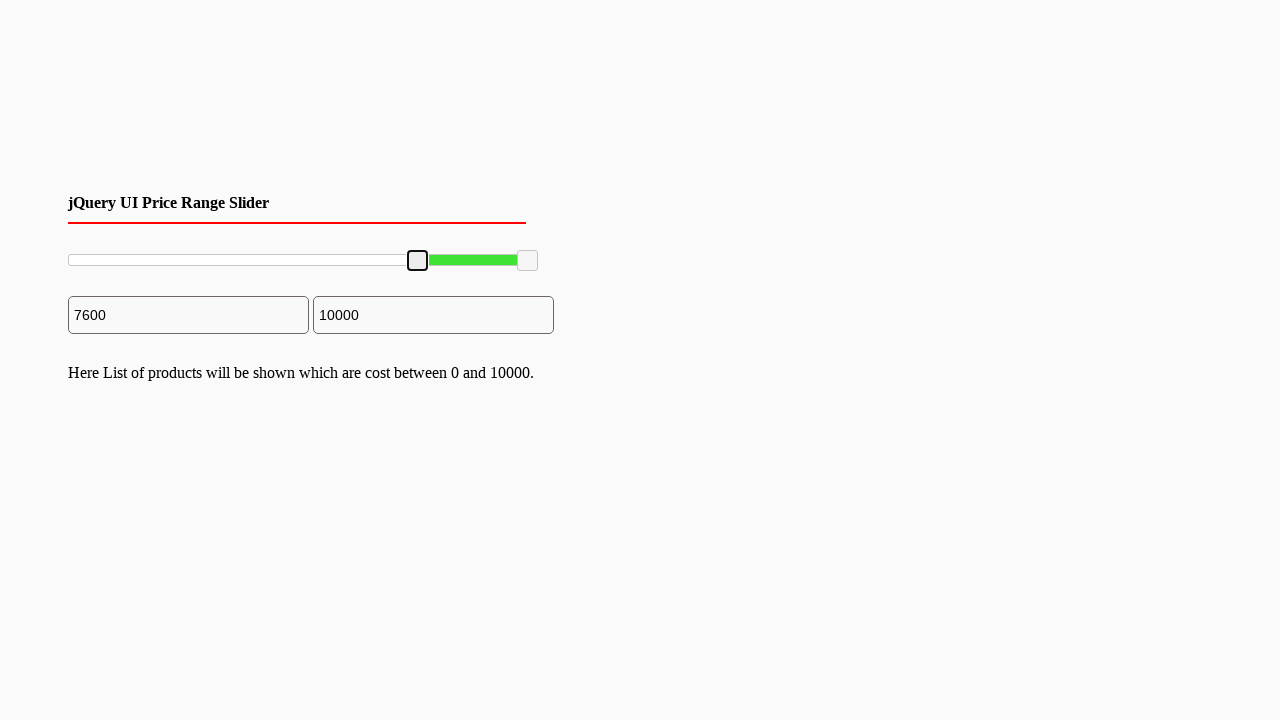

Pressed ArrowRight key to move slider right (iteration 77/80)
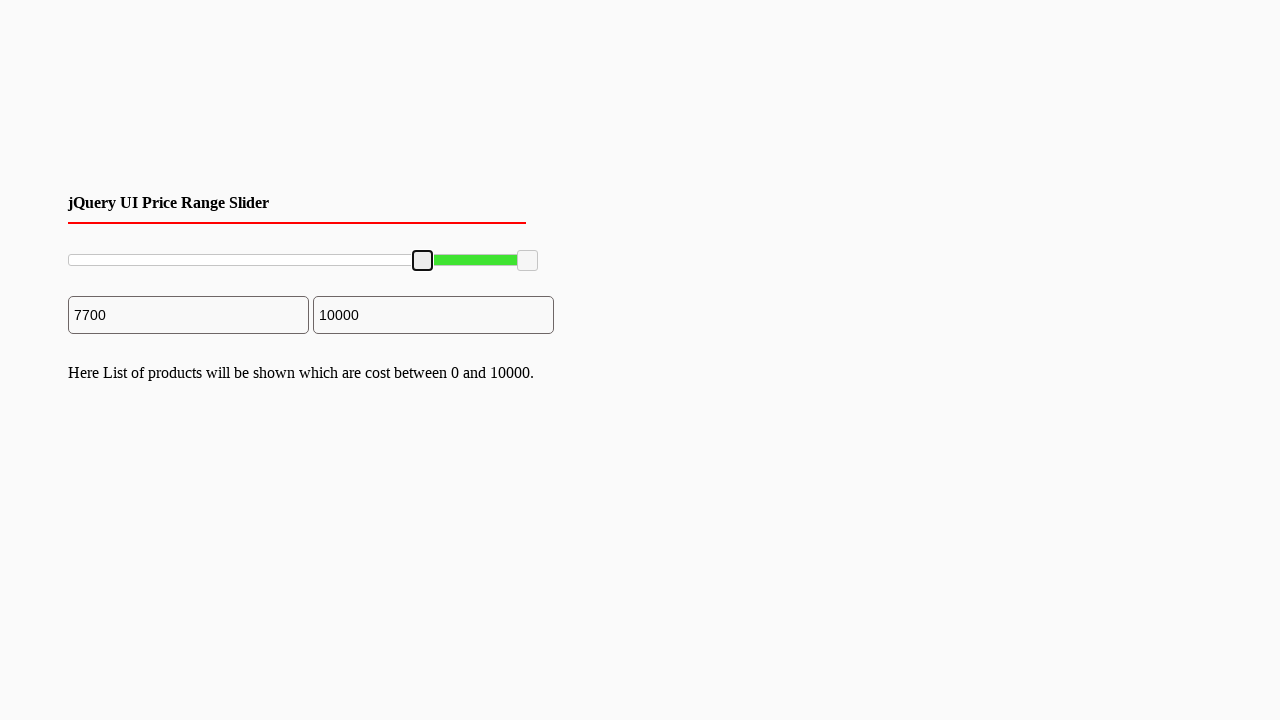

Pressed ArrowRight key to move slider right (iteration 78/80)
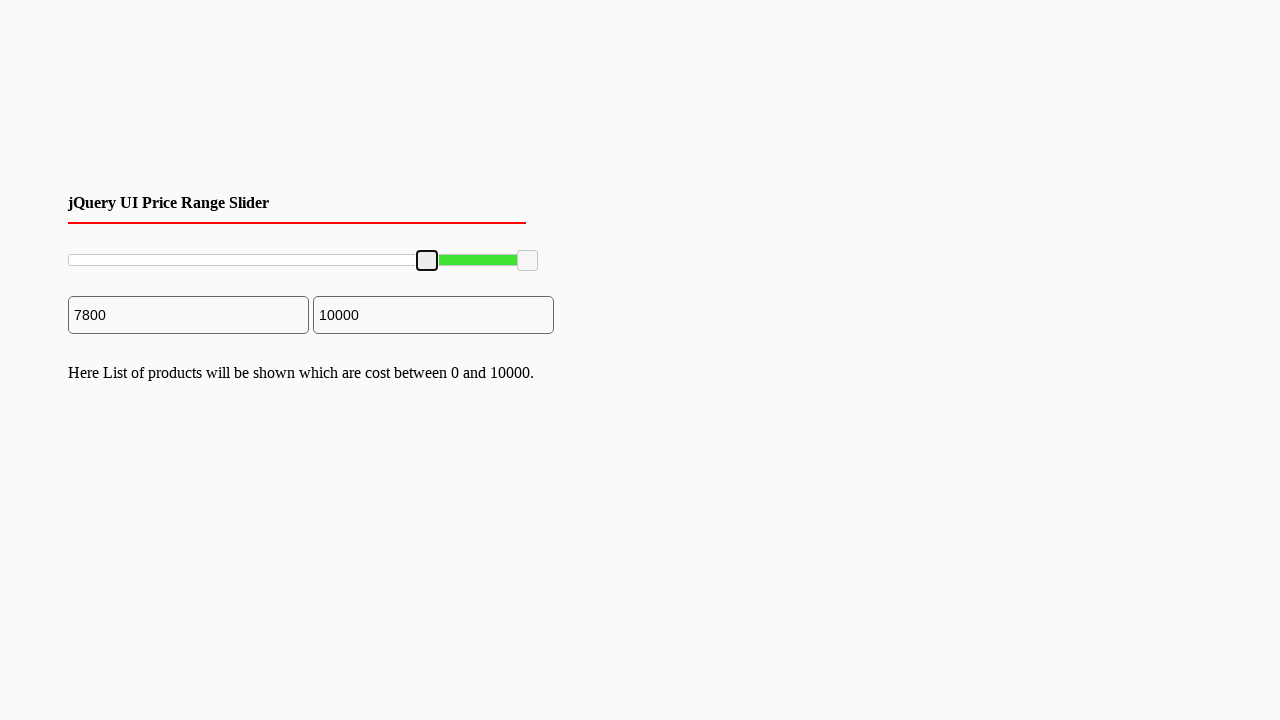

Pressed ArrowRight key to move slider right (iteration 79/80)
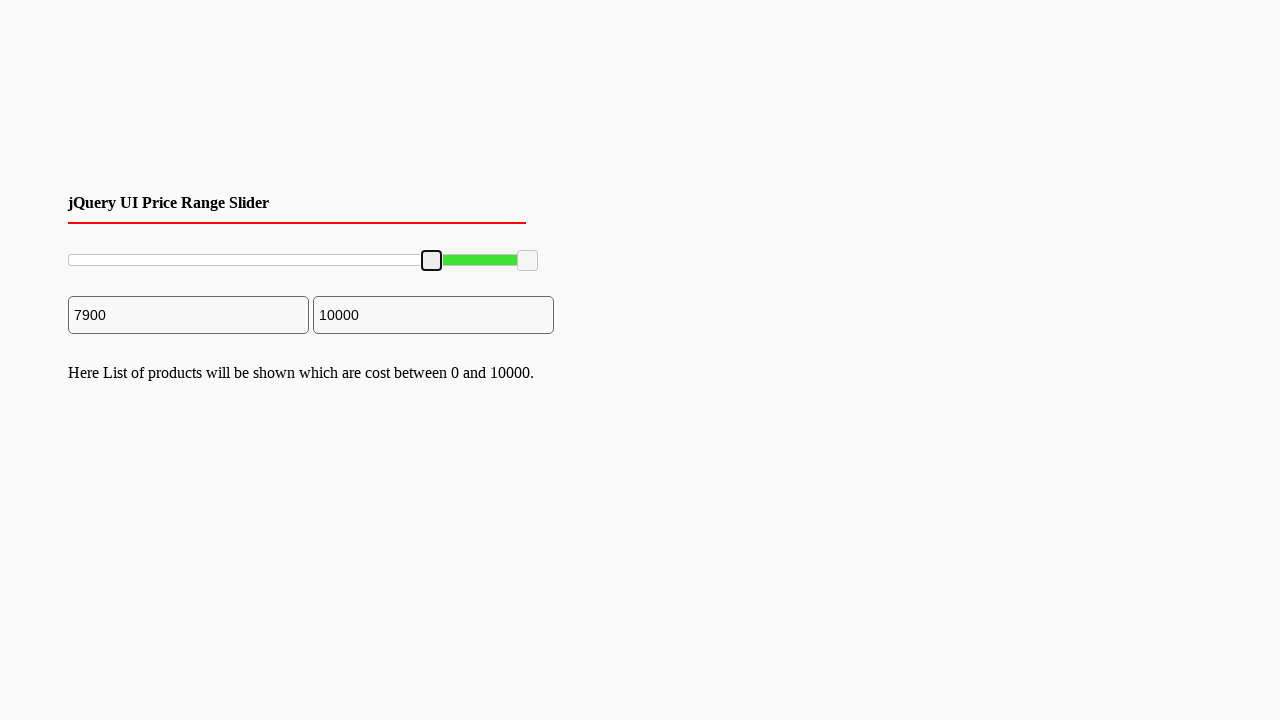

Pressed ArrowRight key to move slider right (iteration 80/80)
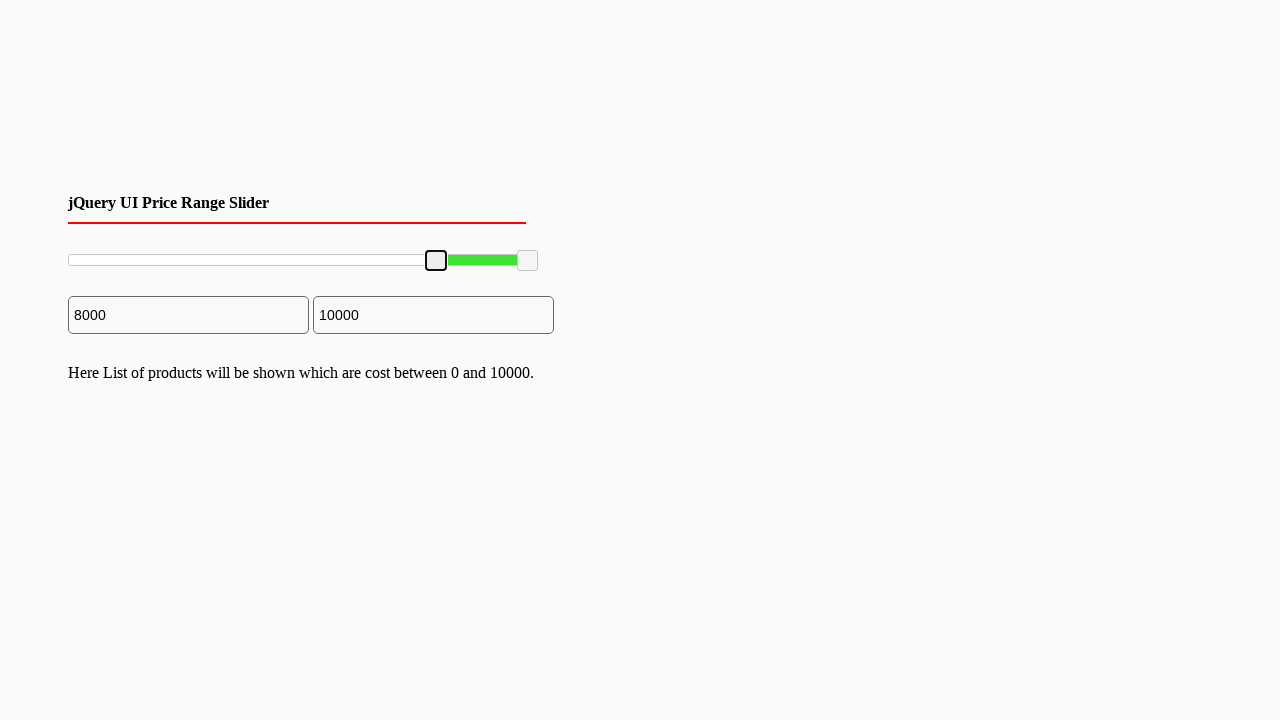

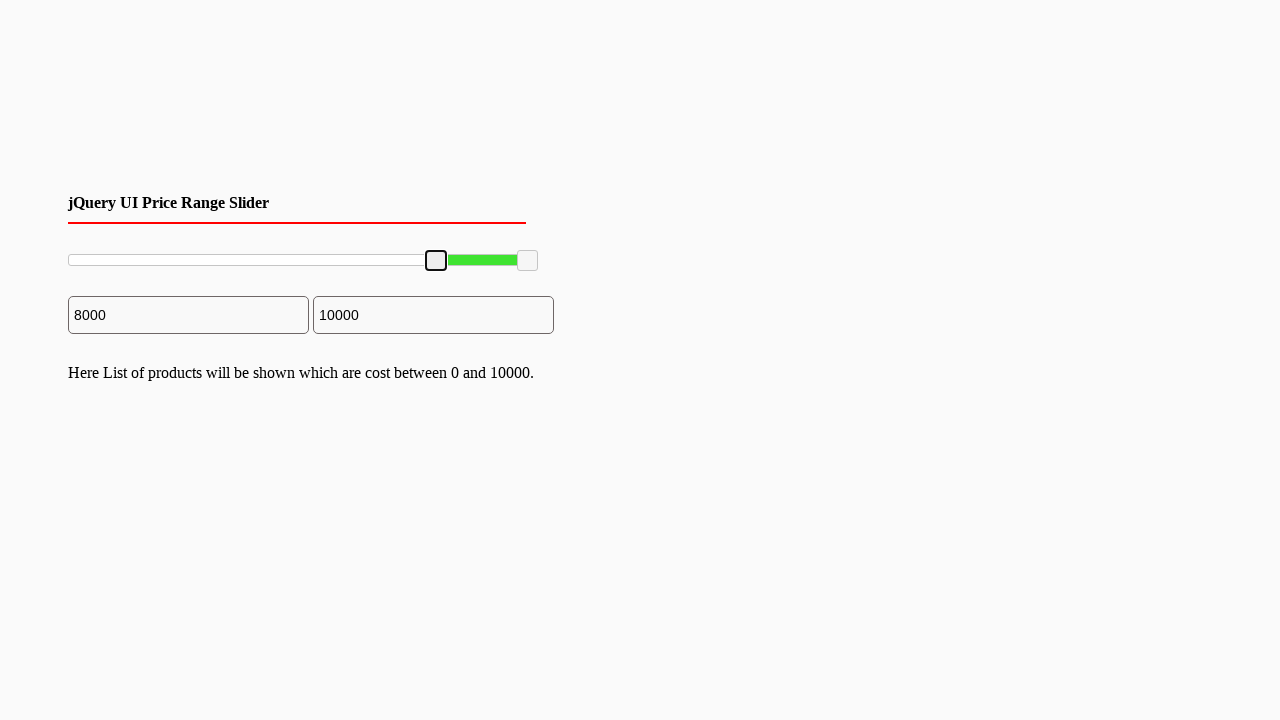